Automatically plays the 2048 game by sending random arrow key combinations (up, left, down, right) to move tiles

Starting URL: https://gabrielecirulli.github.io/2048/

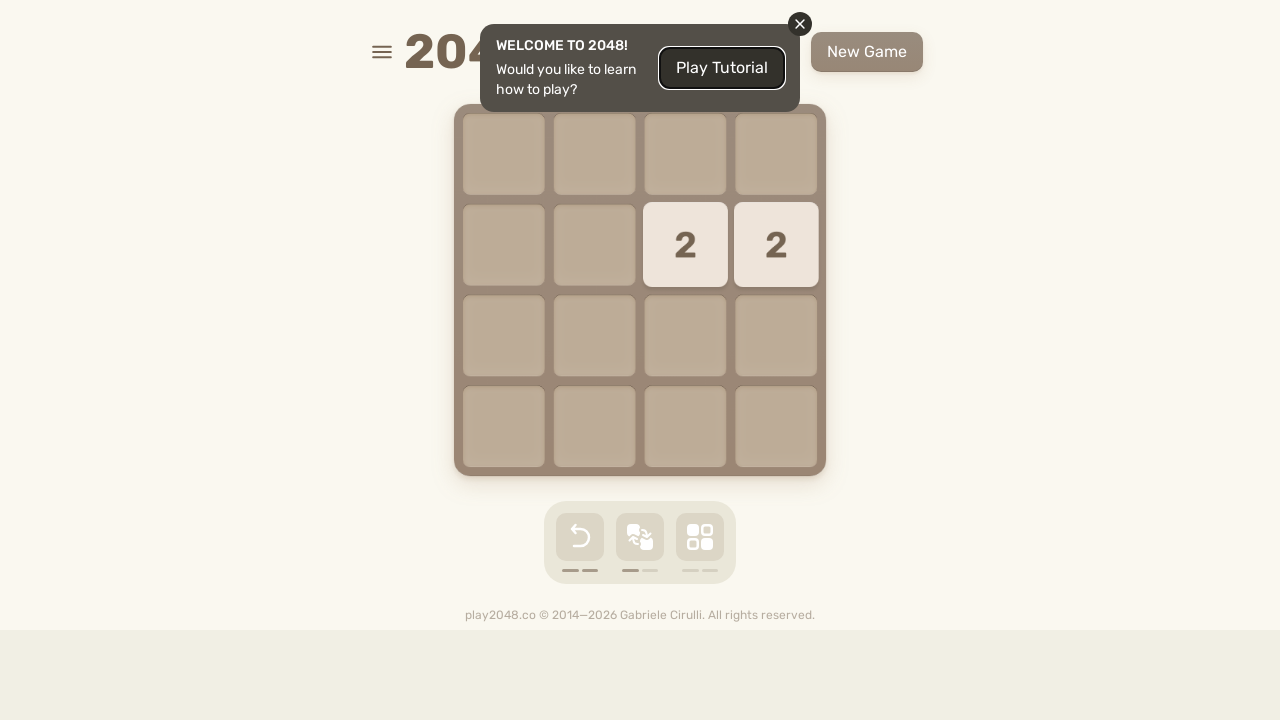

Pressed ArrowUp to move tiles in 2048 game (move 1/100)
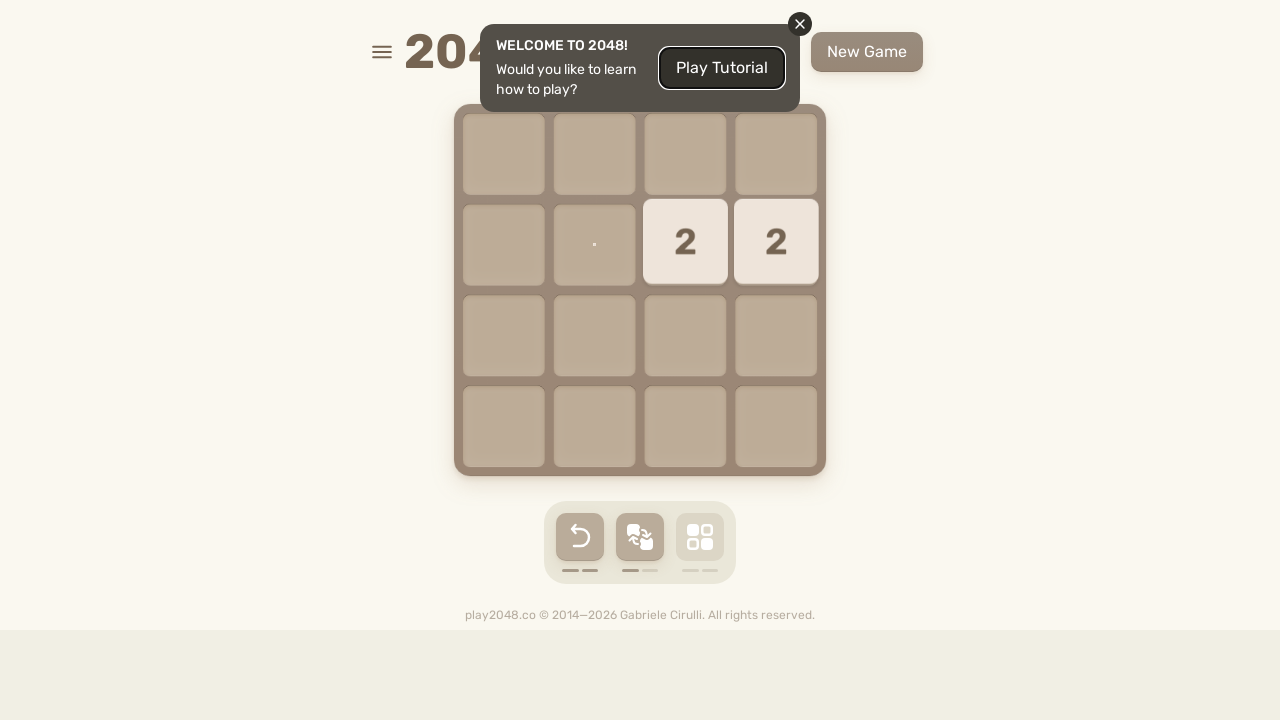

Pressed ArrowLeft to move tiles in 2048 game (move 2/100)
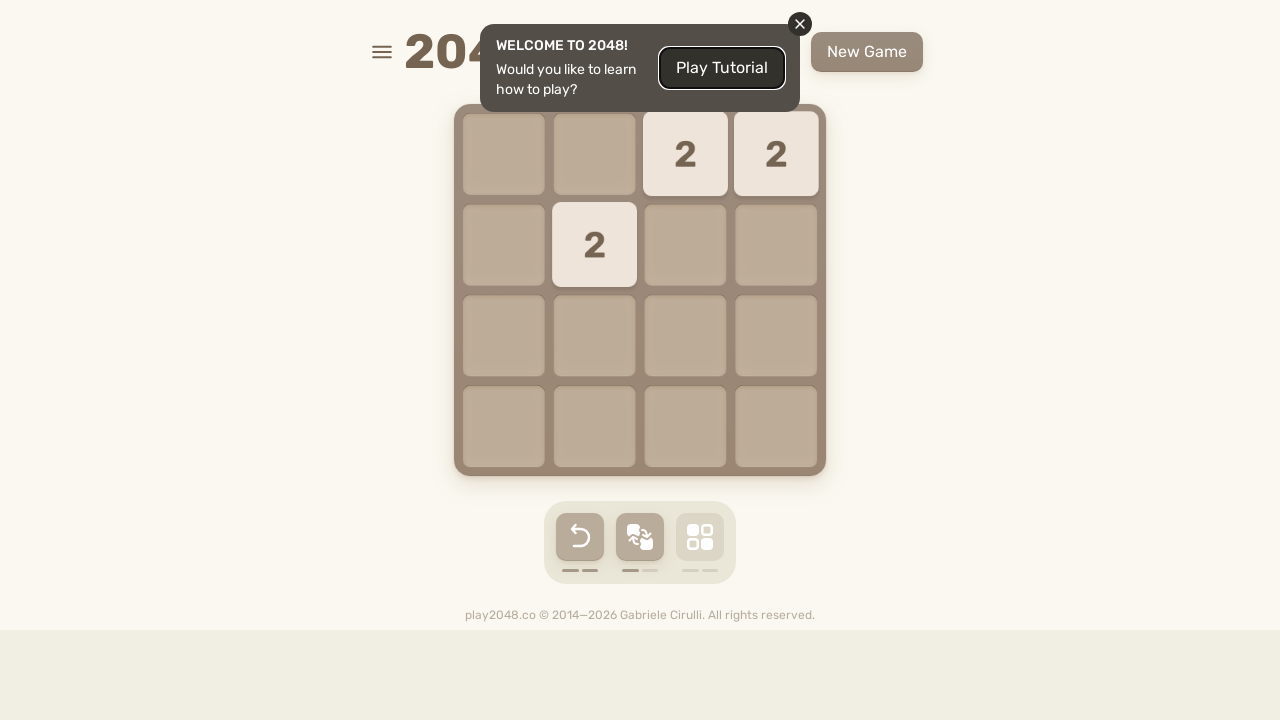

Pressed ArrowDown to move tiles in 2048 game (move 3/100)
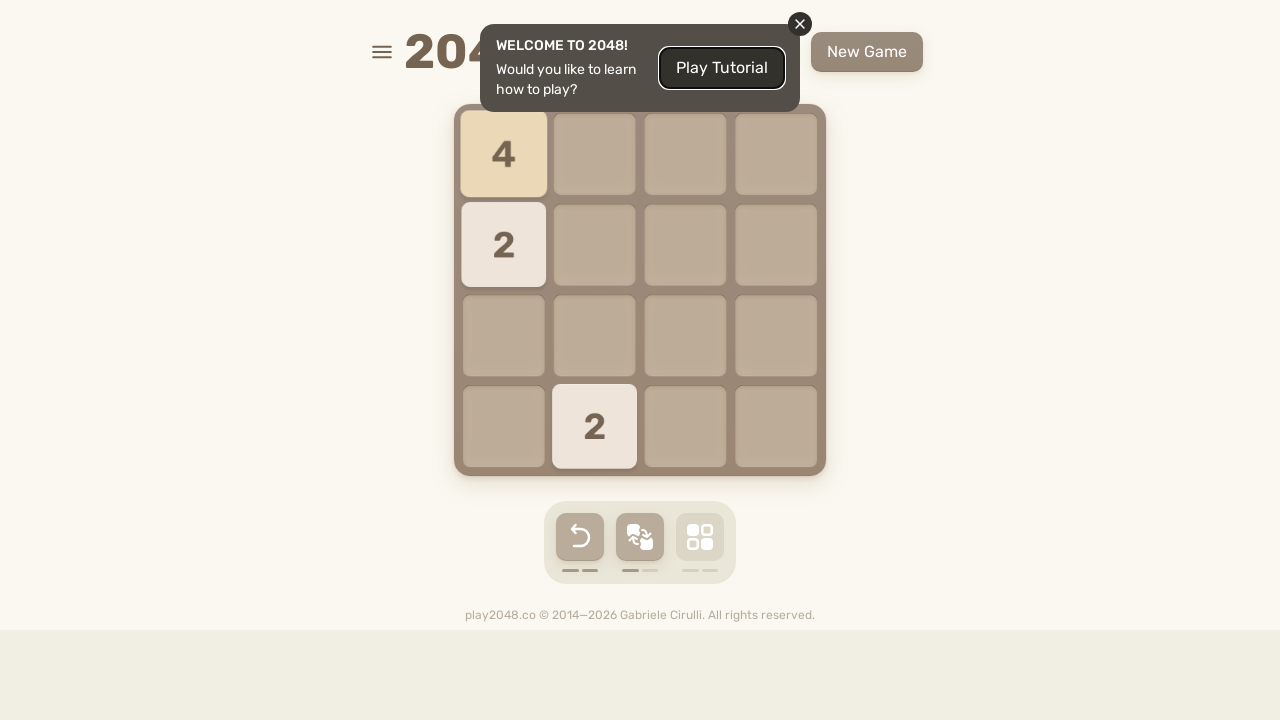

Pressed ArrowDown to move tiles in 2048 game (move 4/100)
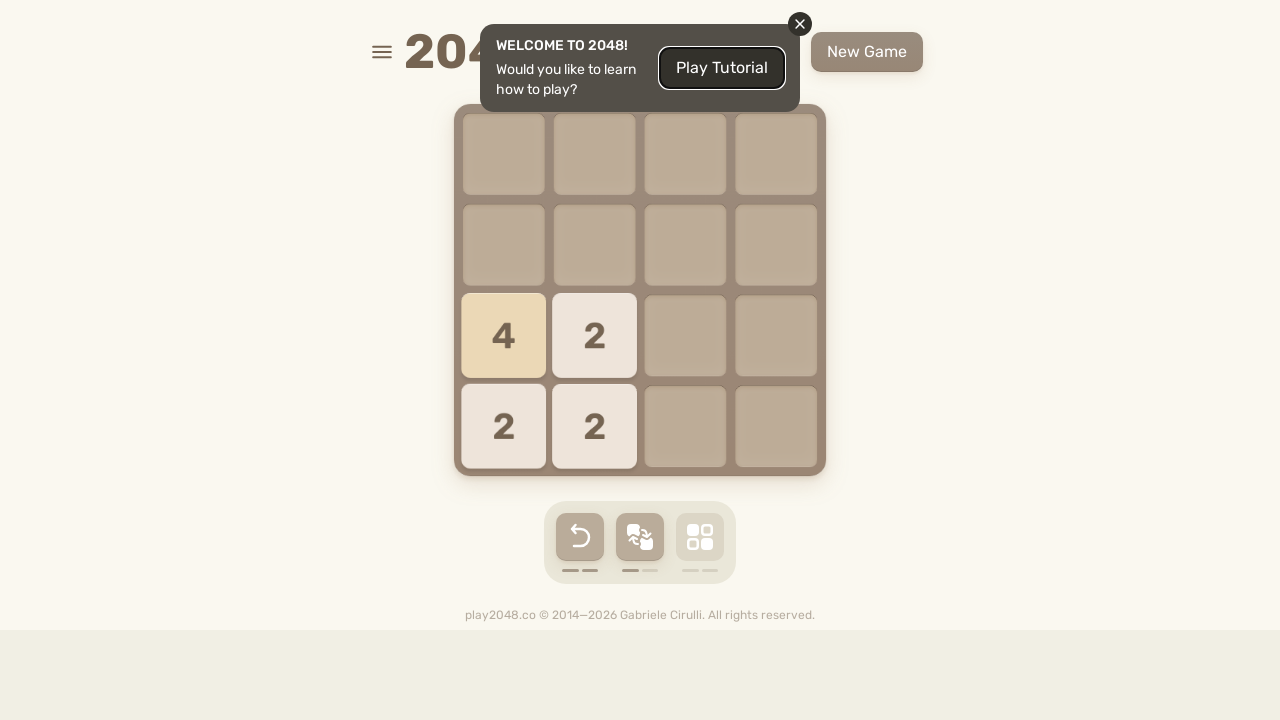

Pressed ArrowRight to move tiles in 2048 game (move 5/100)
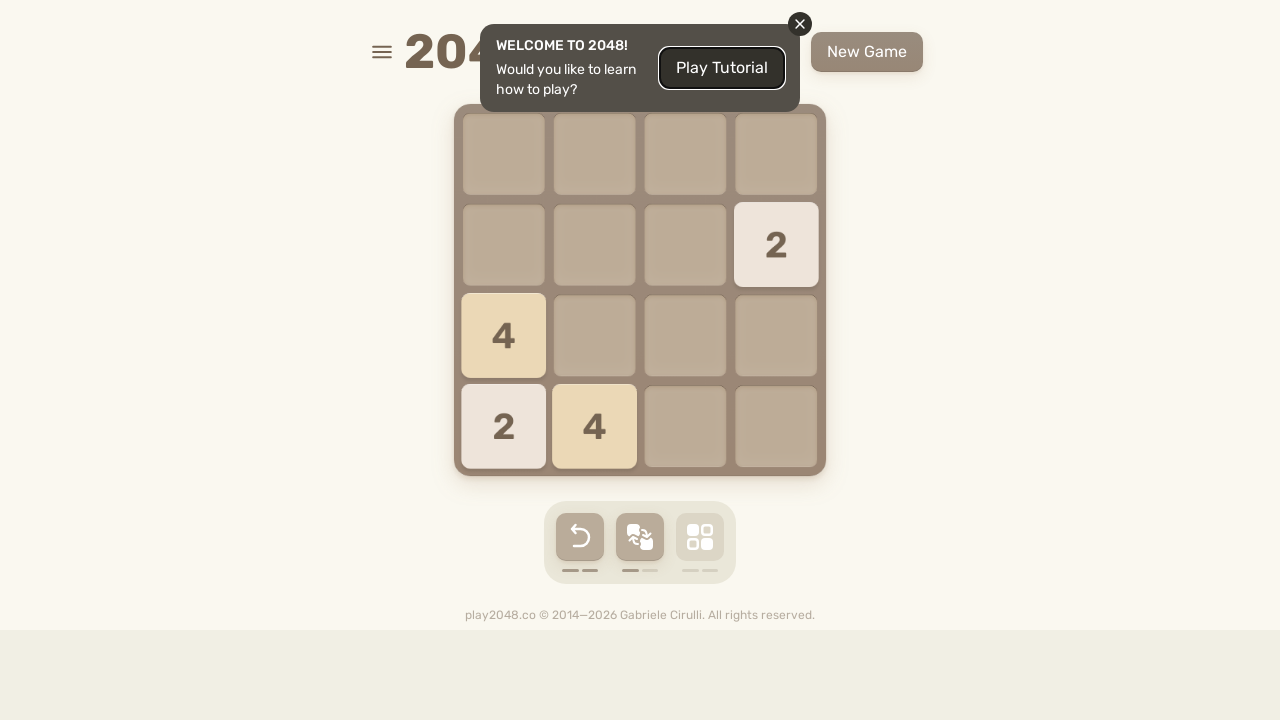

Pressed ArrowDown to move tiles in 2048 game (move 6/100)
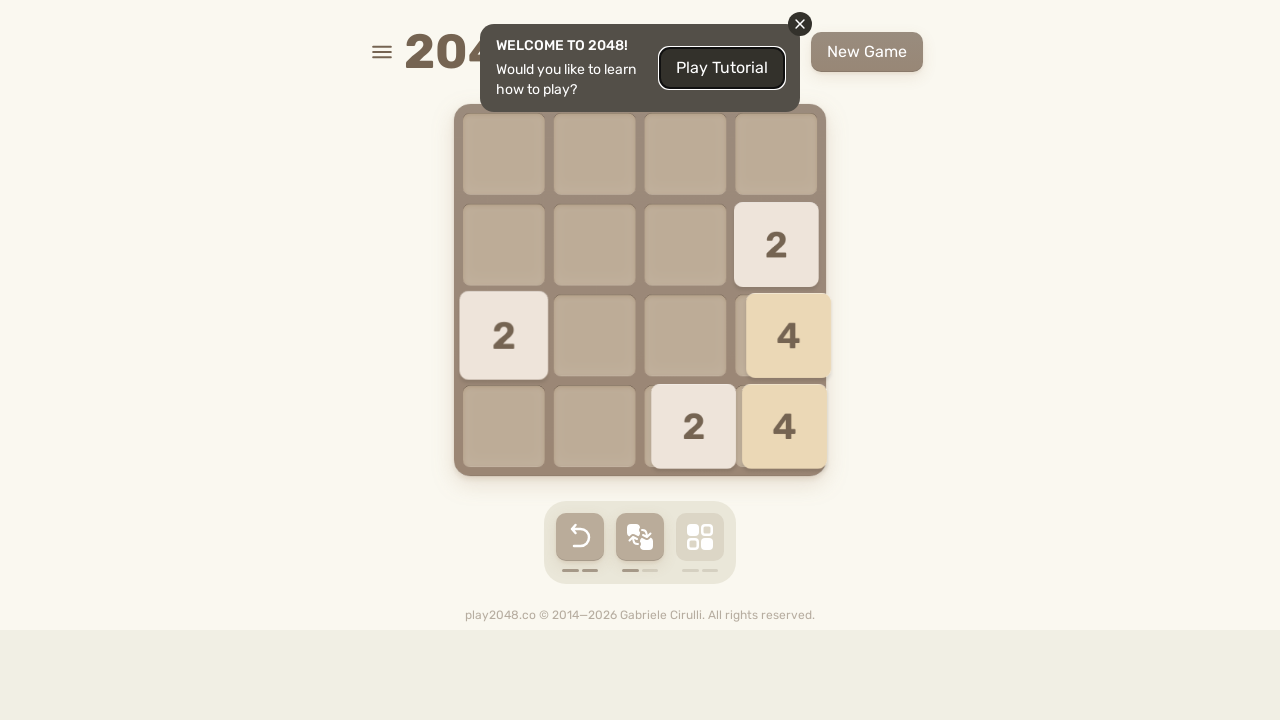

Pressed ArrowRight to move tiles in 2048 game (move 7/100)
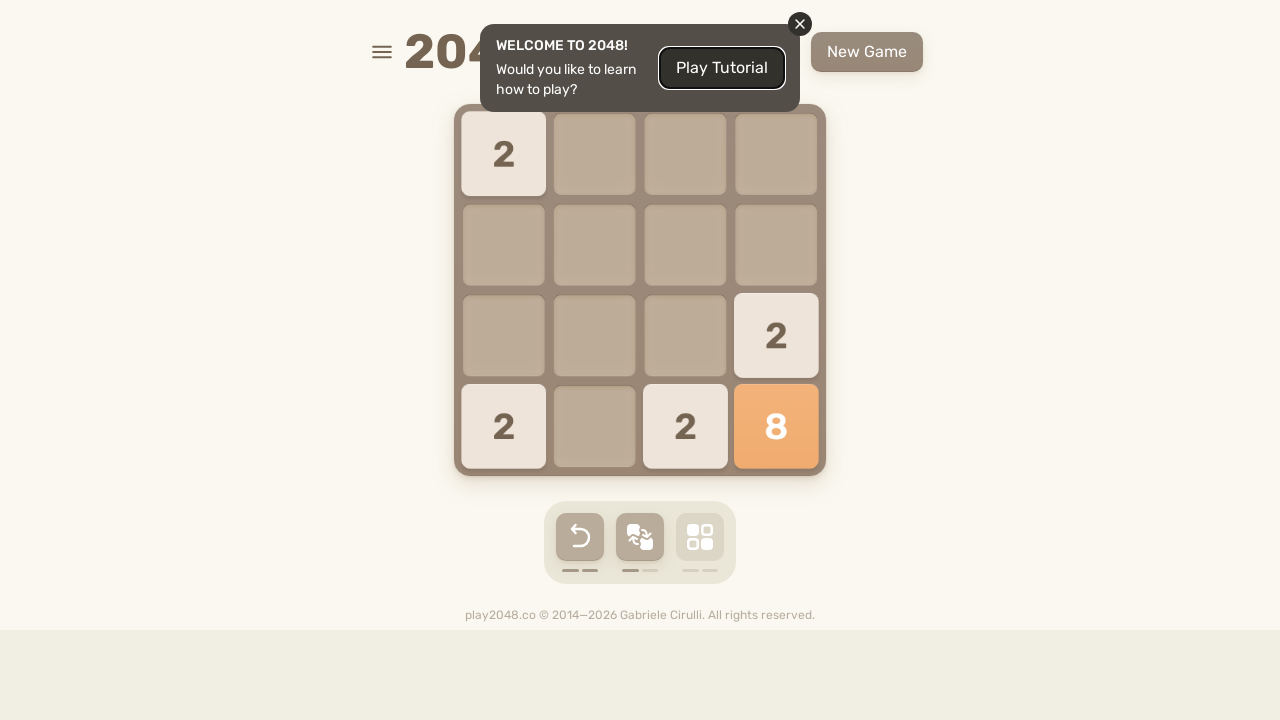

Pressed ArrowDown to move tiles in 2048 game (move 8/100)
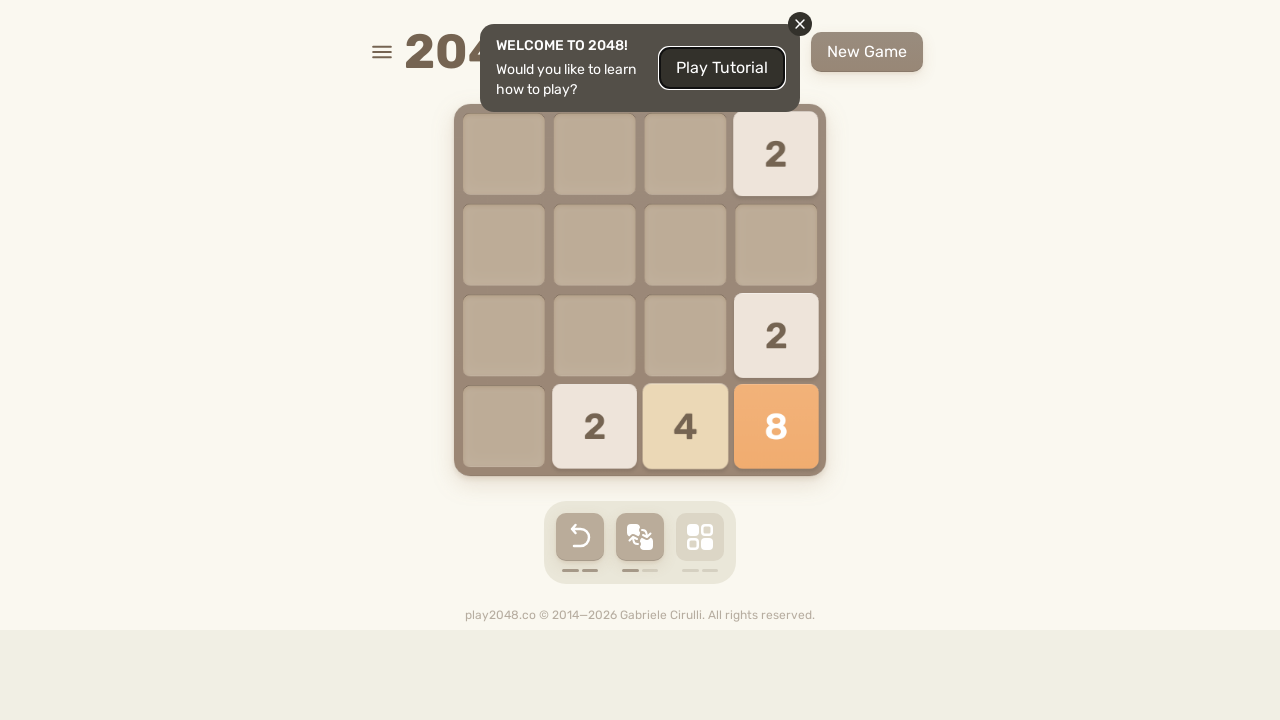

Pressed ArrowUp to move tiles in 2048 game (move 9/100)
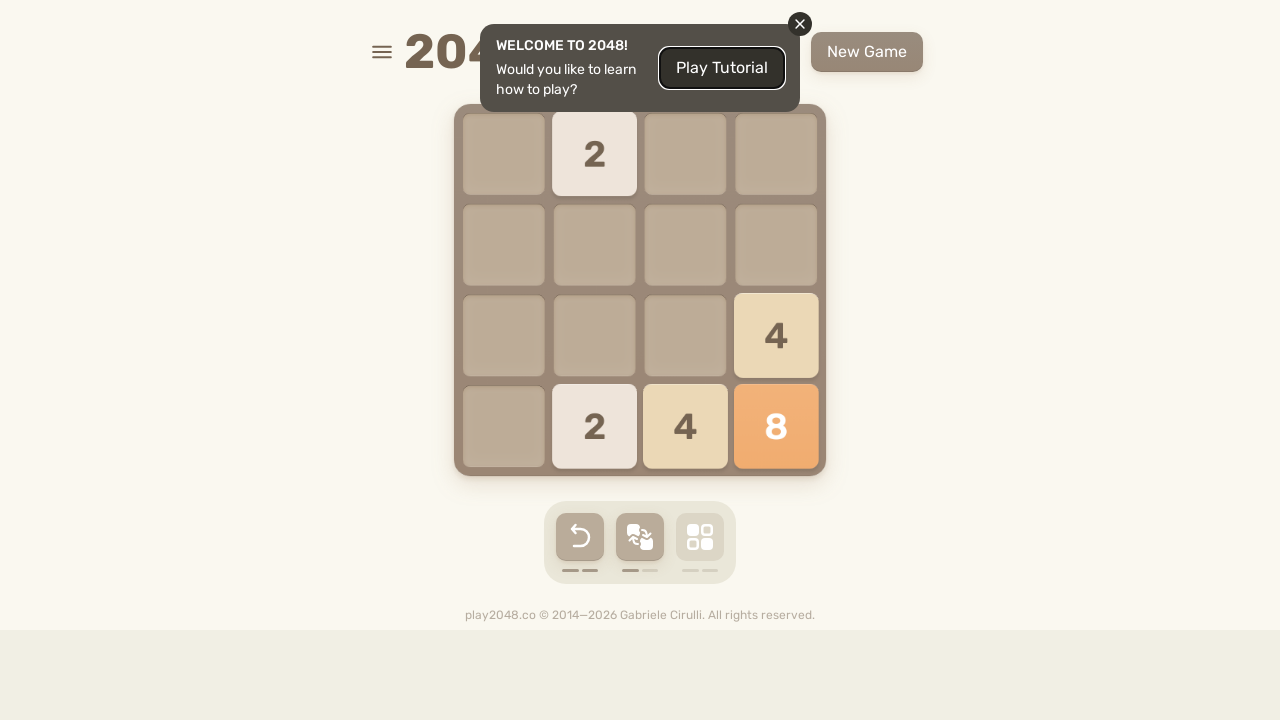

Pressed ArrowLeft to move tiles in 2048 game (move 10/100)
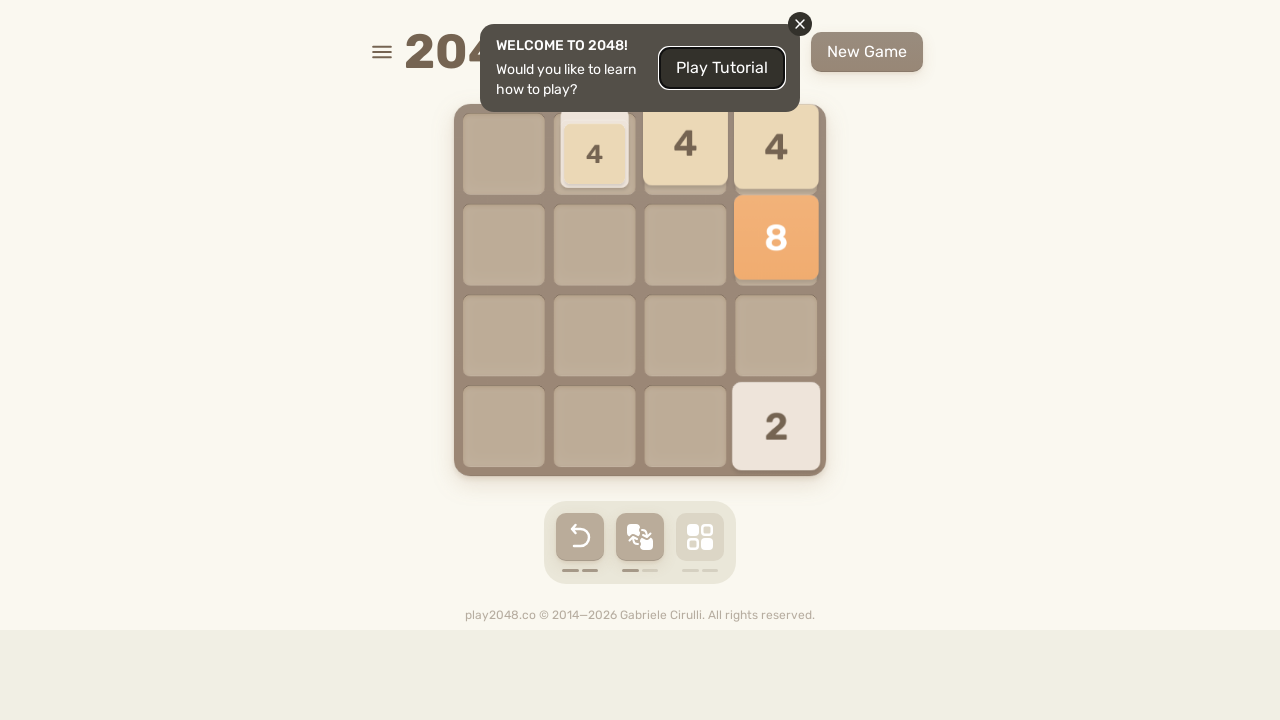

Pressed ArrowDown to move tiles in 2048 game (move 11/100)
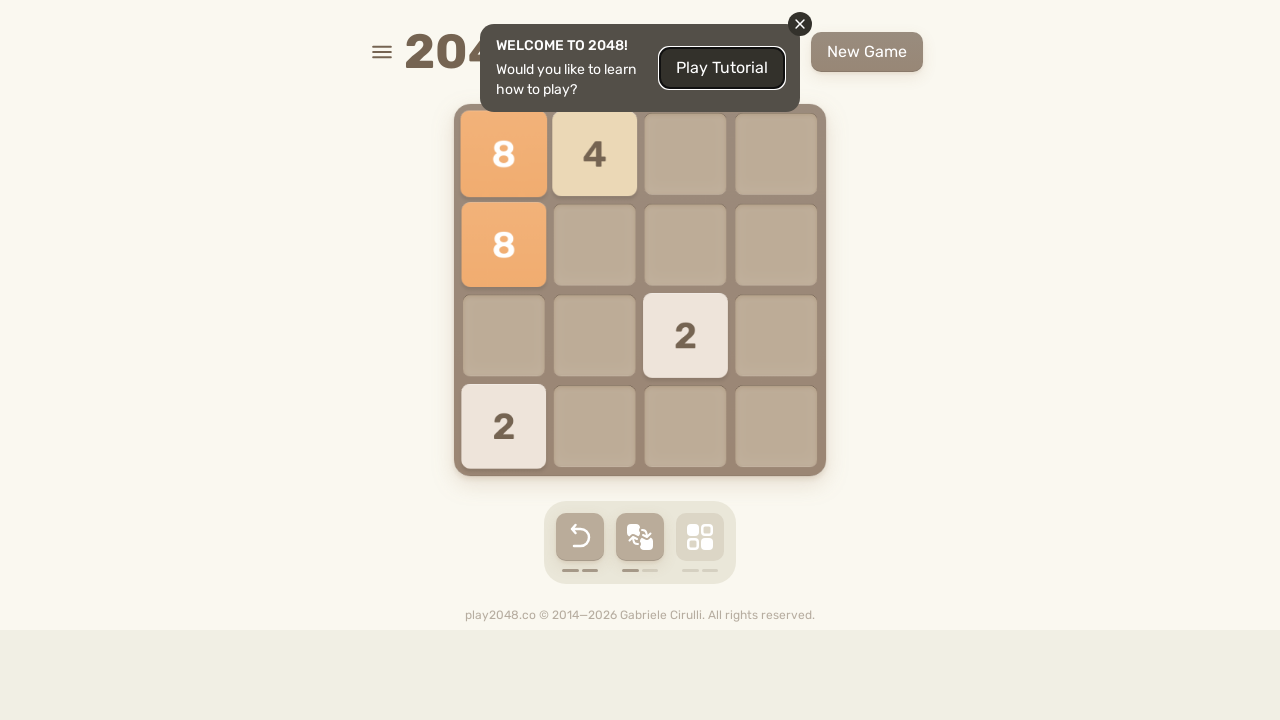

Pressed ArrowLeft to move tiles in 2048 game (move 12/100)
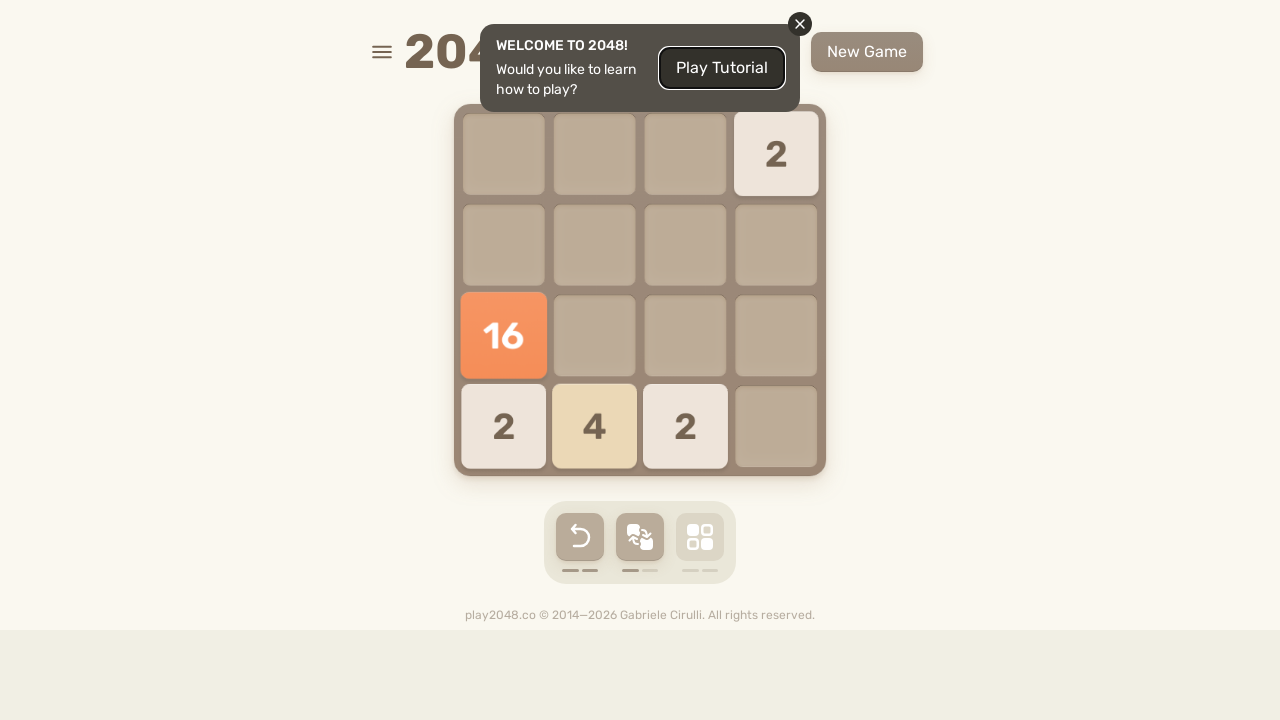

Pressed ArrowLeft to move tiles in 2048 game (move 13/100)
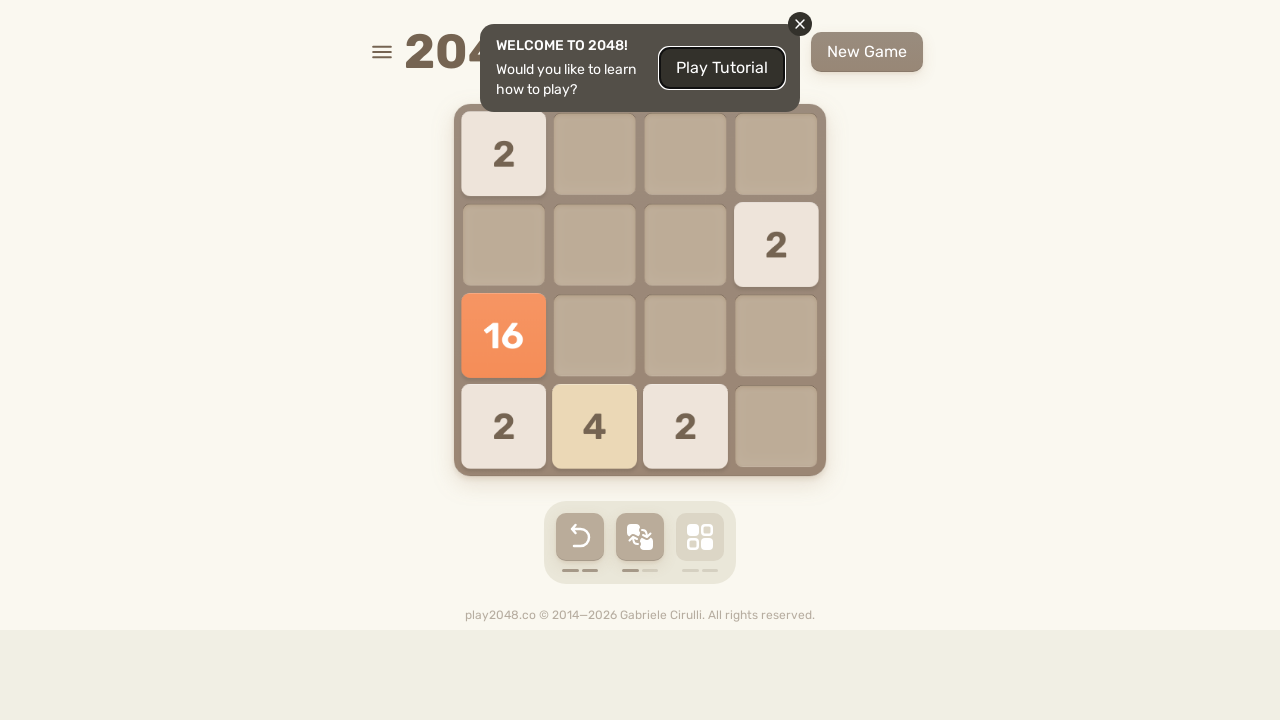

Pressed ArrowLeft to move tiles in 2048 game (move 14/100)
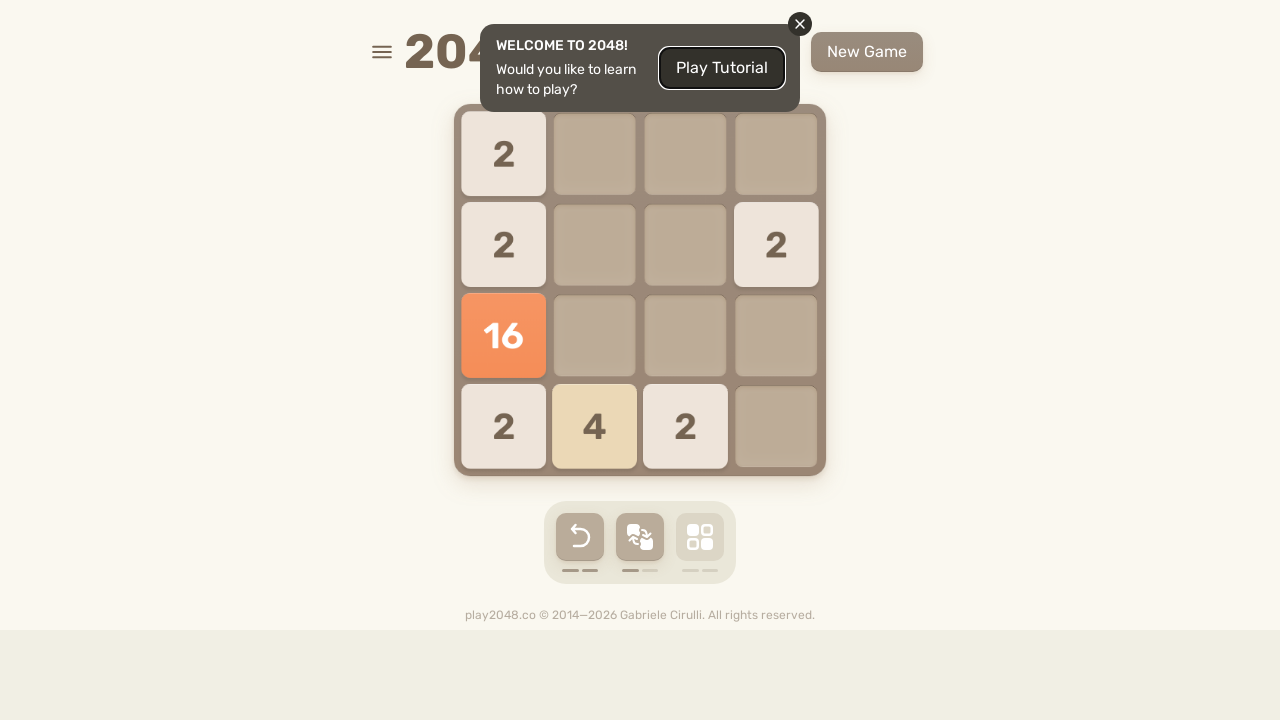

Pressed ArrowRight to move tiles in 2048 game (move 15/100)
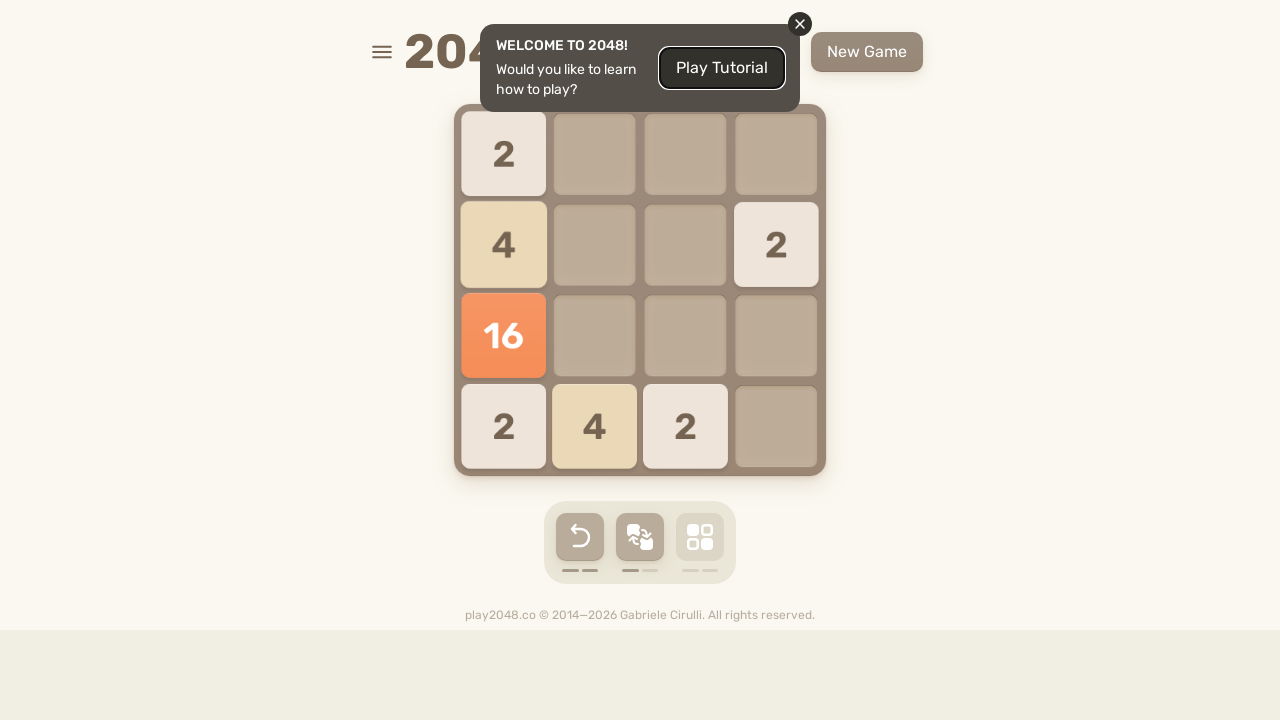

Pressed ArrowUp to move tiles in 2048 game (move 16/100)
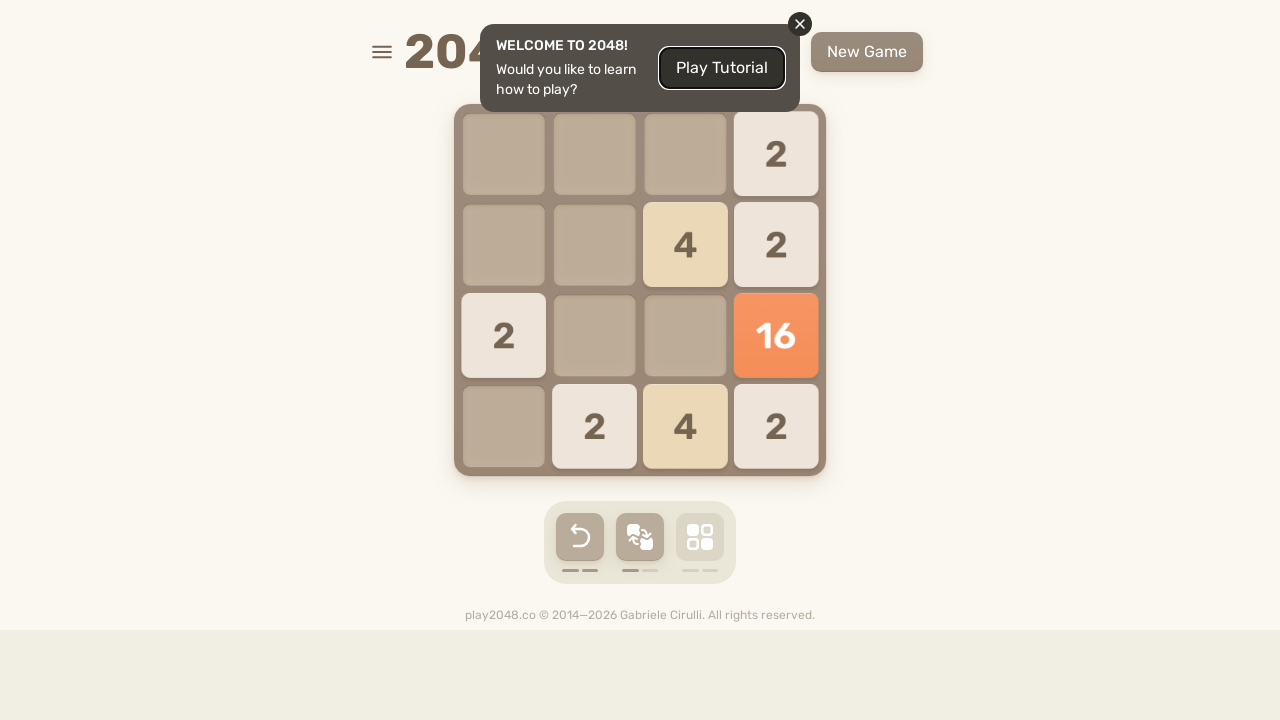

Pressed ArrowRight to move tiles in 2048 game (move 17/100)
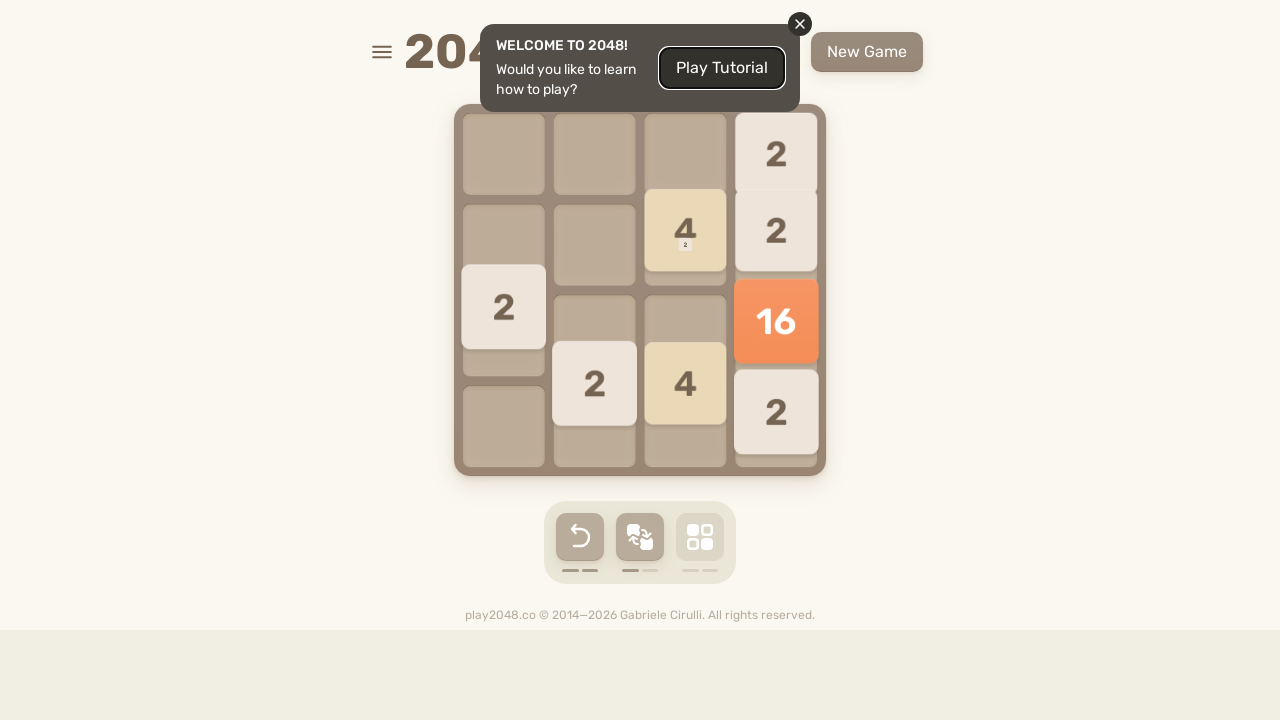

Pressed ArrowLeft to move tiles in 2048 game (move 18/100)
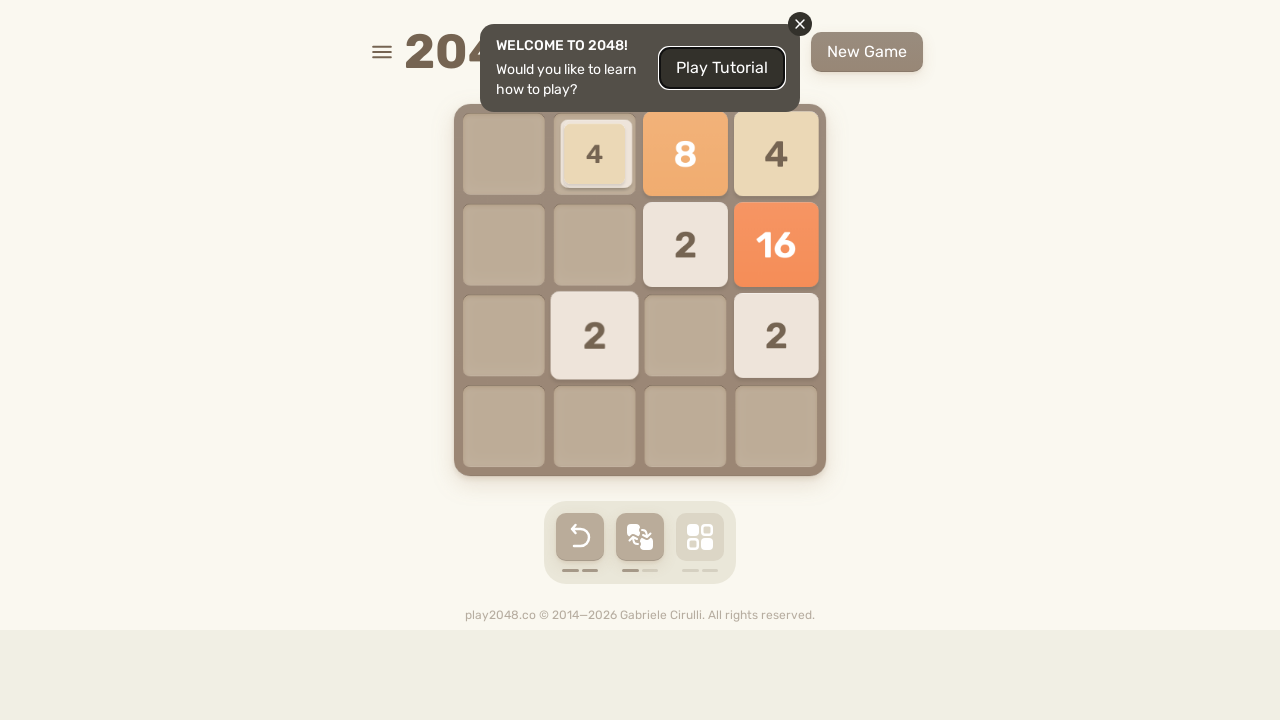

Pressed ArrowLeft to move tiles in 2048 game (move 19/100)
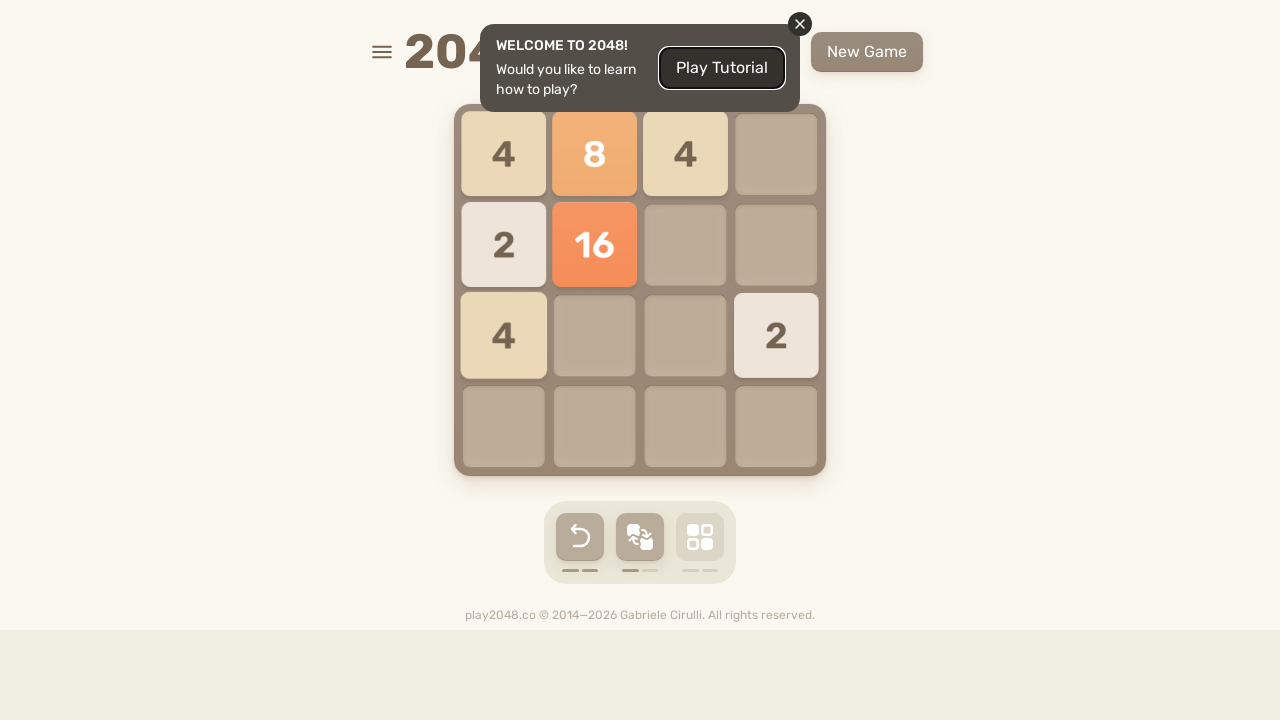

Pressed ArrowRight to move tiles in 2048 game (move 20/100)
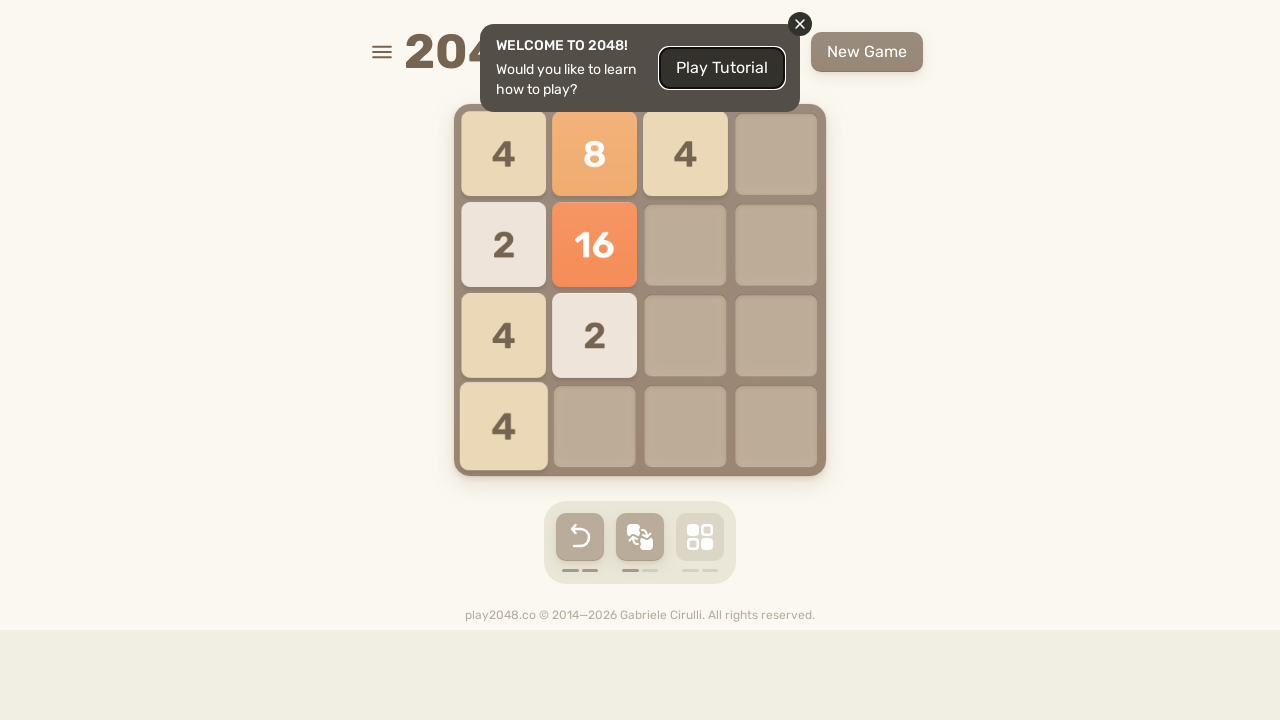

Pressed ArrowDown to move tiles in 2048 game (move 21/100)
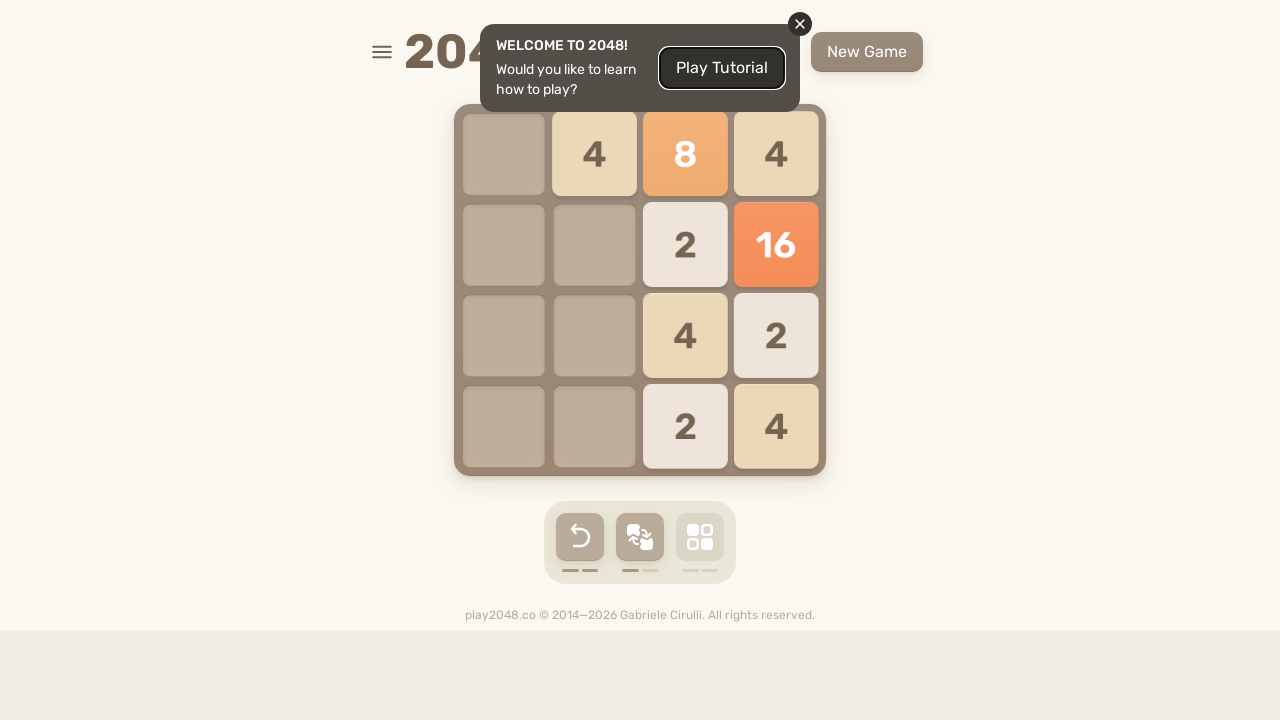

Pressed ArrowUp to move tiles in 2048 game (move 22/100)
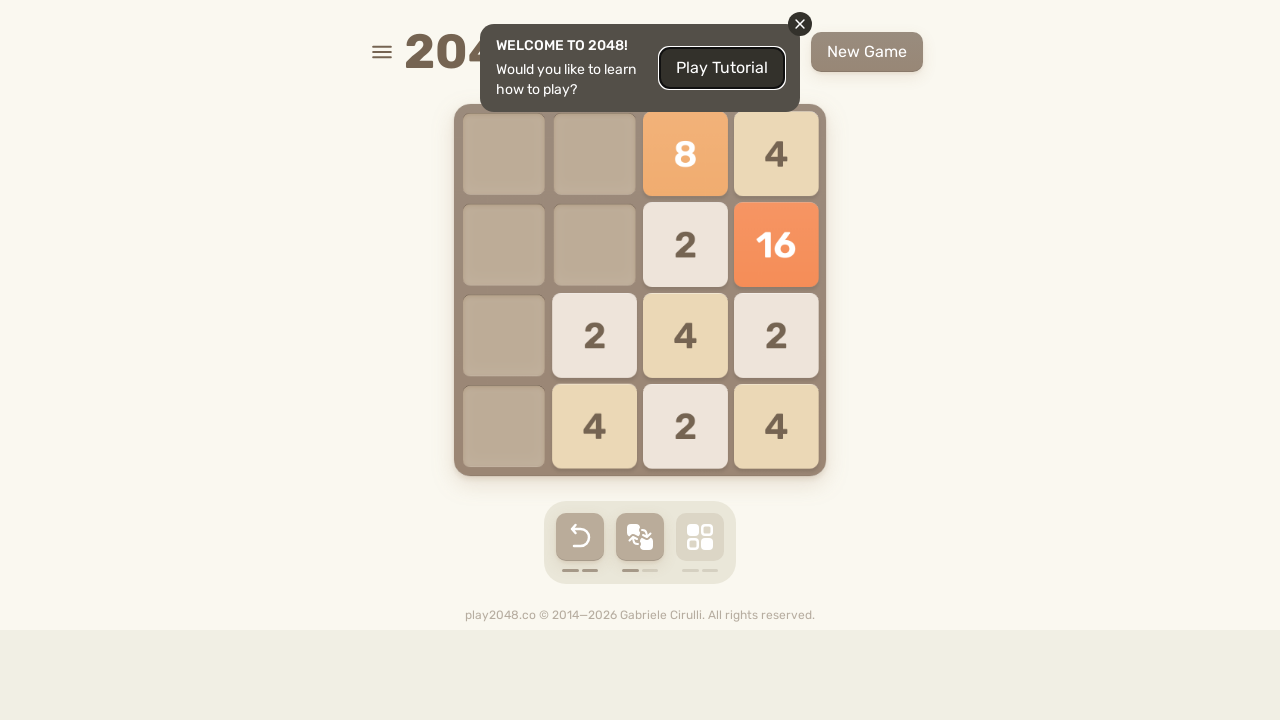

Pressed ArrowUp to move tiles in 2048 game (move 23/100)
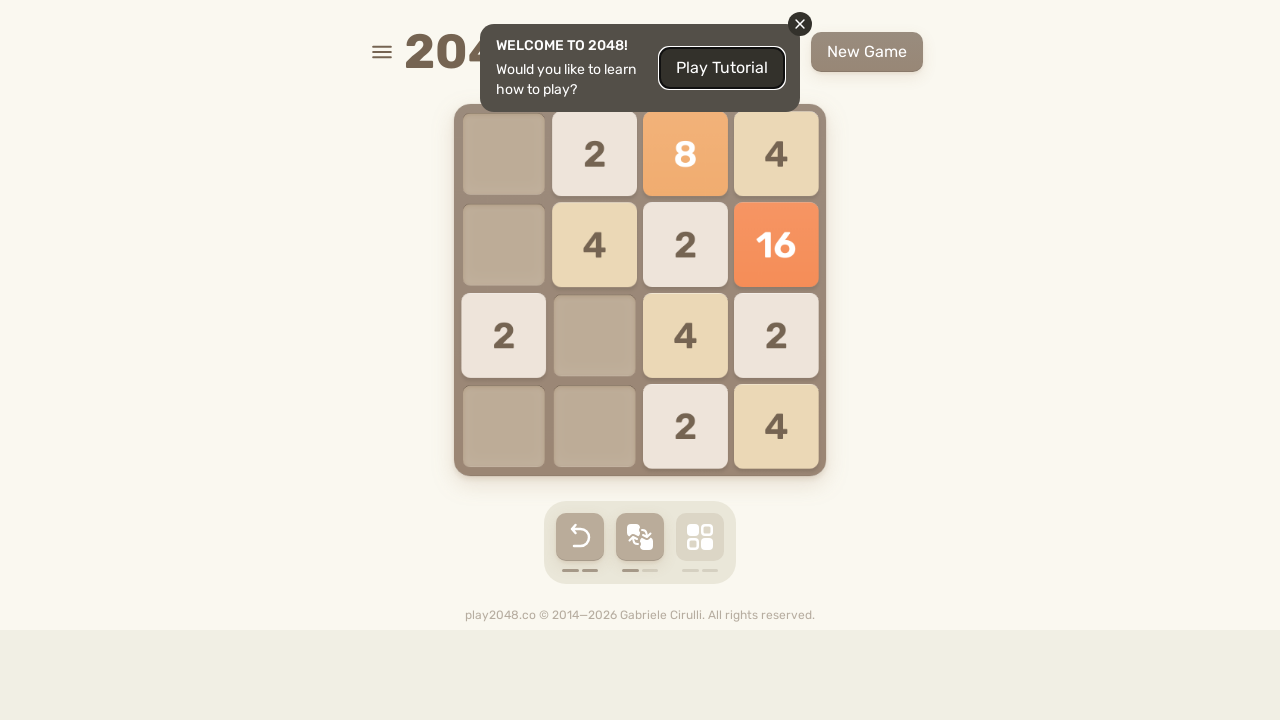

Pressed ArrowRight to move tiles in 2048 game (move 24/100)
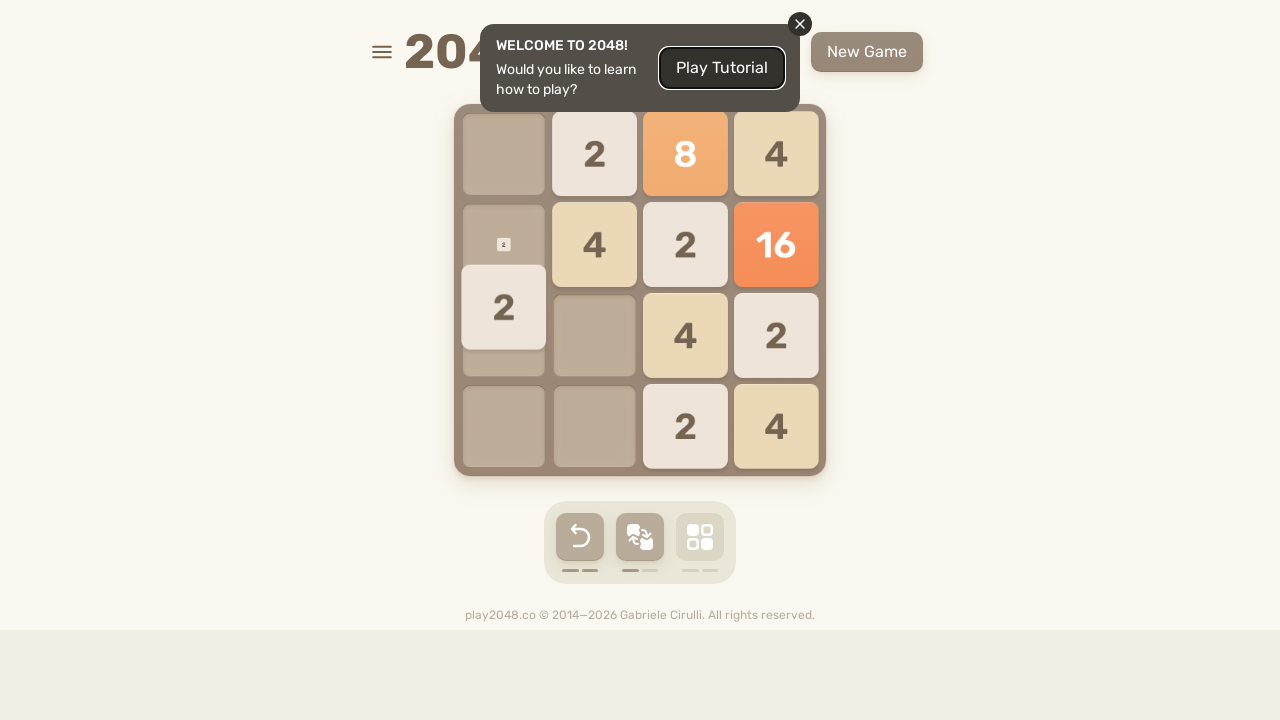

Pressed ArrowRight to move tiles in 2048 game (move 25/100)
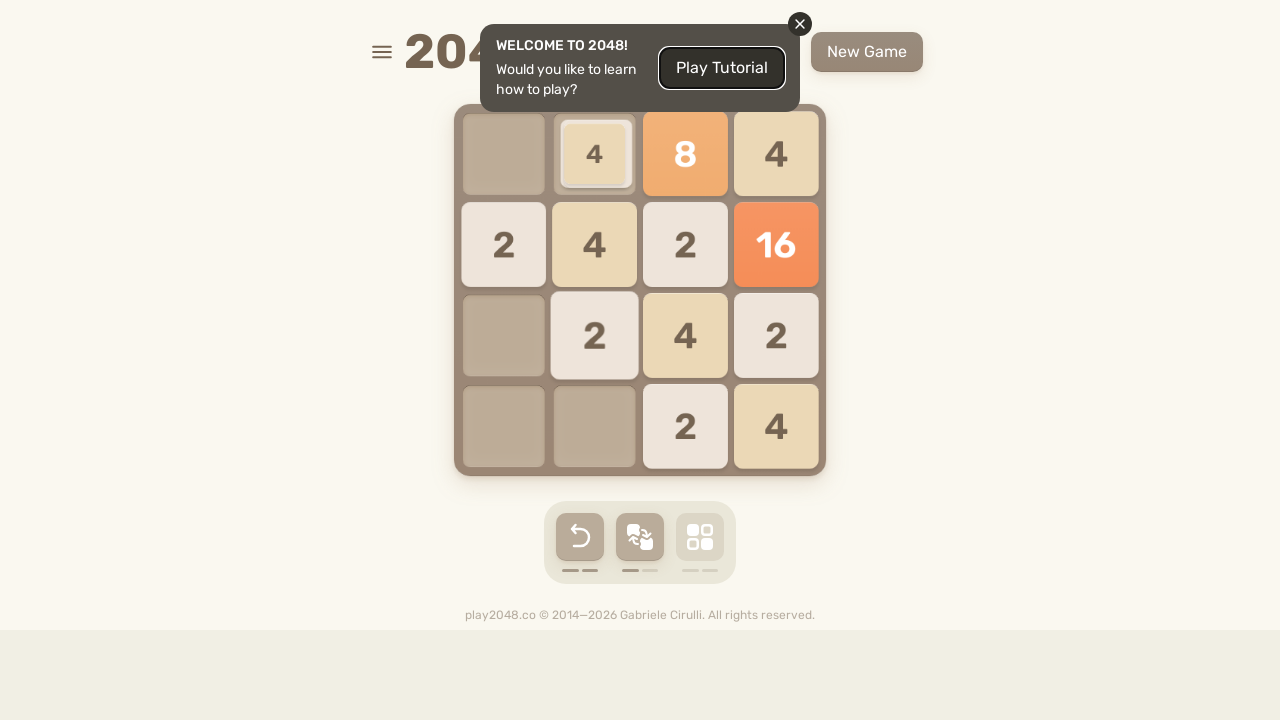

Pressed ArrowLeft to move tiles in 2048 game (move 26/100)
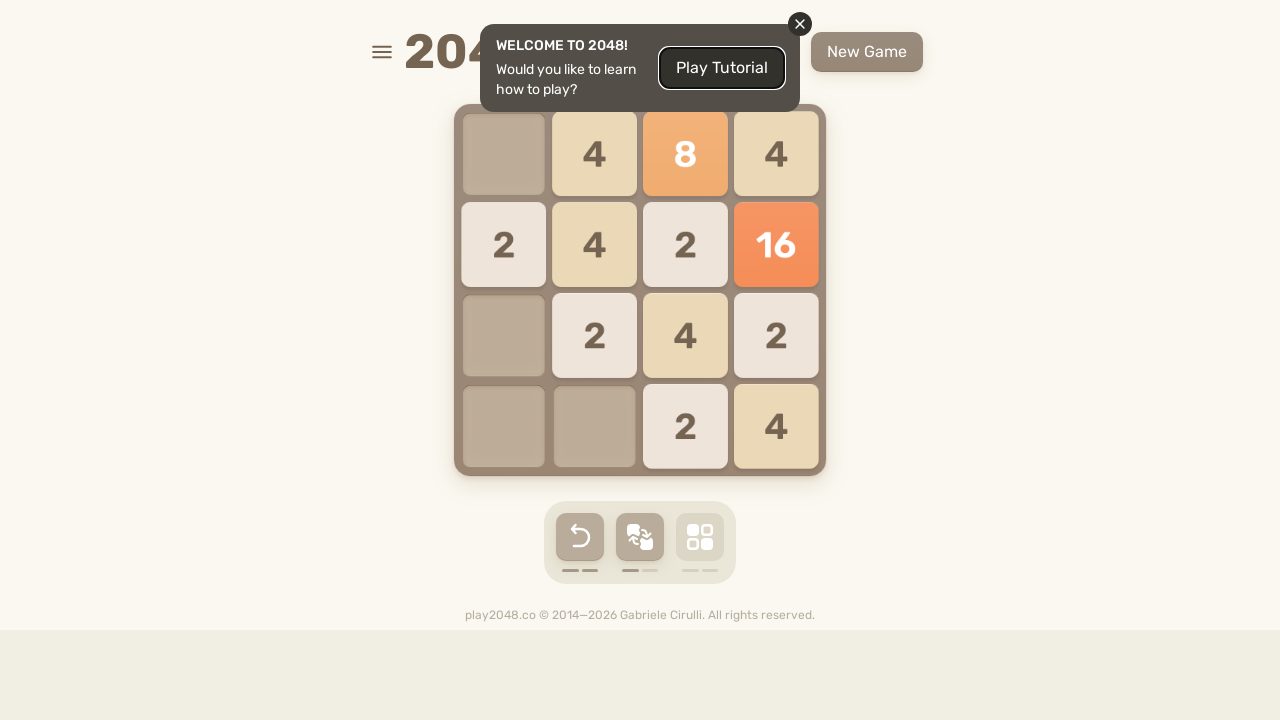

Pressed ArrowRight to move tiles in 2048 game (move 27/100)
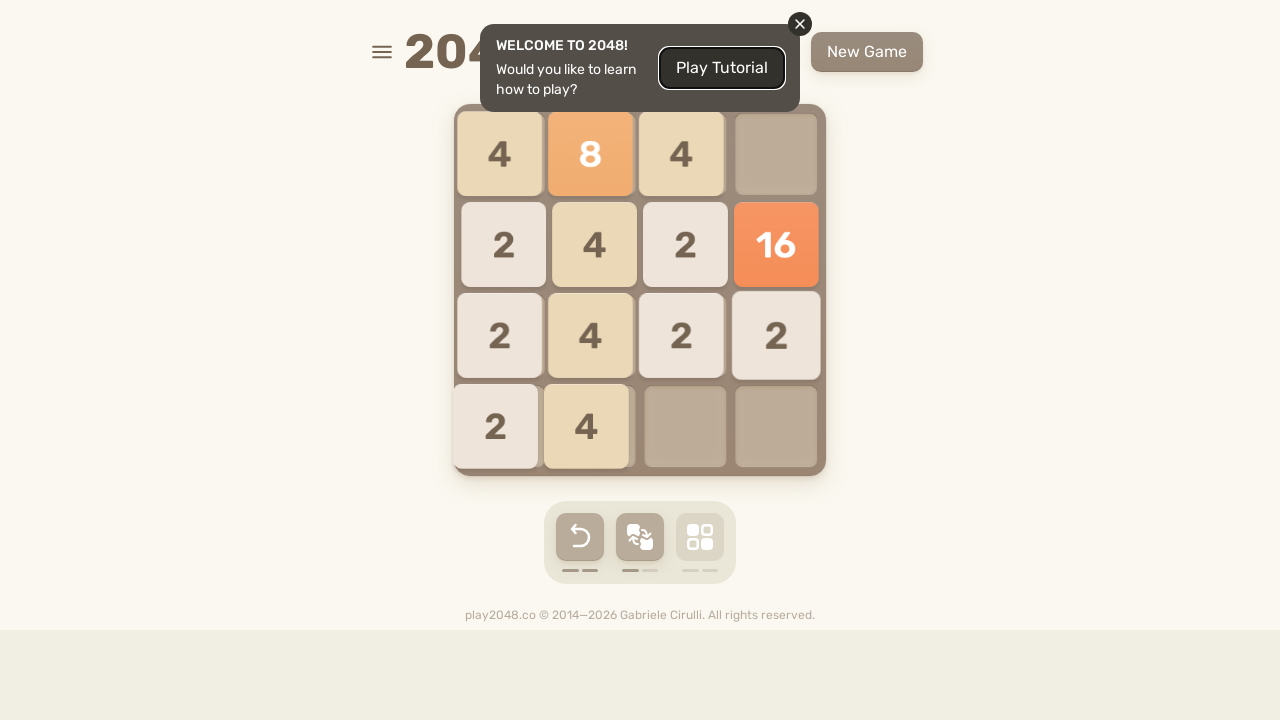

Pressed ArrowRight to move tiles in 2048 game (move 28/100)
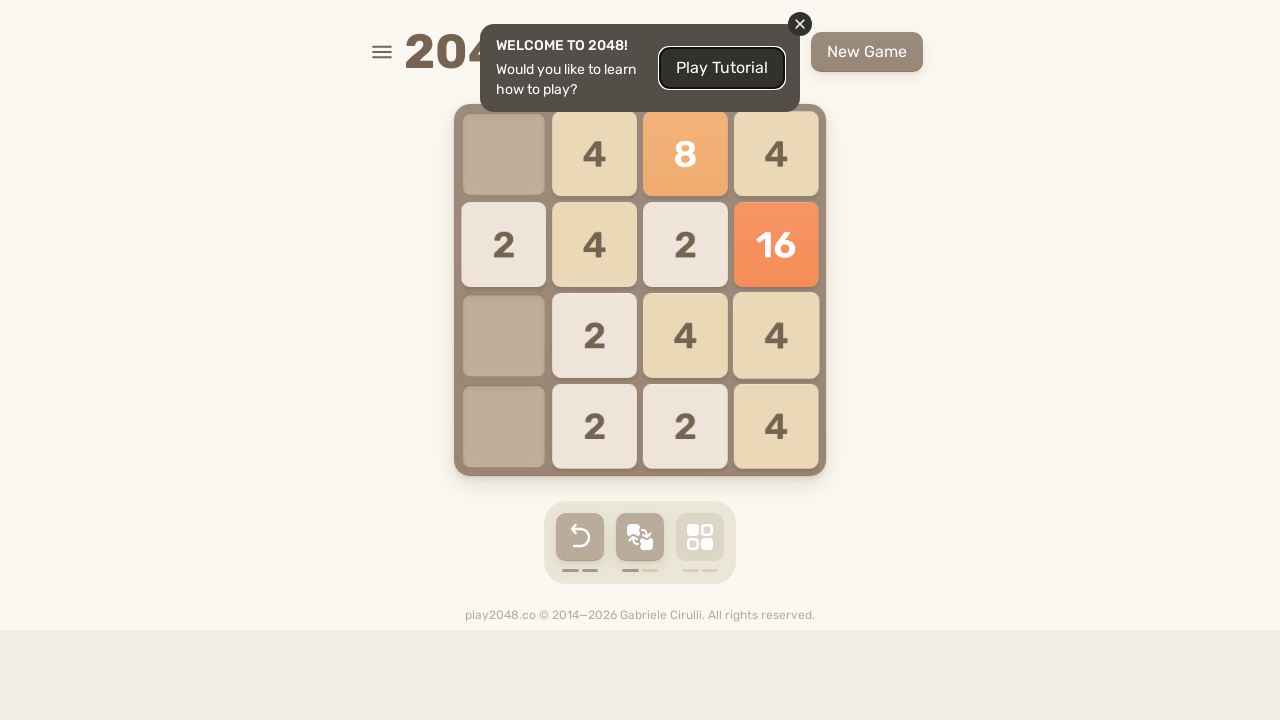

Pressed ArrowUp to move tiles in 2048 game (move 29/100)
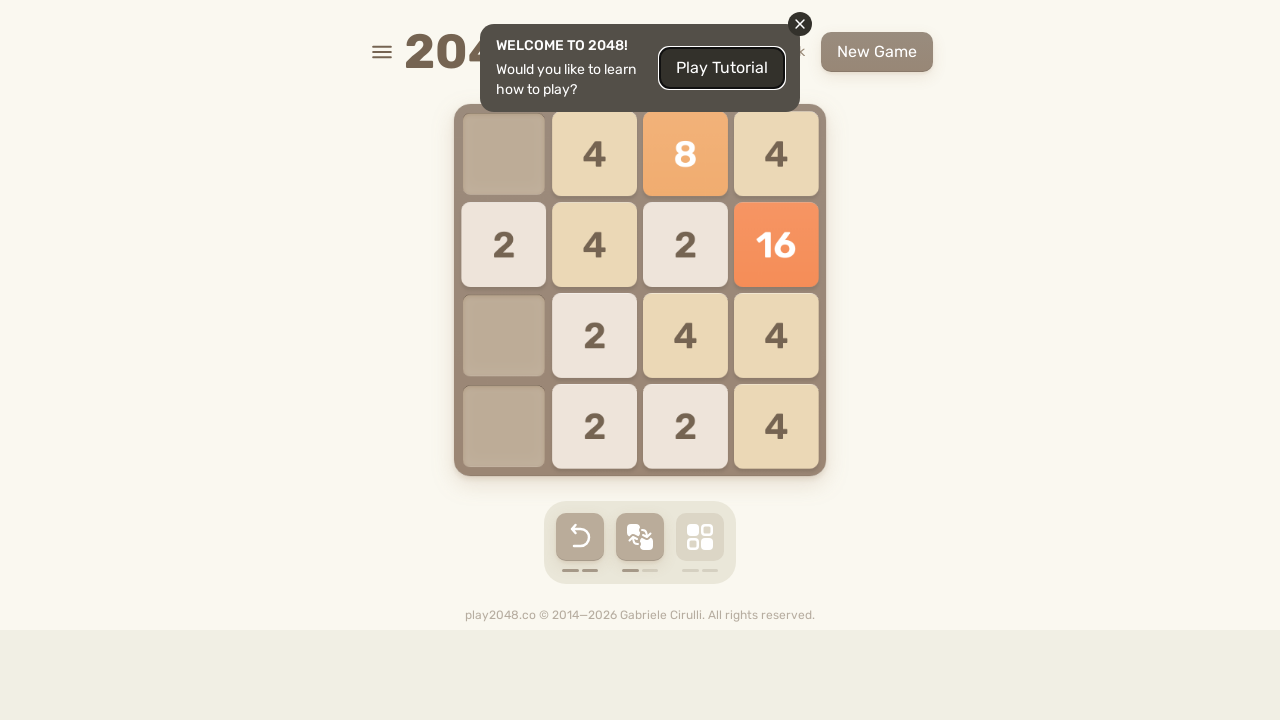

Pressed ArrowLeft to move tiles in 2048 game (move 30/100)
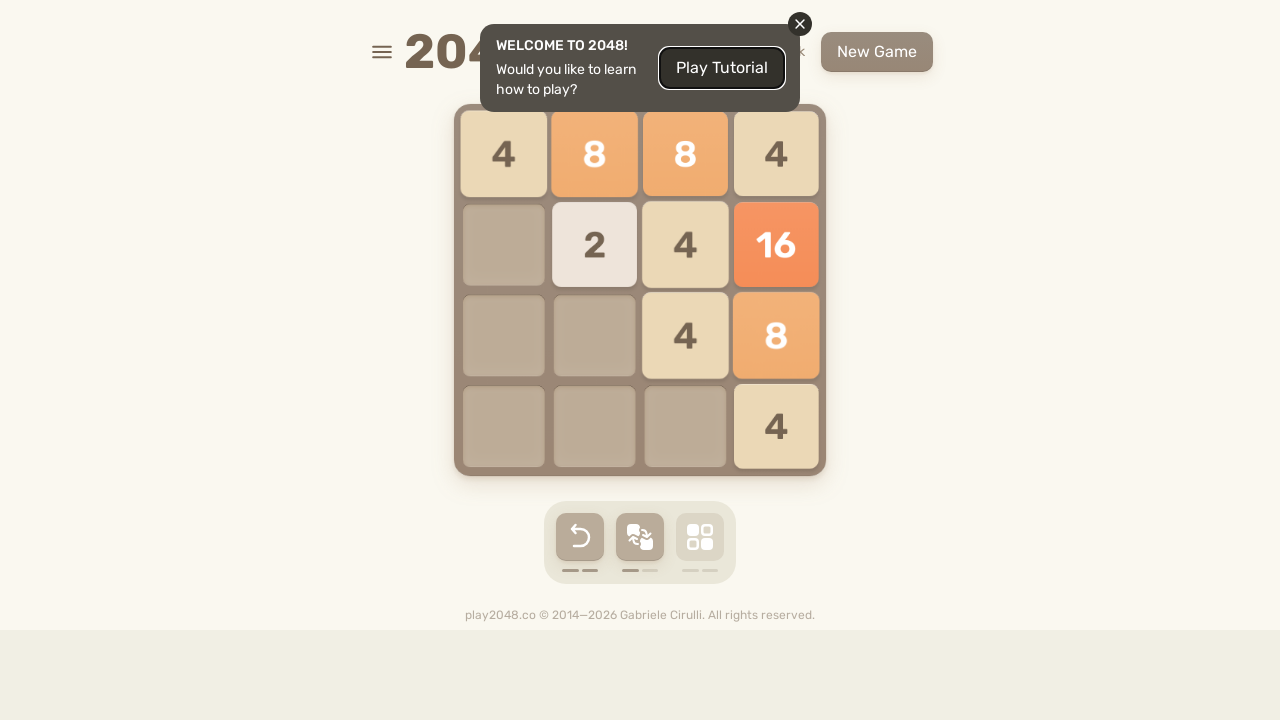

Pressed ArrowDown to move tiles in 2048 game (move 31/100)
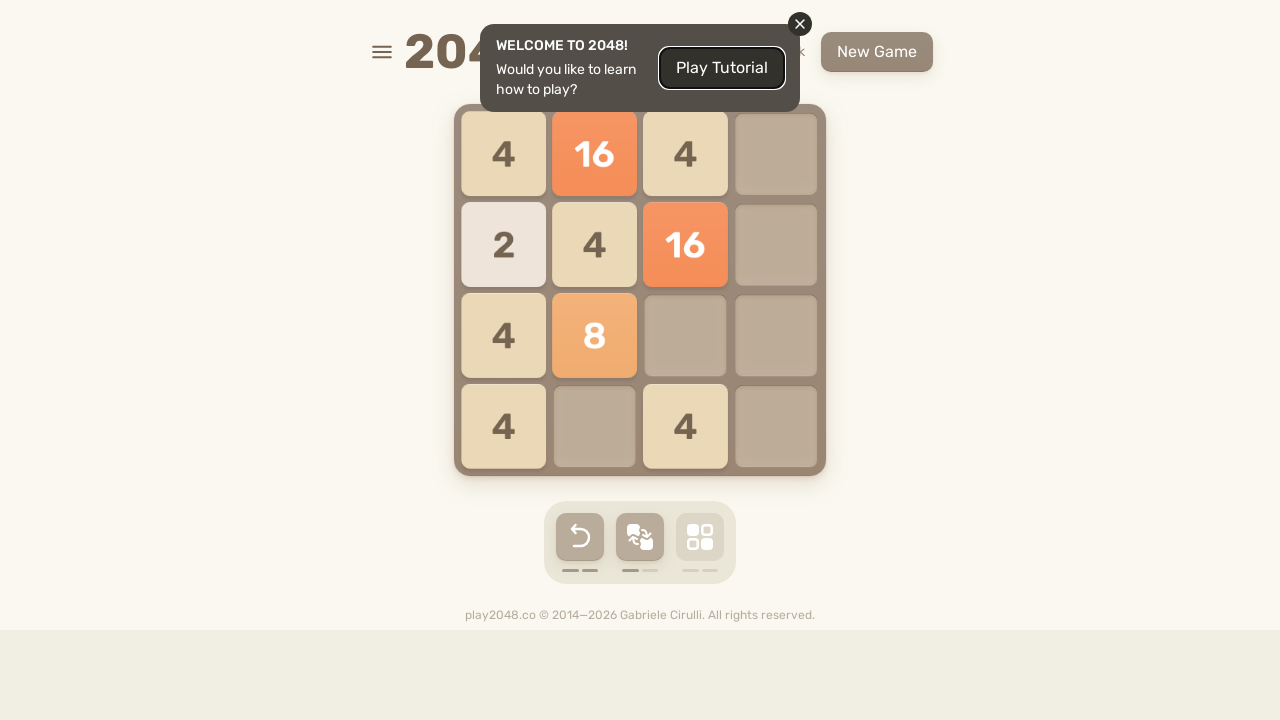

Pressed ArrowLeft to move tiles in 2048 game (move 32/100)
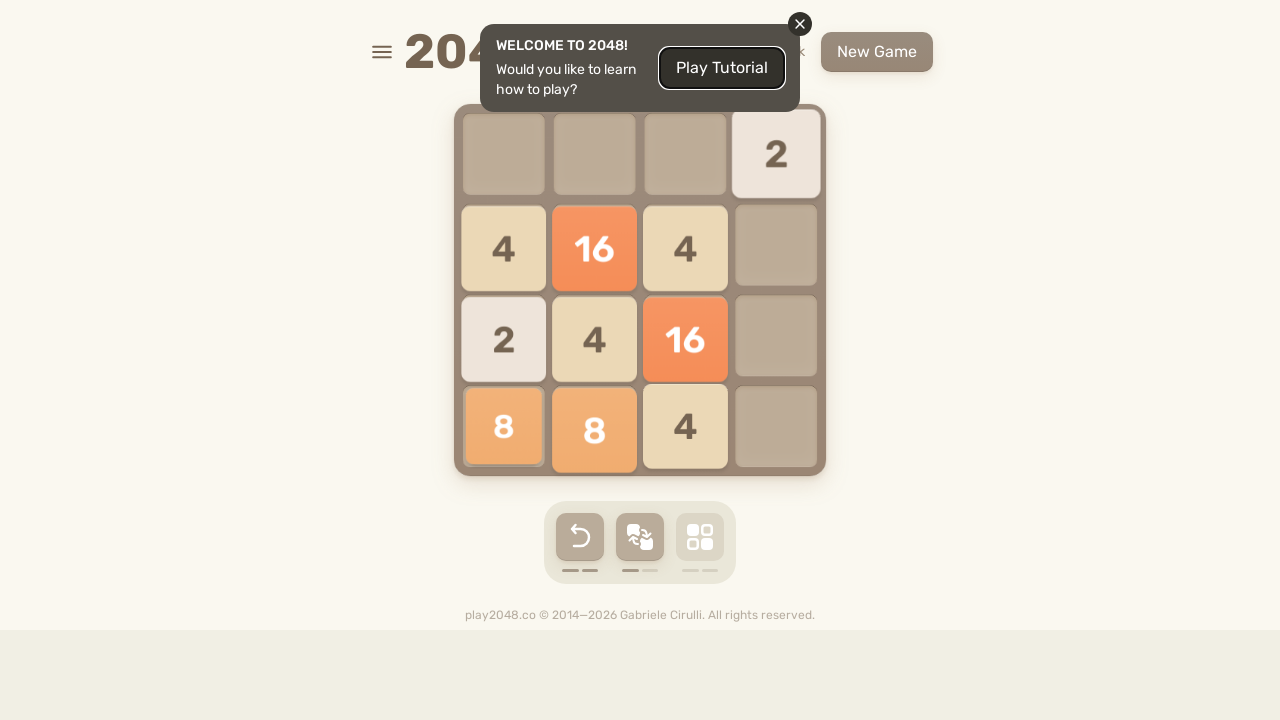

Pressed ArrowDown to move tiles in 2048 game (move 33/100)
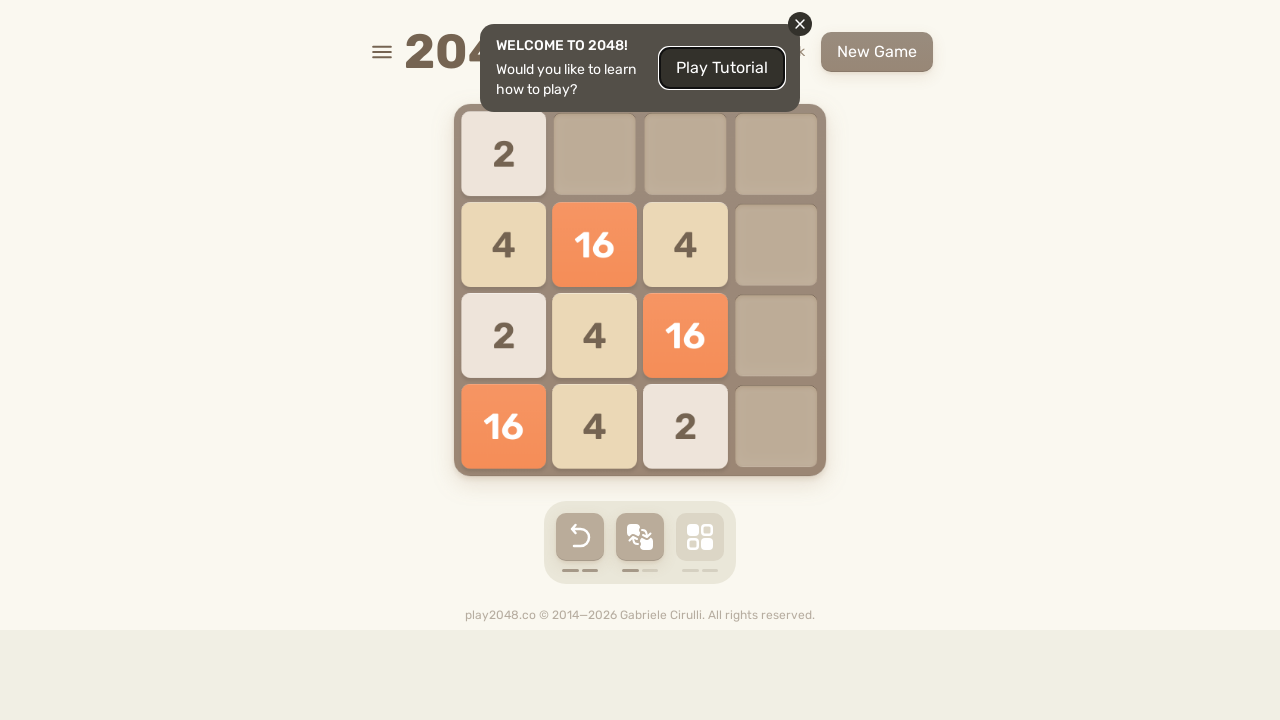

Pressed ArrowUp to move tiles in 2048 game (move 34/100)
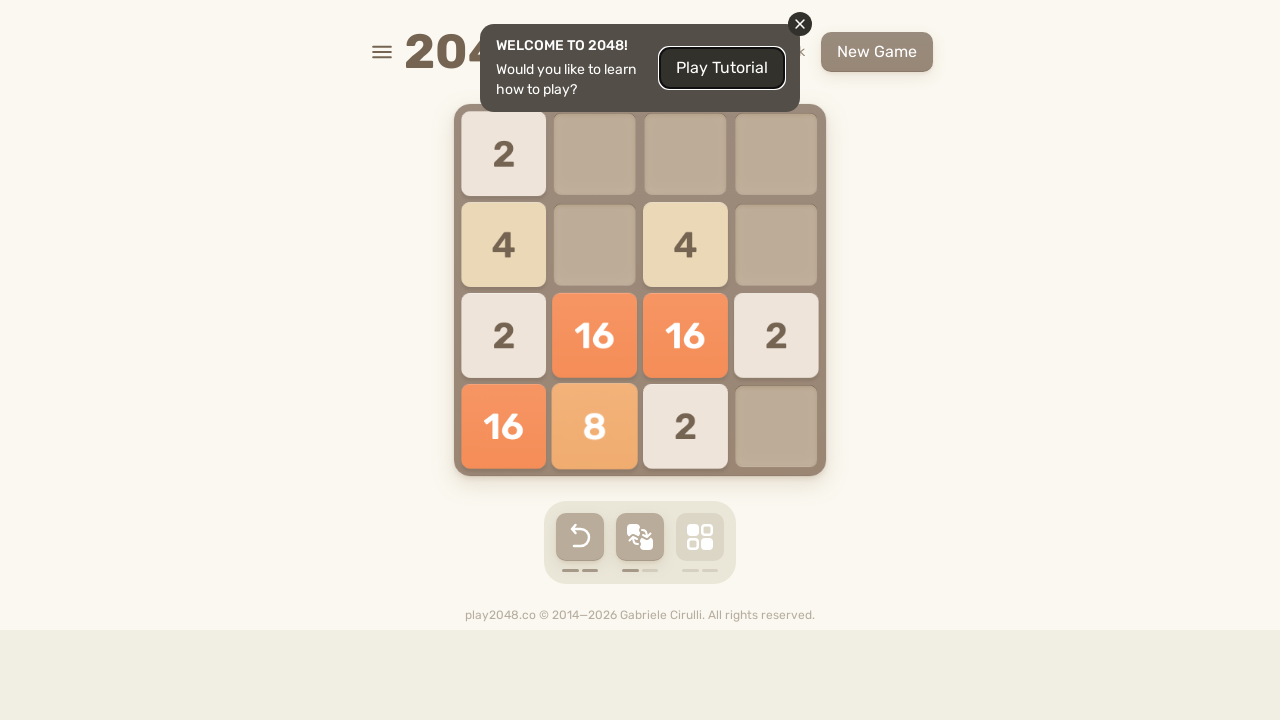

Pressed ArrowUp to move tiles in 2048 game (move 35/100)
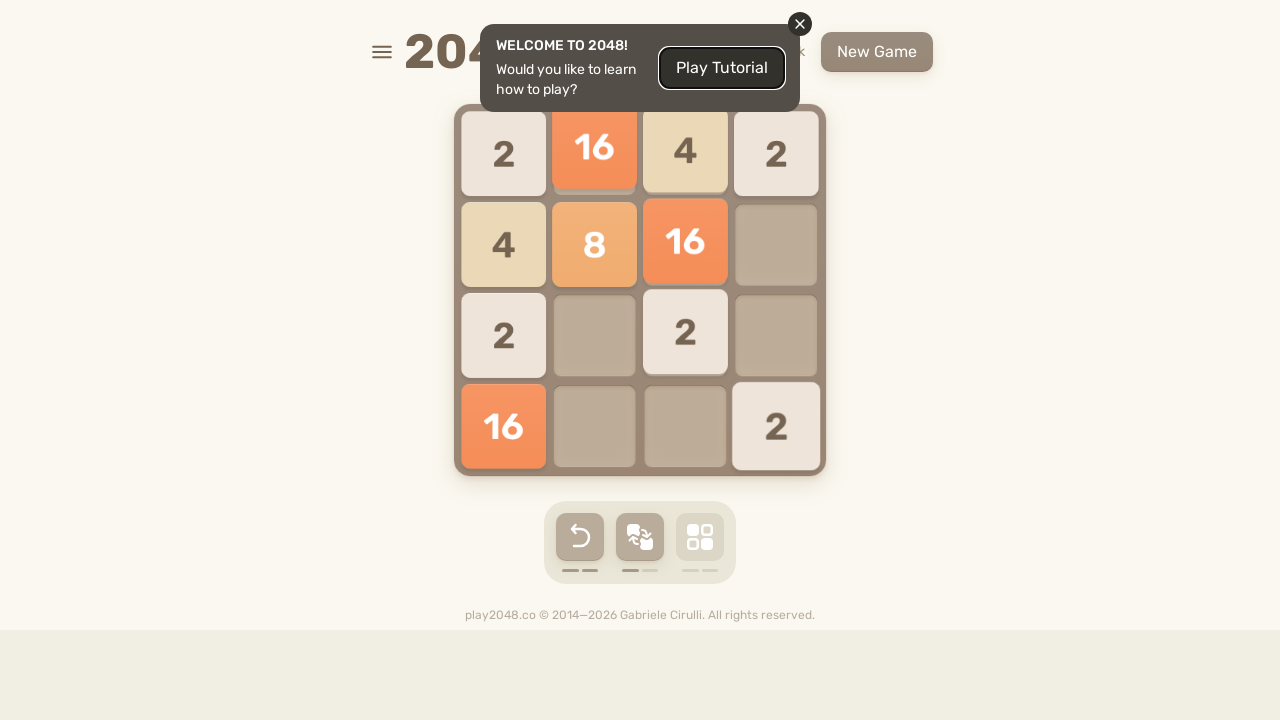

Pressed ArrowUp to move tiles in 2048 game (move 36/100)
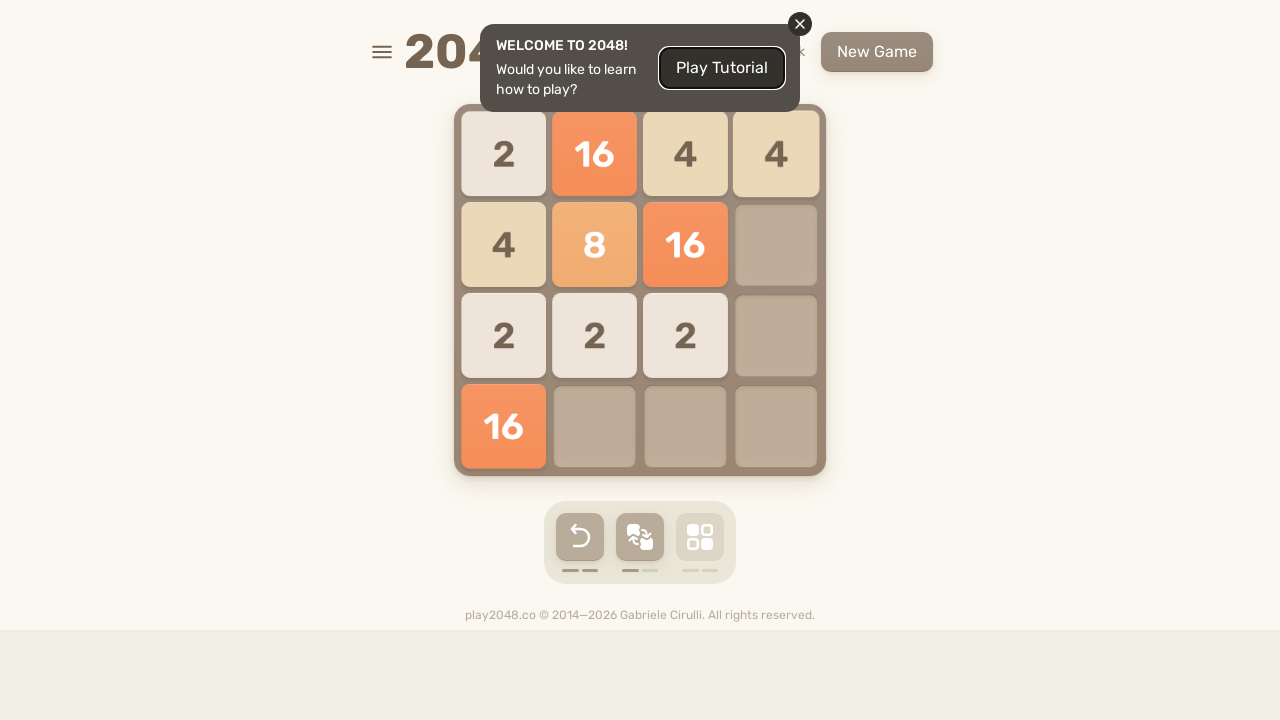

Pressed ArrowLeft to move tiles in 2048 game (move 37/100)
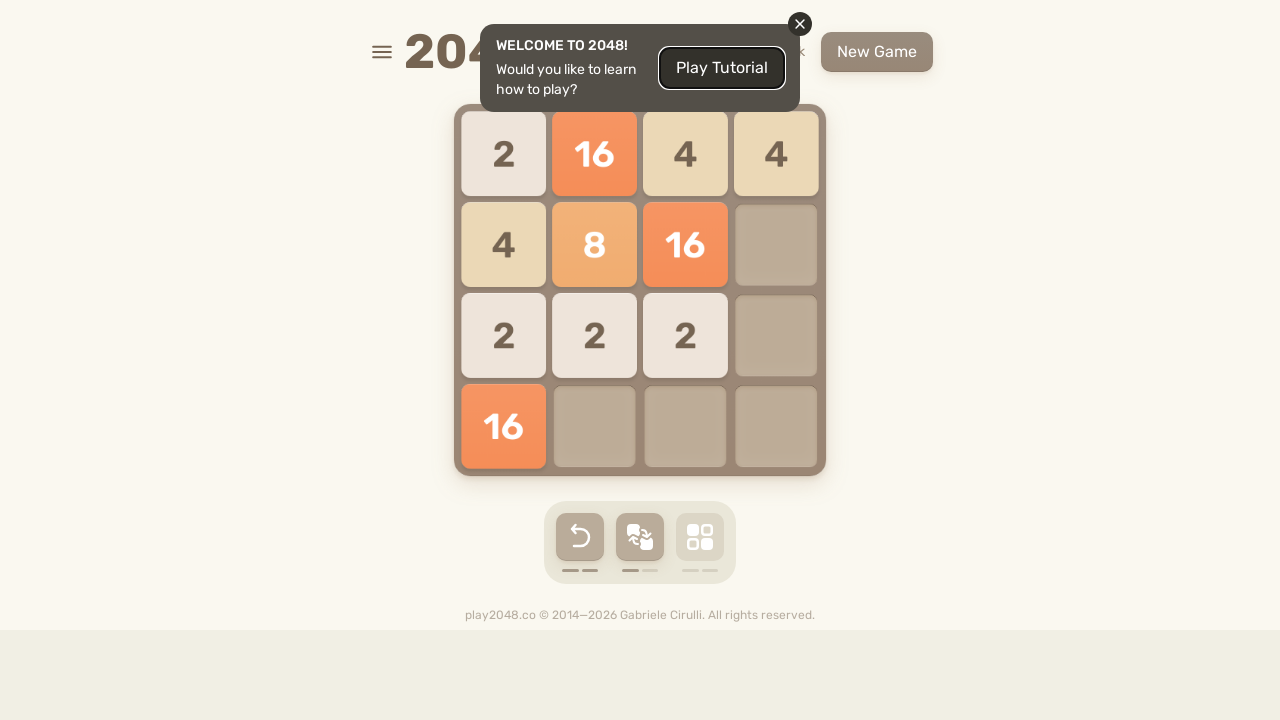

Pressed ArrowRight to move tiles in 2048 game (move 38/100)
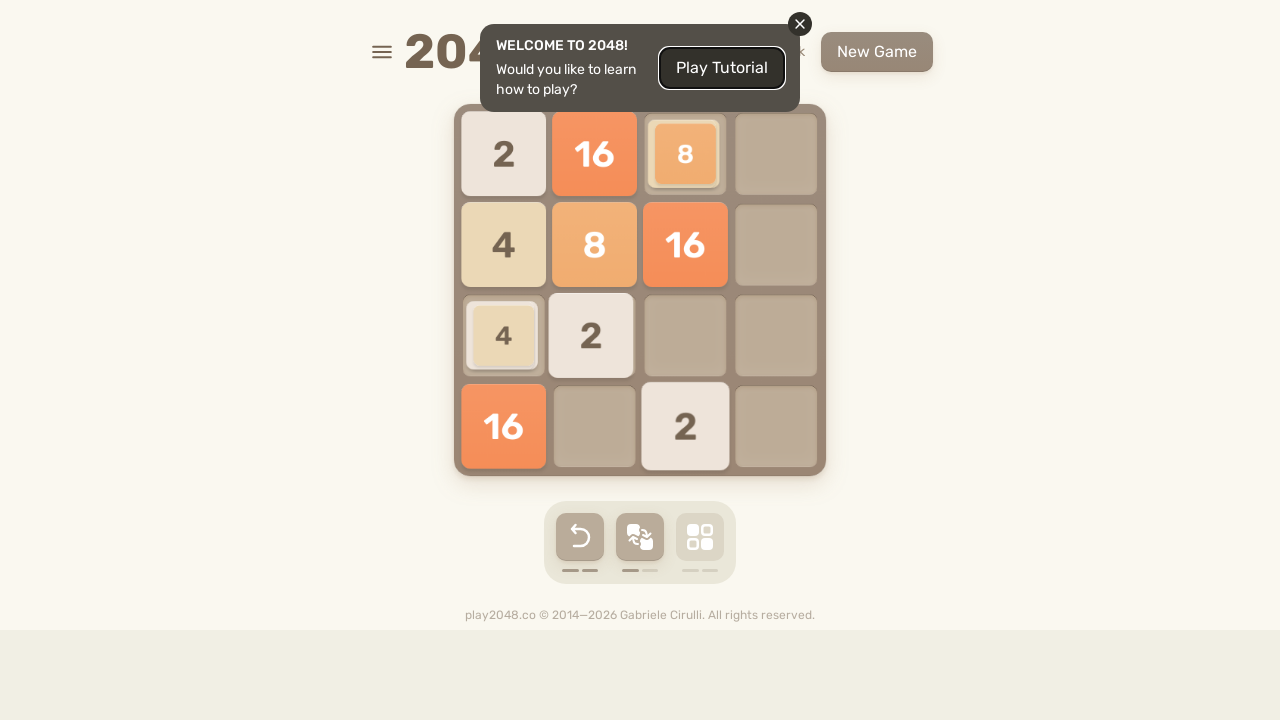

Pressed ArrowRight to move tiles in 2048 game (move 39/100)
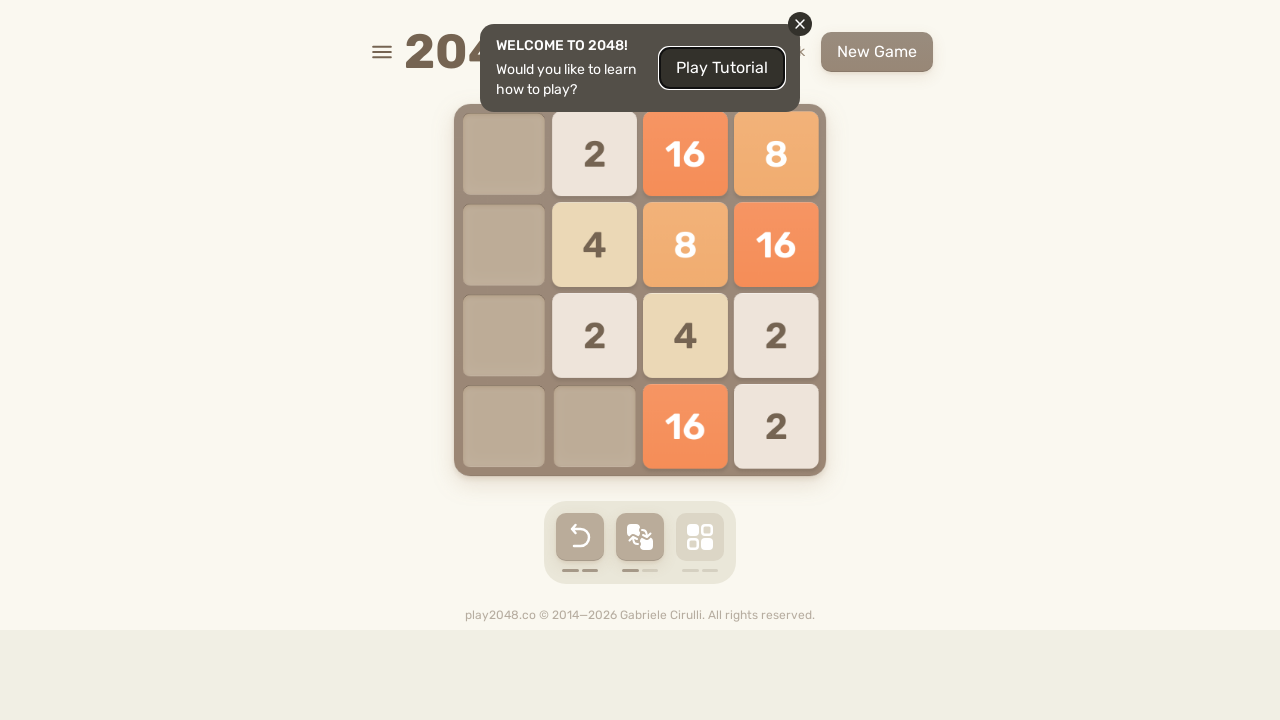

Pressed ArrowRight to move tiles in 2048 game (move 40/100)
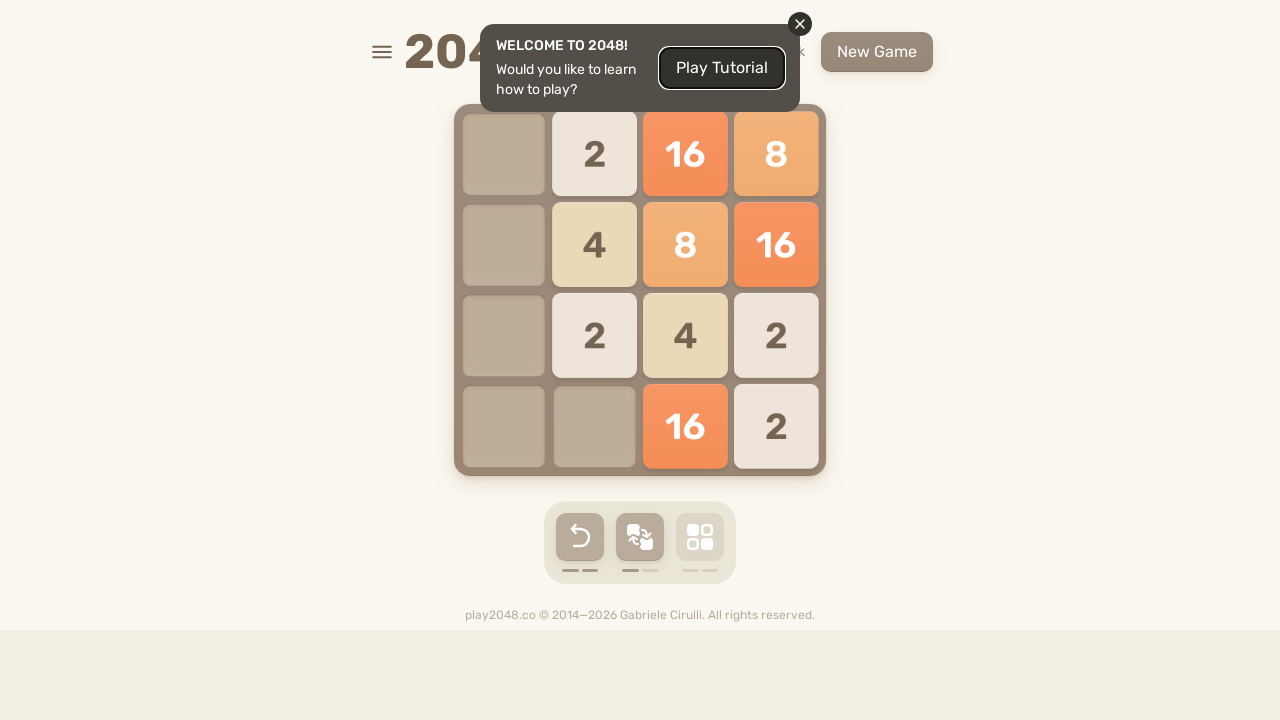

Pressed ArrowLeft to move tiles in 2048 game (move 41/100)
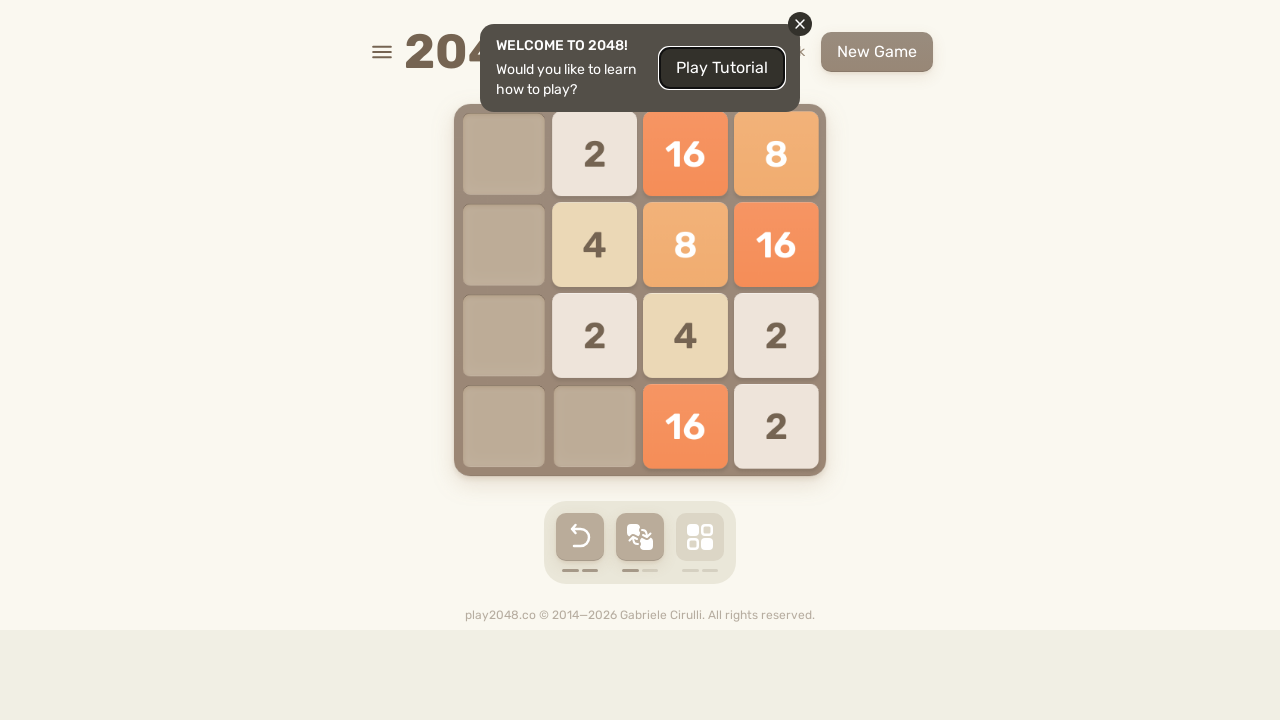

Pressed ArrowLeft to move tiles in 2048 game (move 42/100)
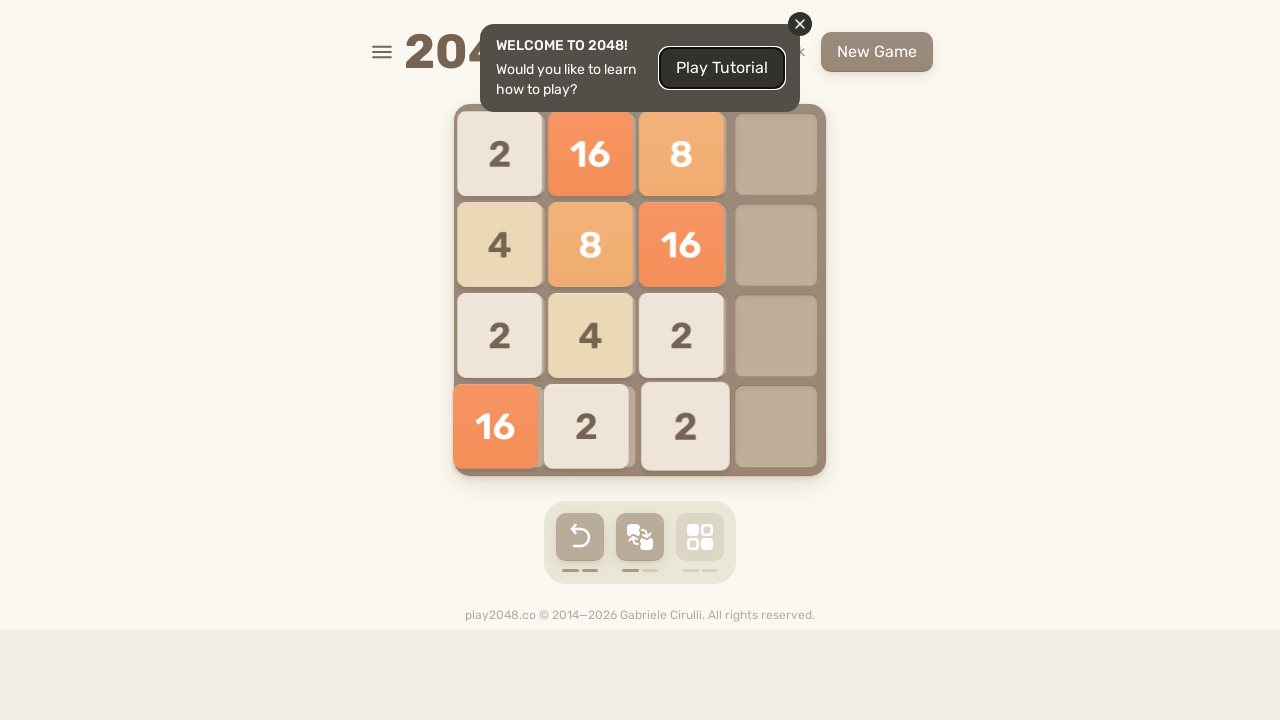

Pressed ArrowLeft to move tiles in 2048 game (move 43/100)
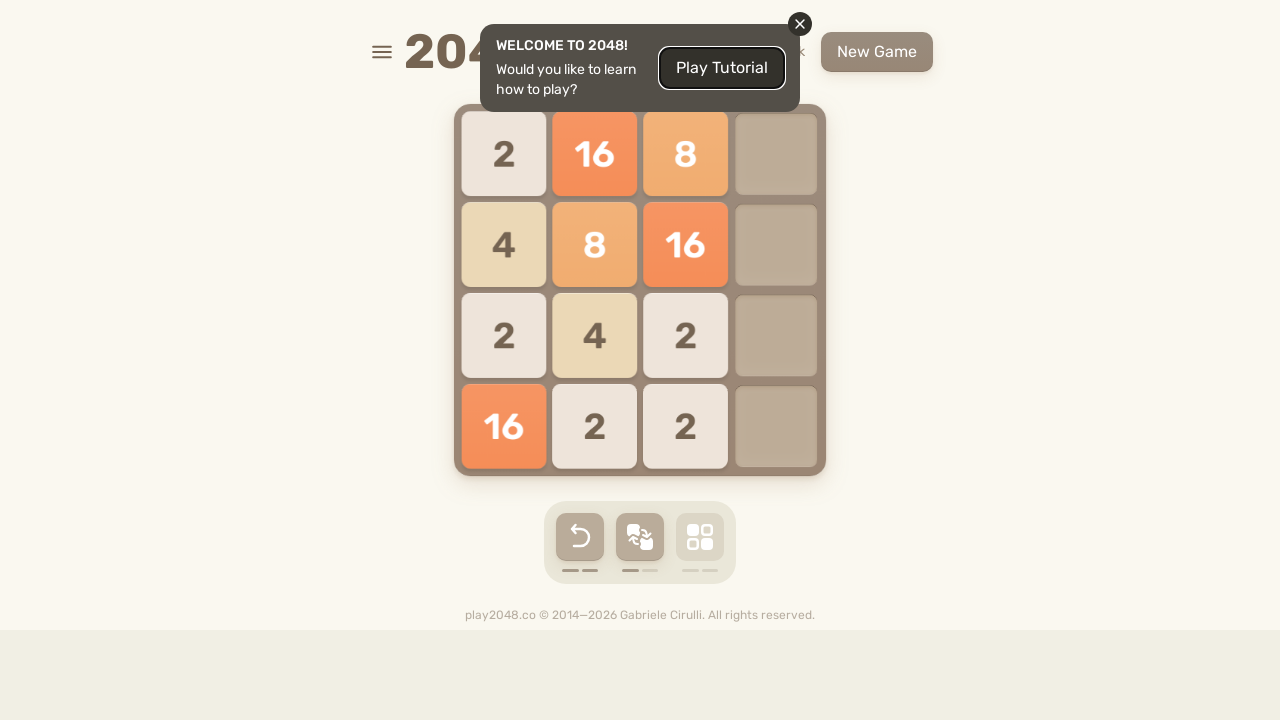

Pressed ArrowUp to move tiles in 2048 game (move 44/100)
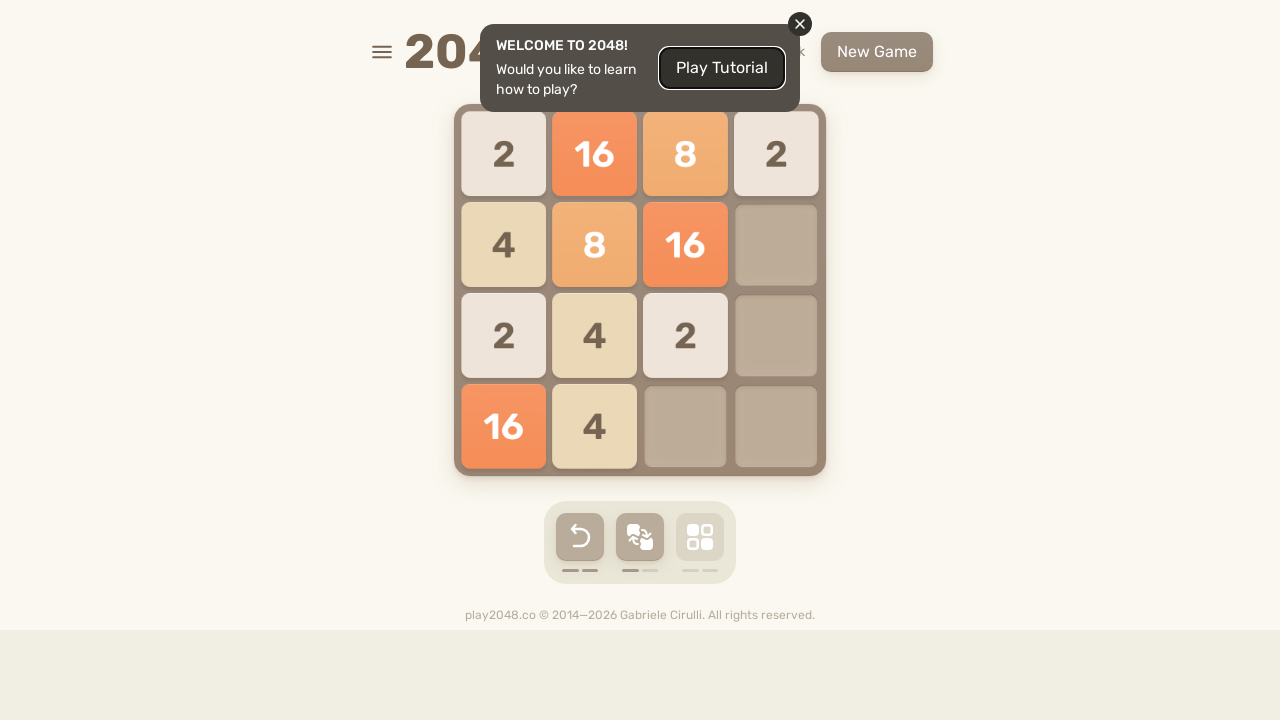

Pressed ArrowLeft to move tiles in 2048 game (move 45/100)
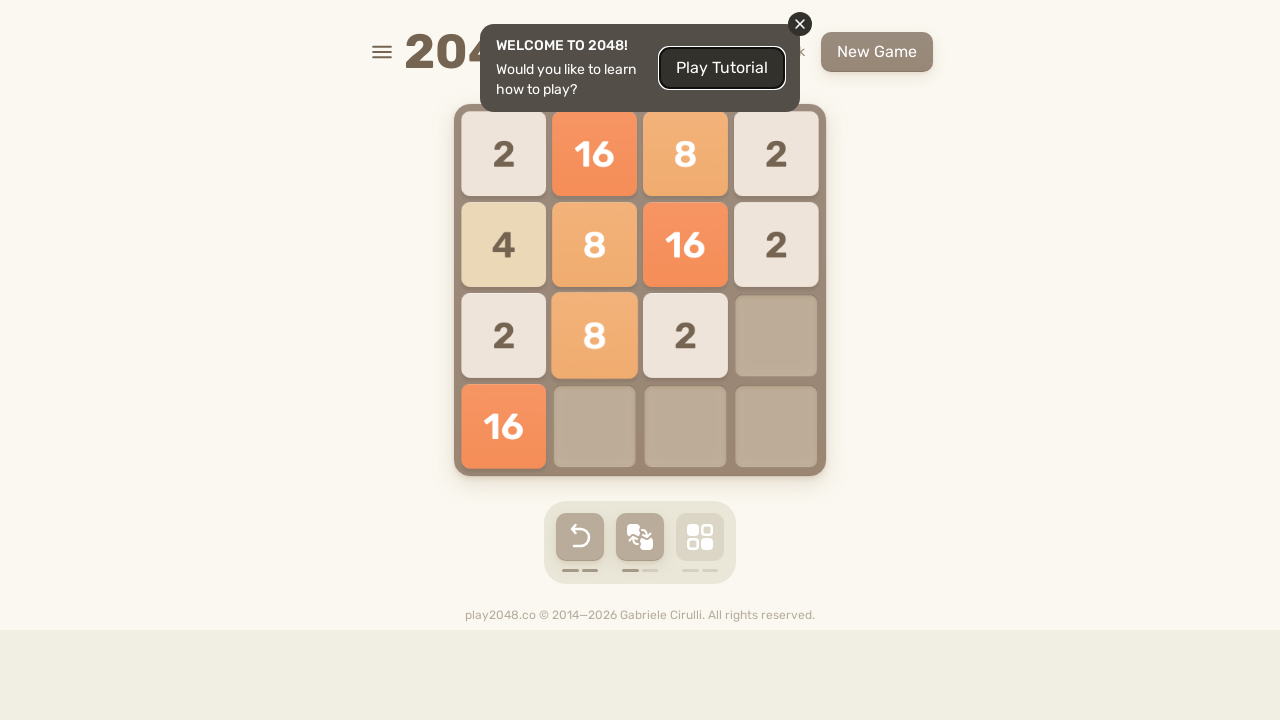

Pressed ArrowRight to move tiles in 2048 game (move 46/100)
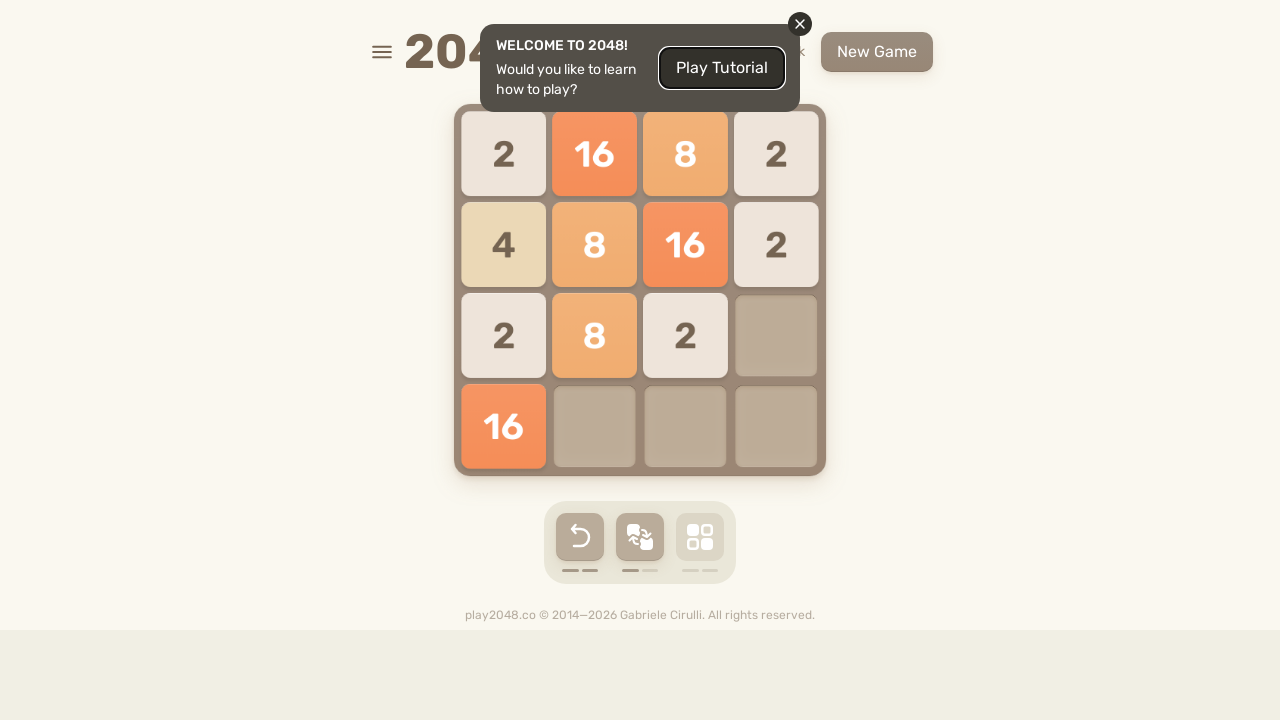

Pressed ArrowLeft to move tiles in 2048 game (move 47/100)
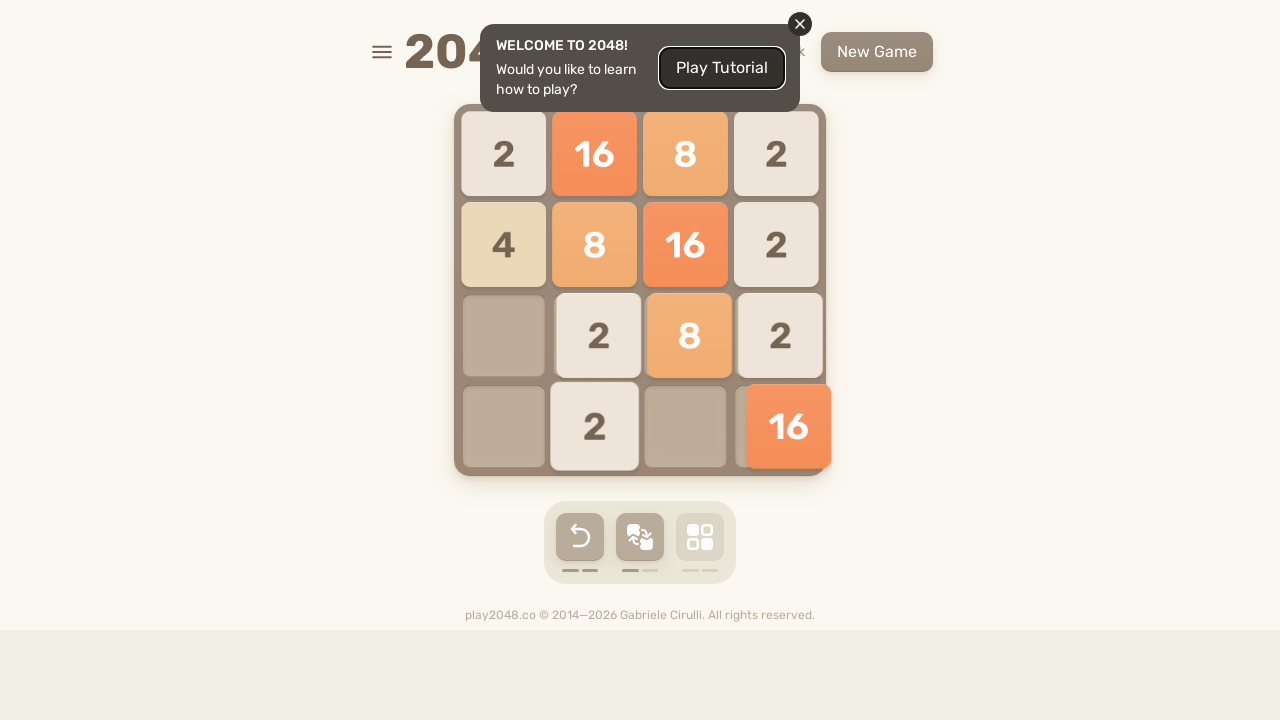

Pressed ArrowUp to move tiles in 2048 game (move 48/100)
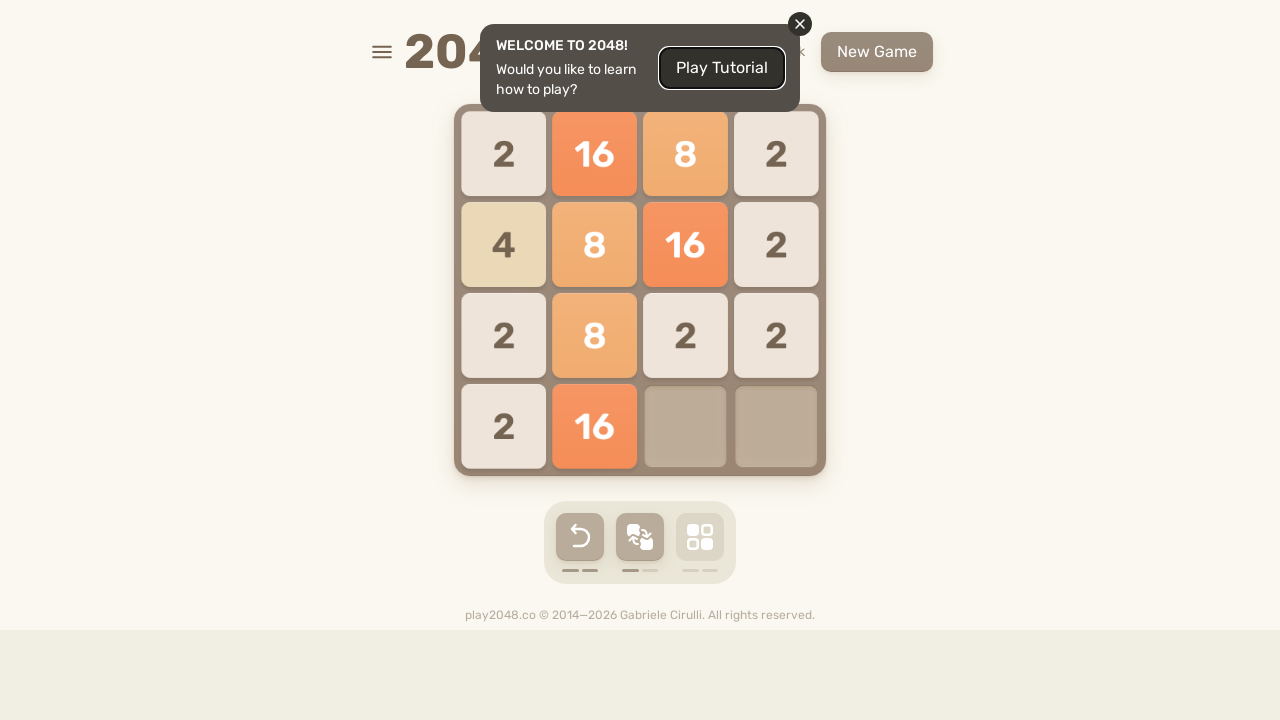

Pressed ArrowLeft to move tiles in 2048 game (move 49/100)
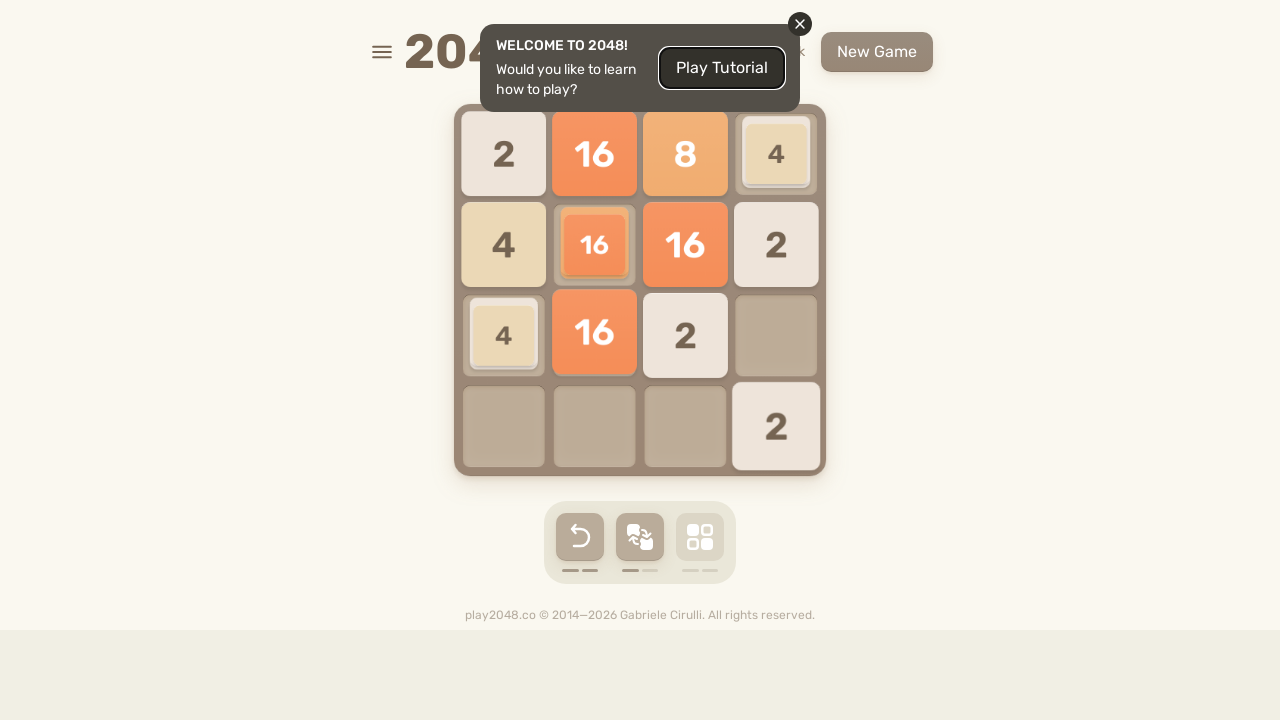

Pressed ArrowRight to move tiles in 2048 game (move 50/100)
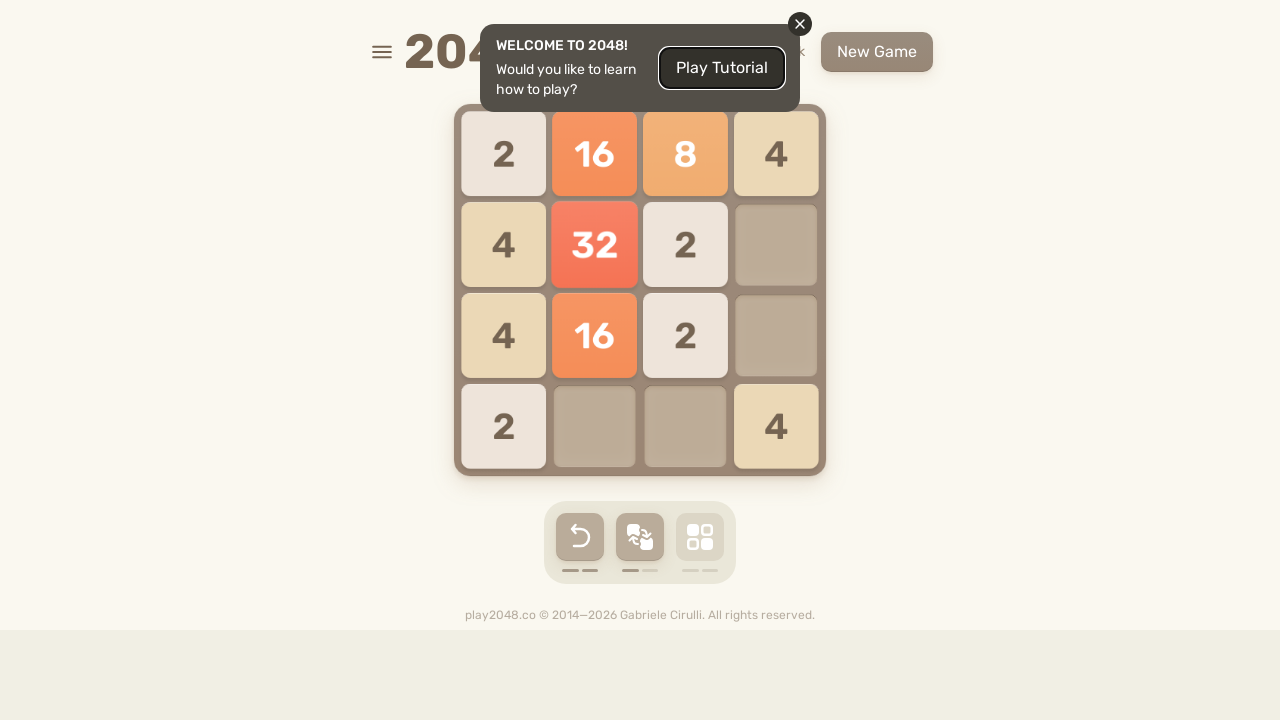

Pressed ArrowLeft to move tiles in 2048 game (move 51/100)
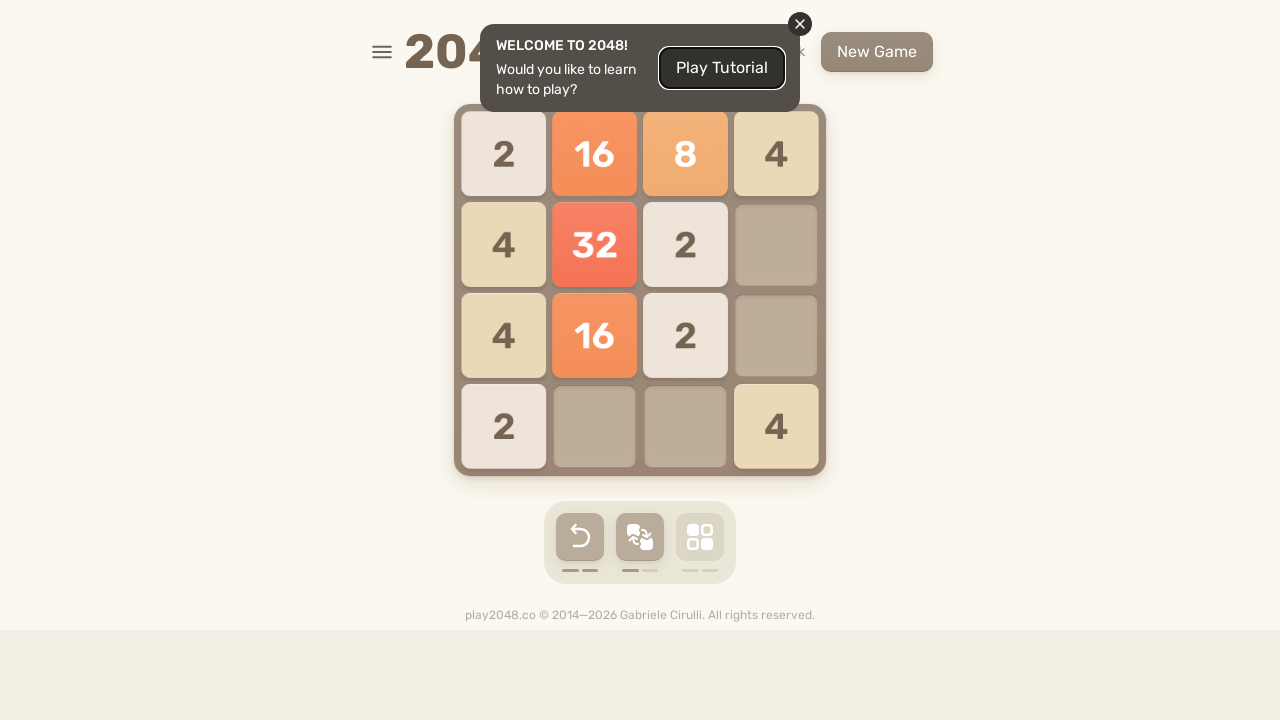

Pressed ArrowUp to move tiles in 2048 game (move 52/100)
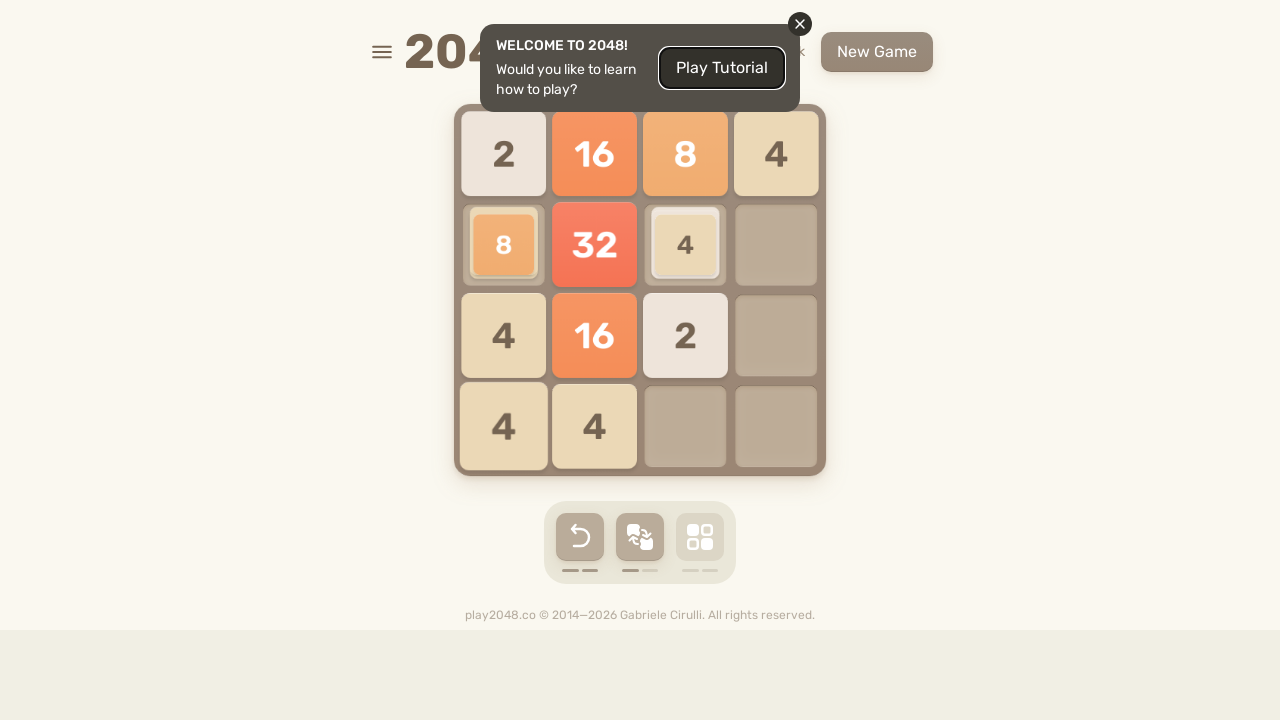

Pressed ArrowLeft to move tiles in 2048 game (move 53/100)
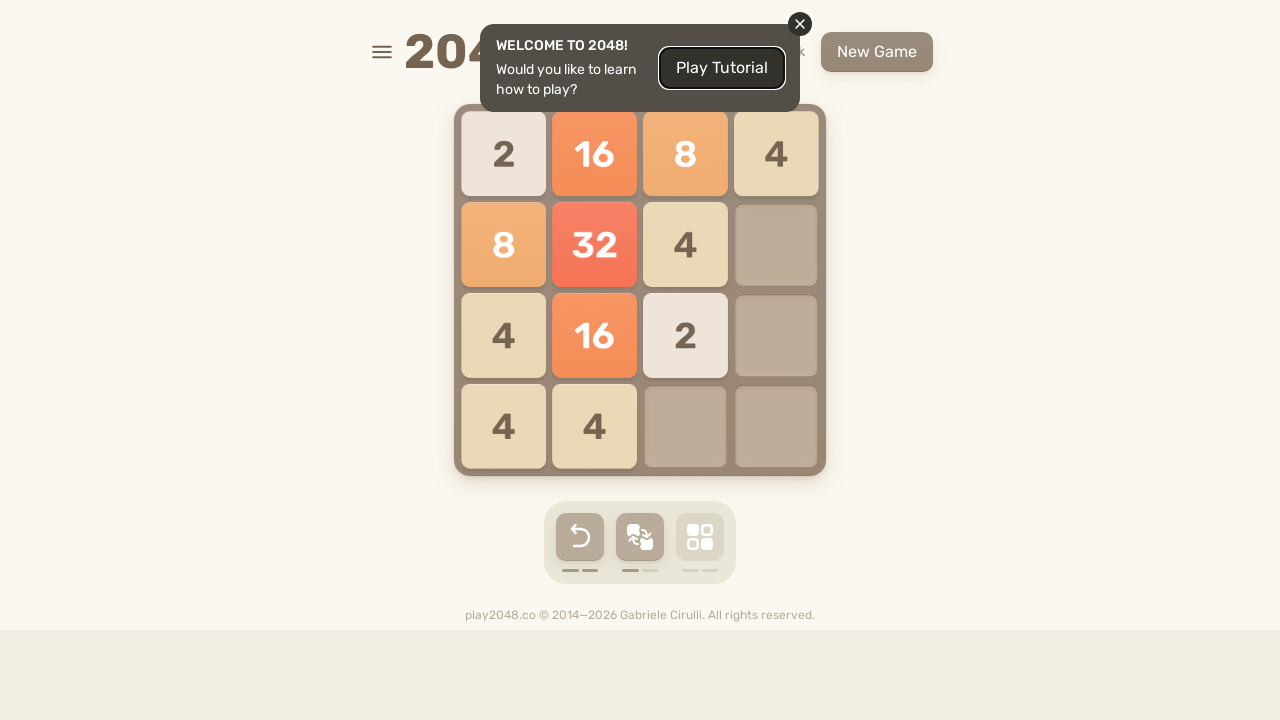

Pressed ArrowRight to move tiles in 2048 game (move 54/100)
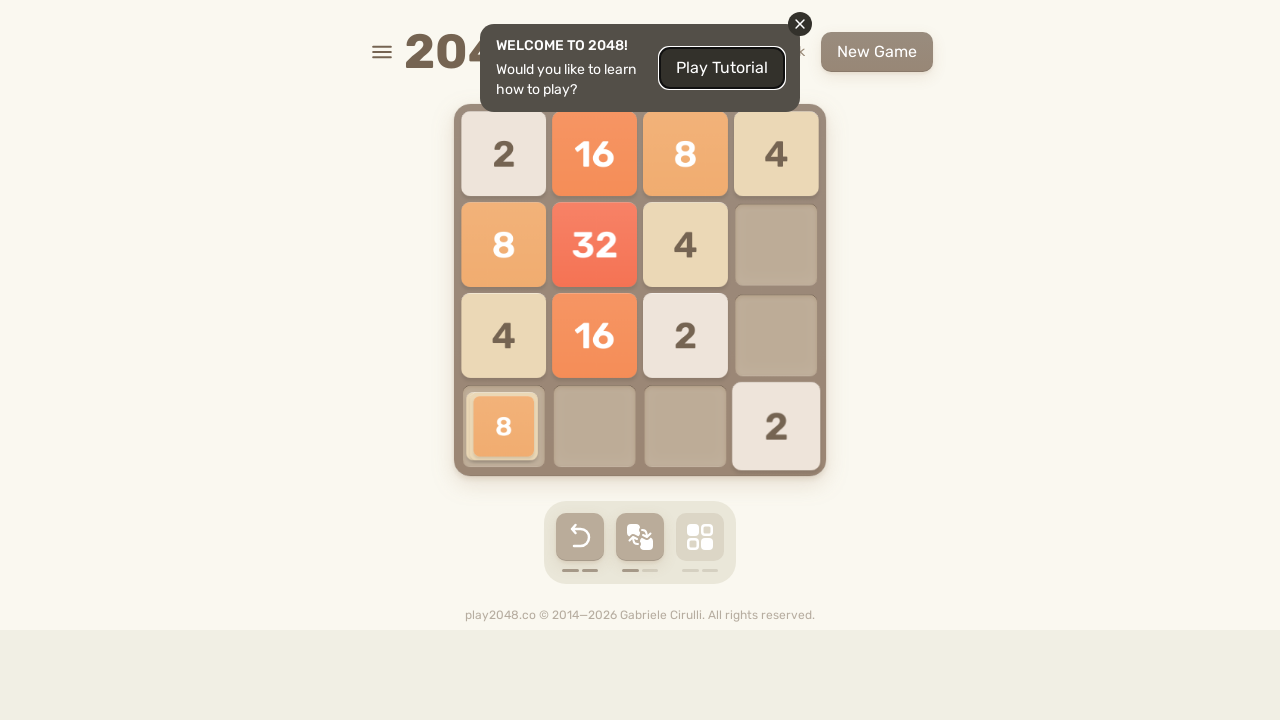

Pressed ArrowUp to move tiles in 2048 game (move 55/100)
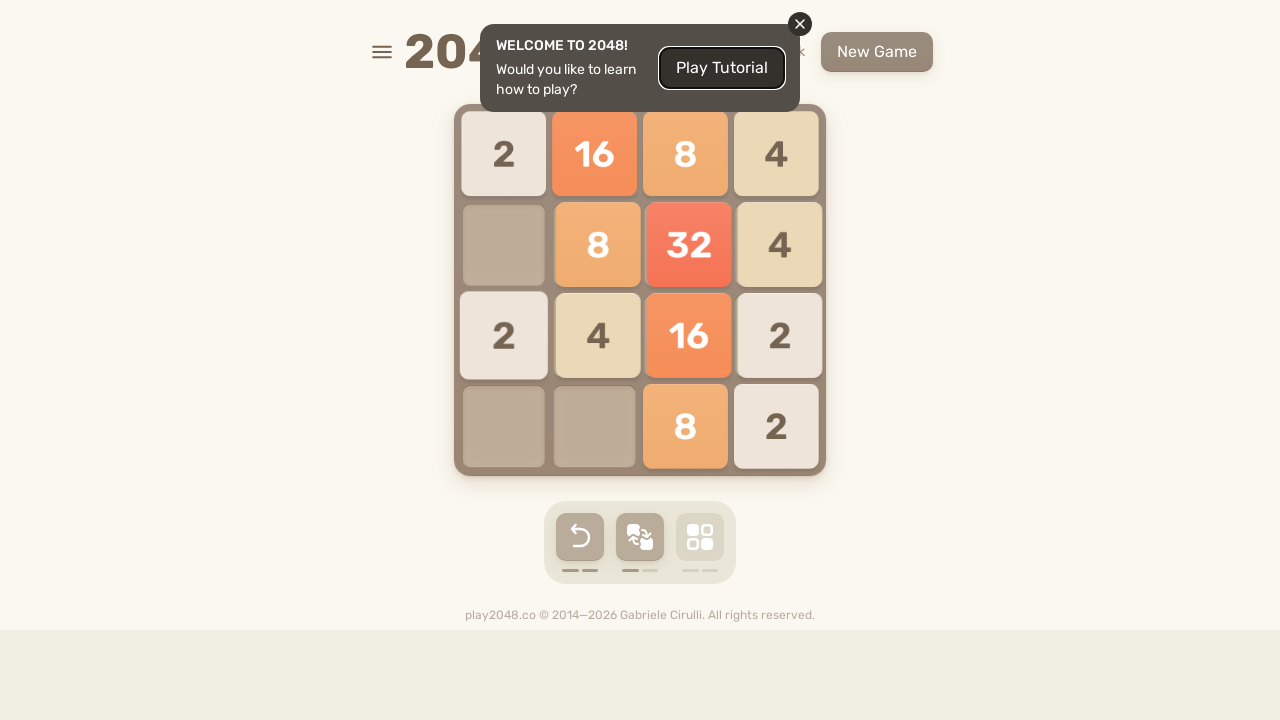

Pressed ArrowDown to move tiles in 2048 game (move 56/100)
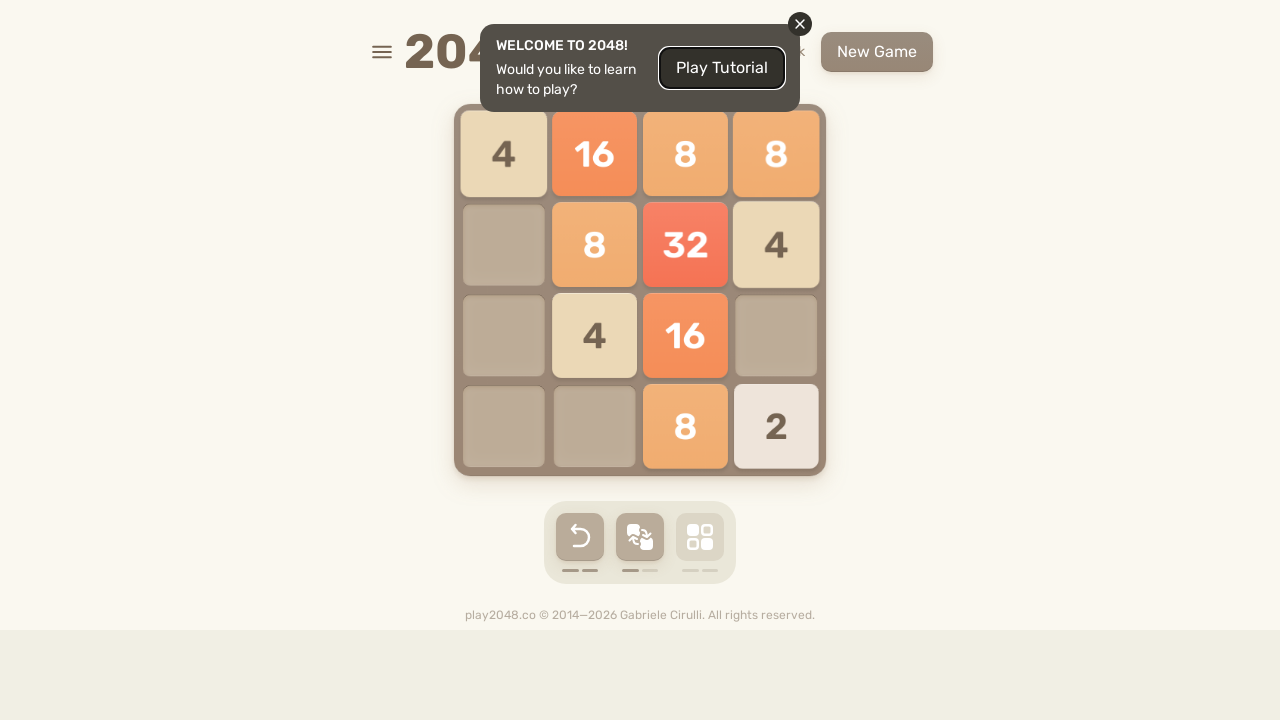

Pressed ArrowRight to move tiles in 2048 game (move 57/100)
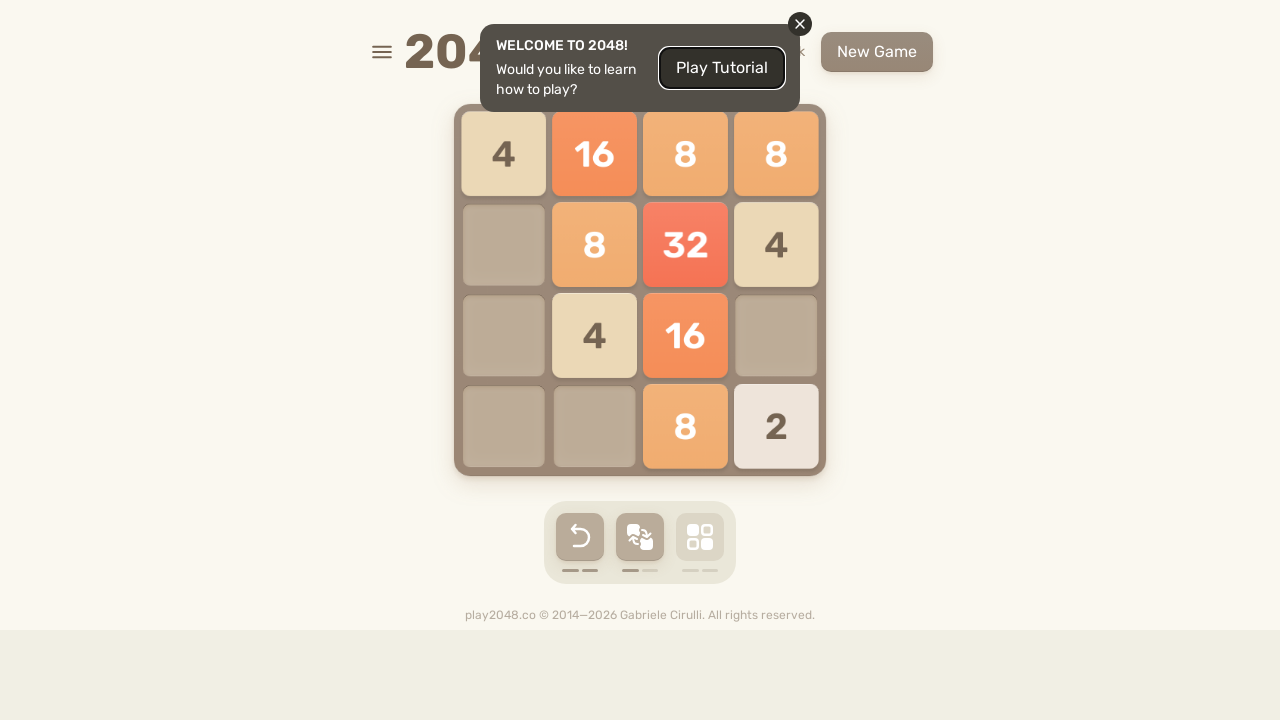

Pressed ArrowUp to move tiles in 2048 game (move 58/100)
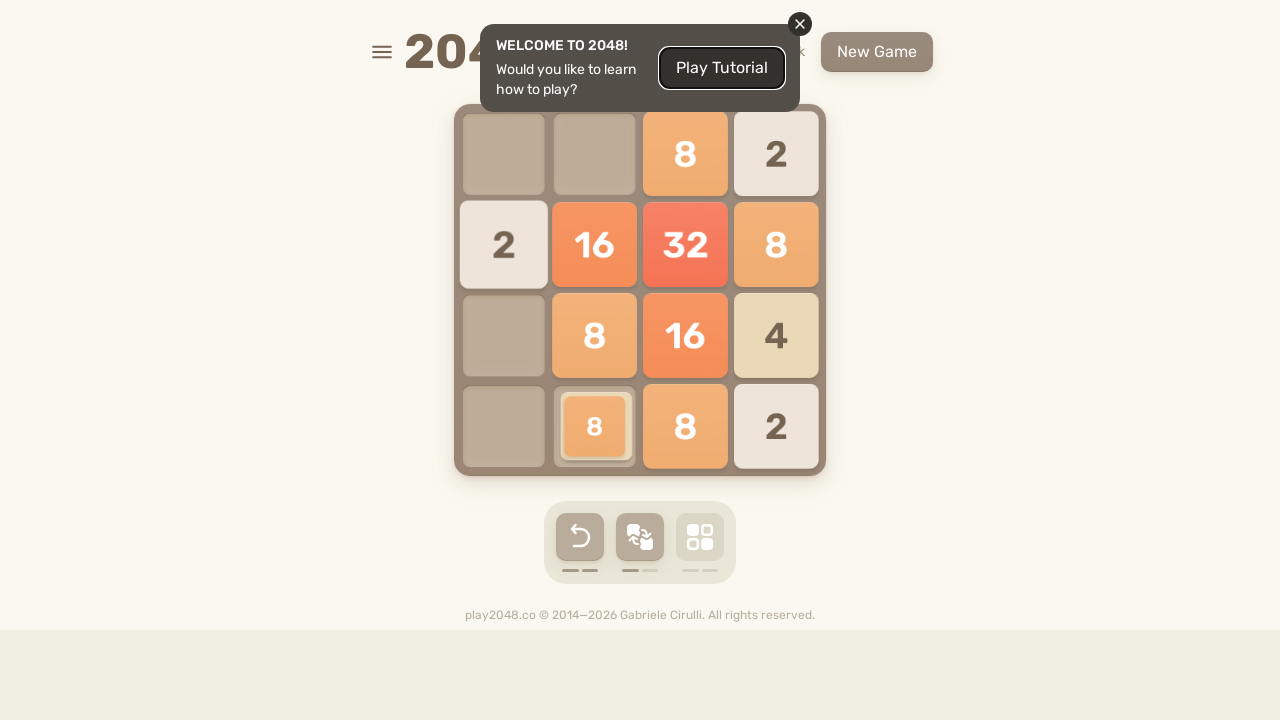

Pressed ArrowUp to move tiles in 2048 game (move 59/100)
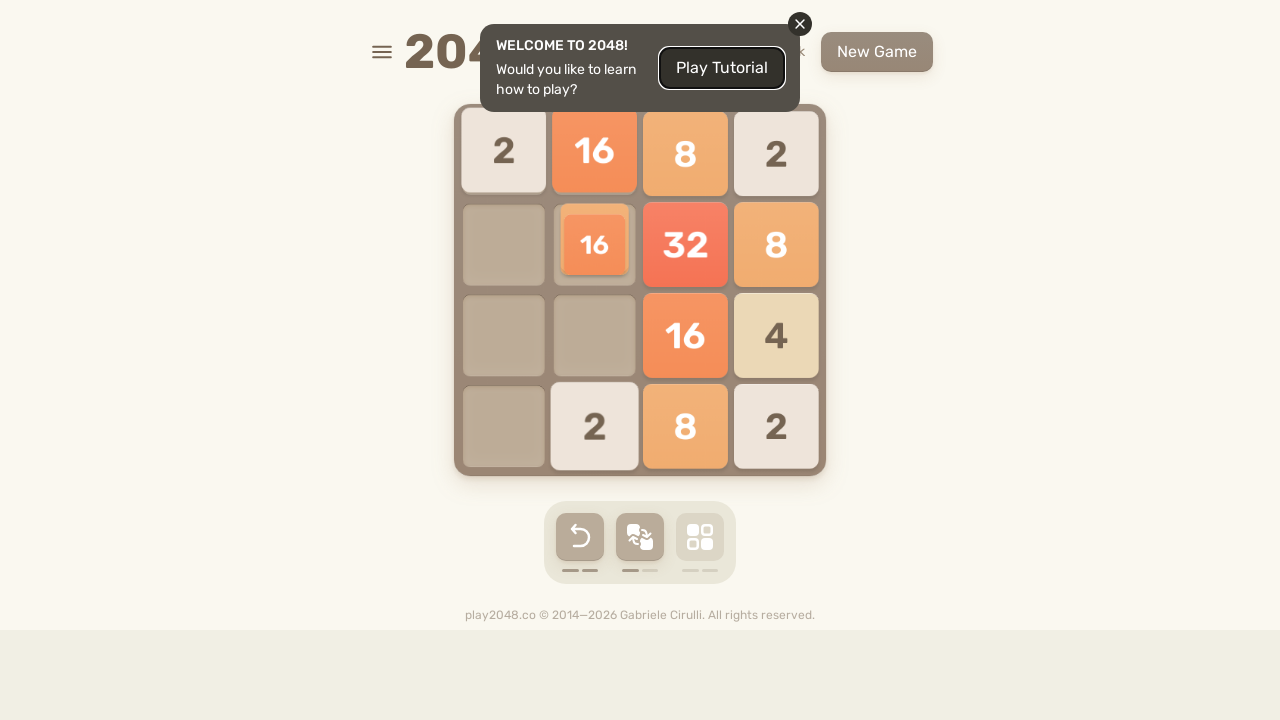

Pressed ArrowLeft to move tiles in 2048 game (move 60/100)
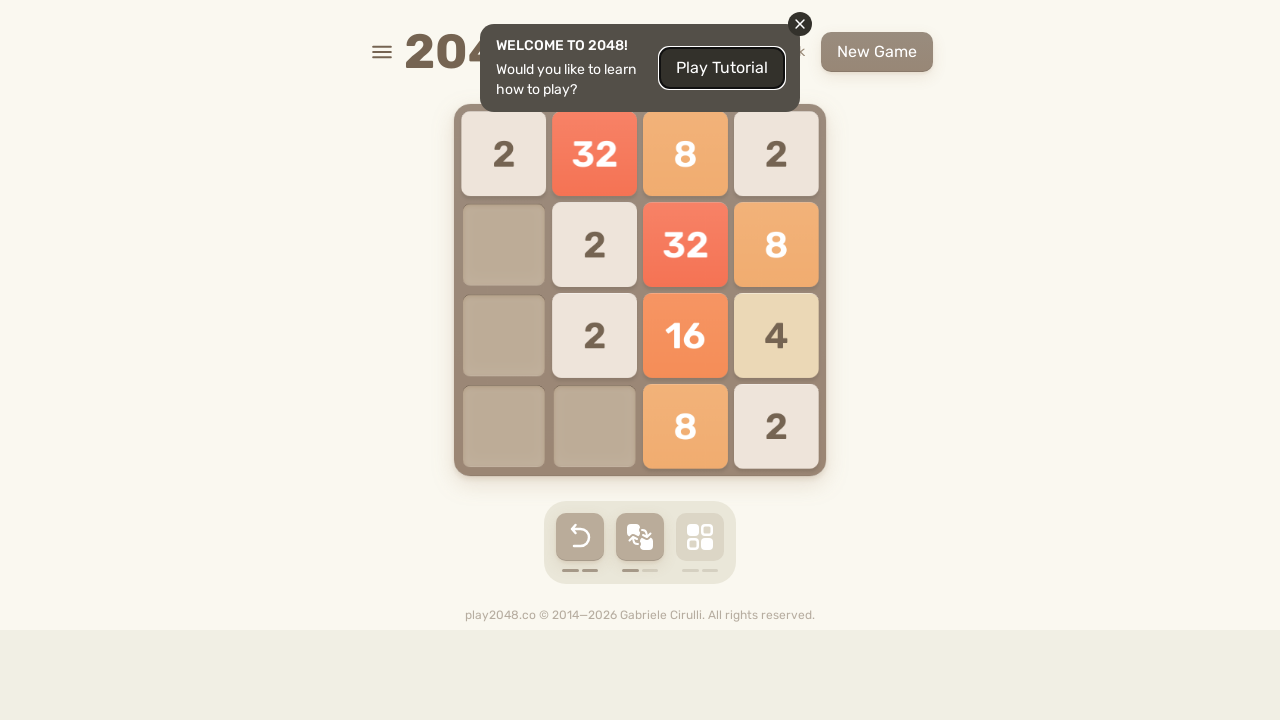

Pressed ArrowLeft to move tiles in 2048 game (move 61/100)
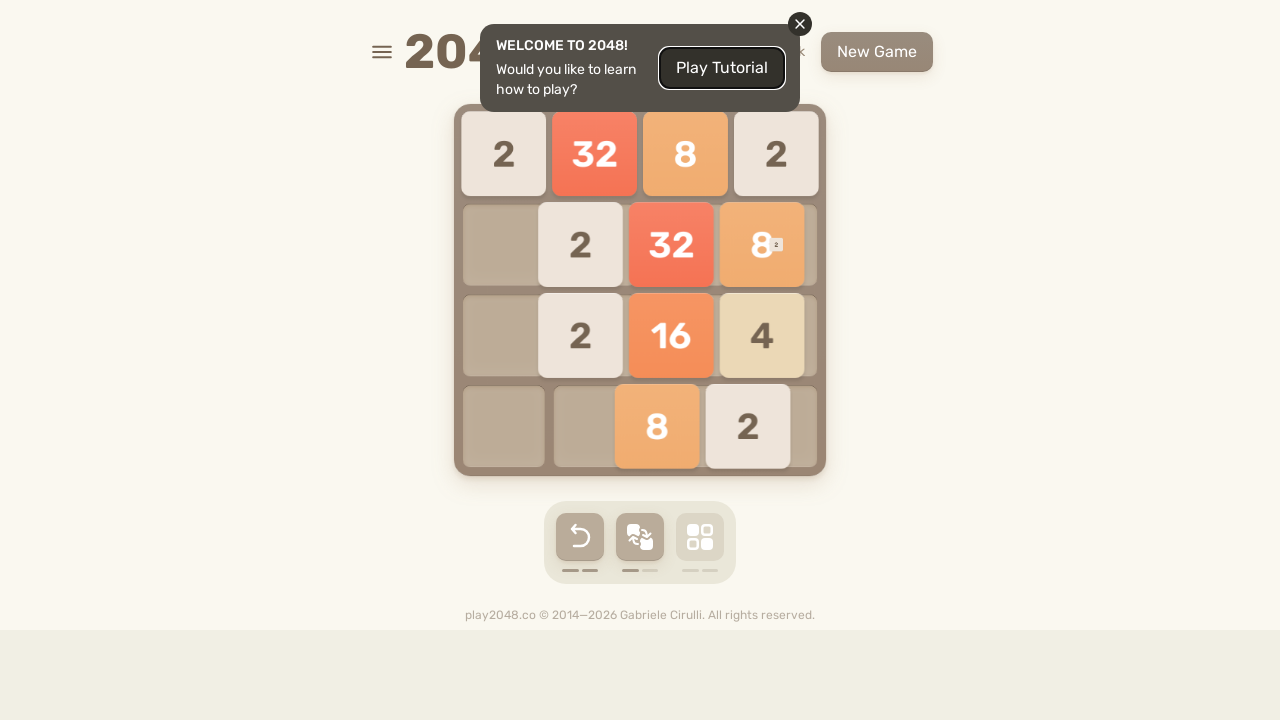

Pressed ArrowUp to move tiles in 2048 game (move 62/100)
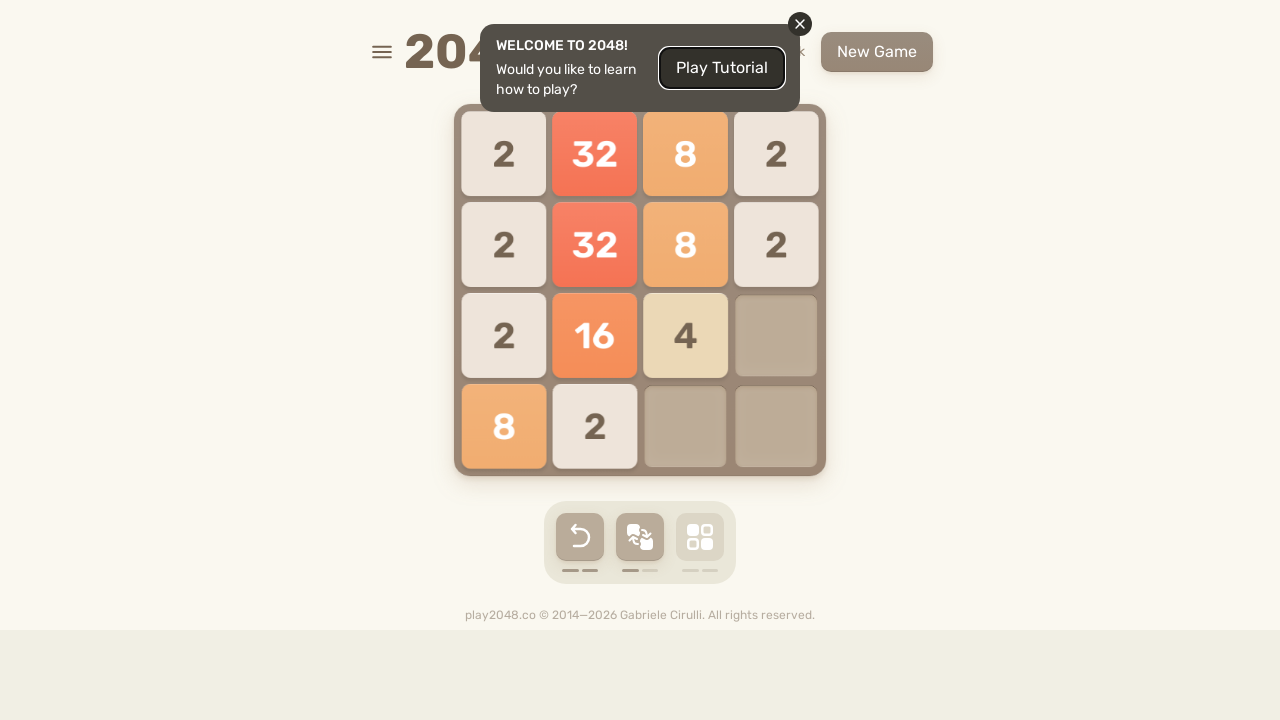

Pressed ArrowLeft to move tiles in 2048 game (move 63/100)
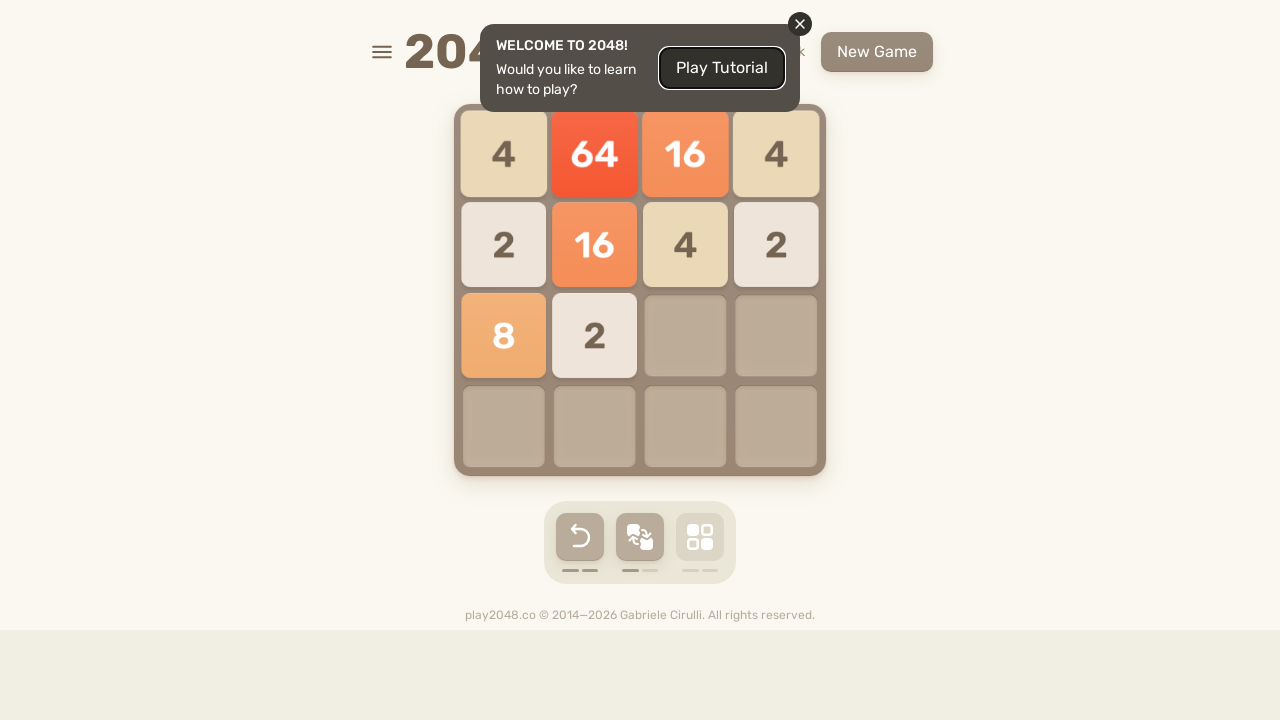

Pressed ArrowUp to move tiles in 2048 game (move 64/100)
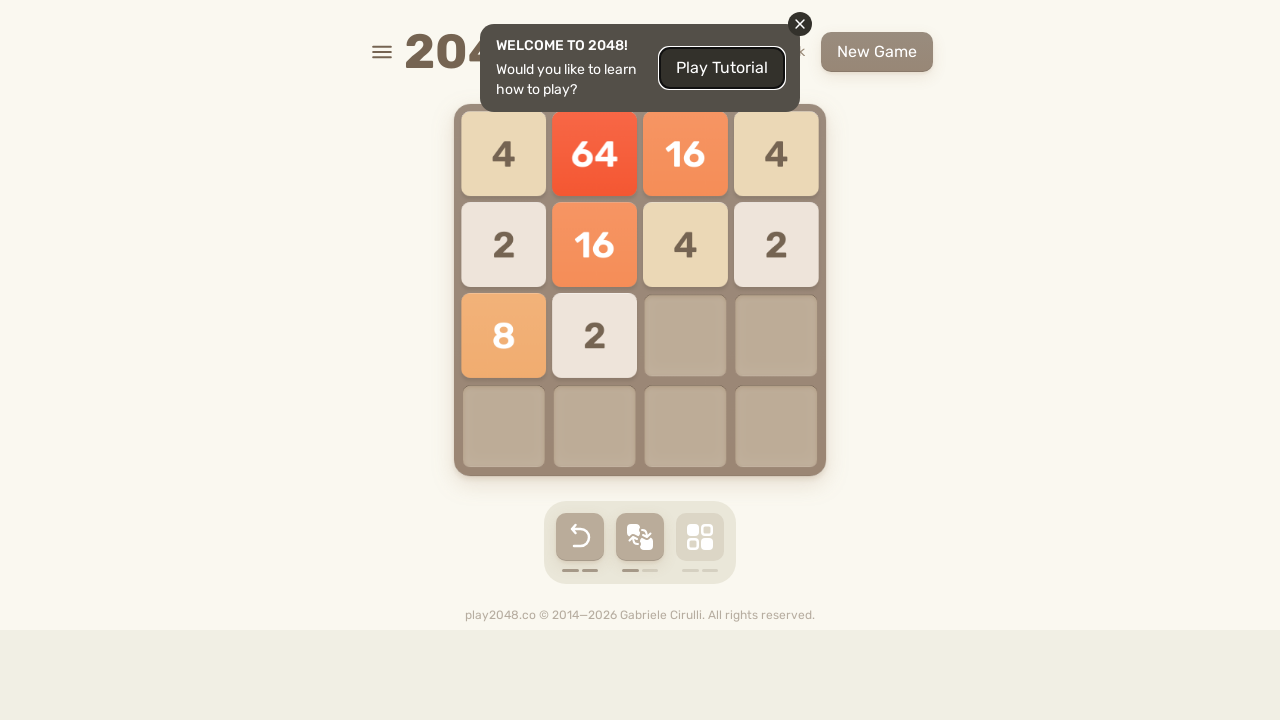

Pressed ArrowRight to move tiles in 2048 game (move 65/100)
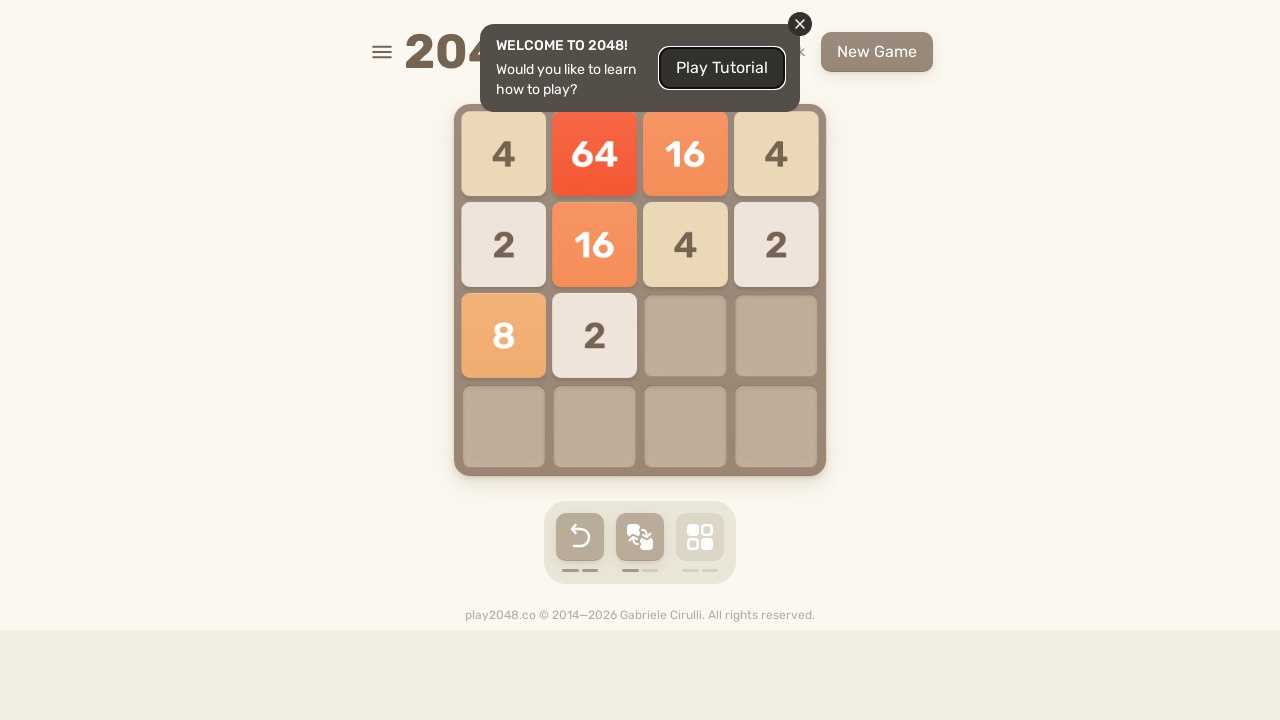

Pressed ArrowUp to move tiles in 2048 game (move 66/100)
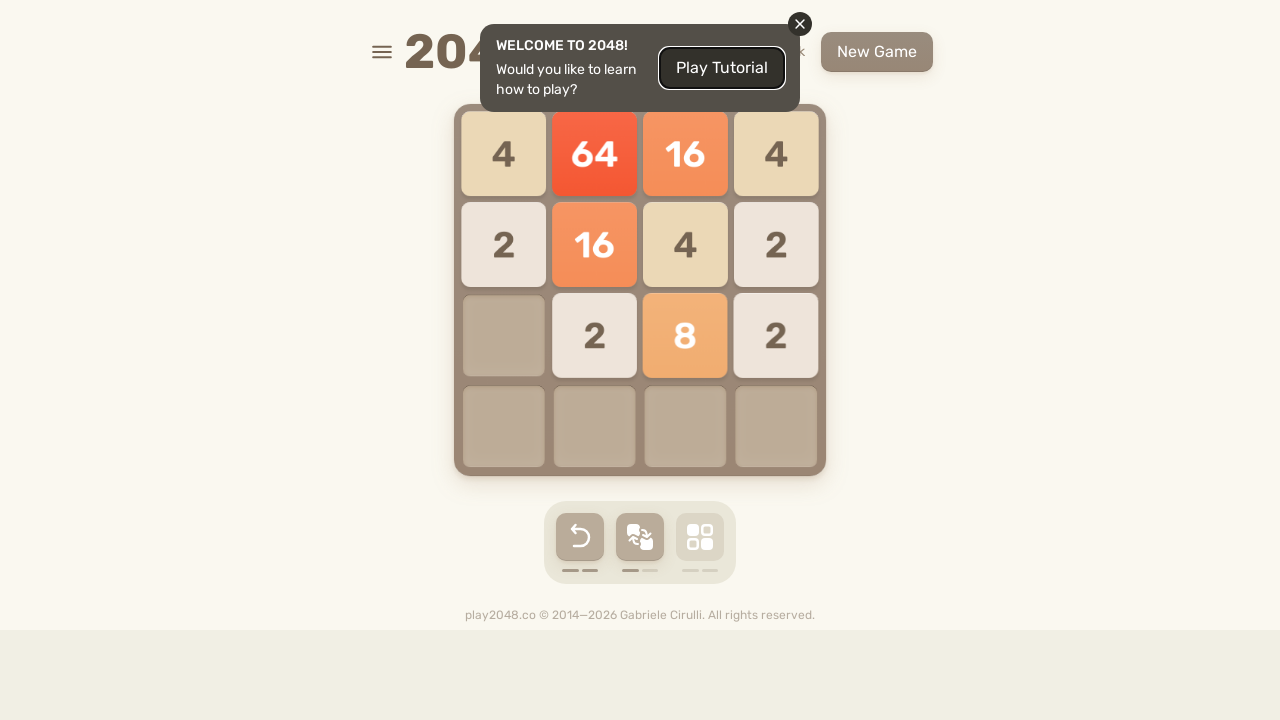

Pressed ArrowUp to move tiles in 2048 game (move 67/100)
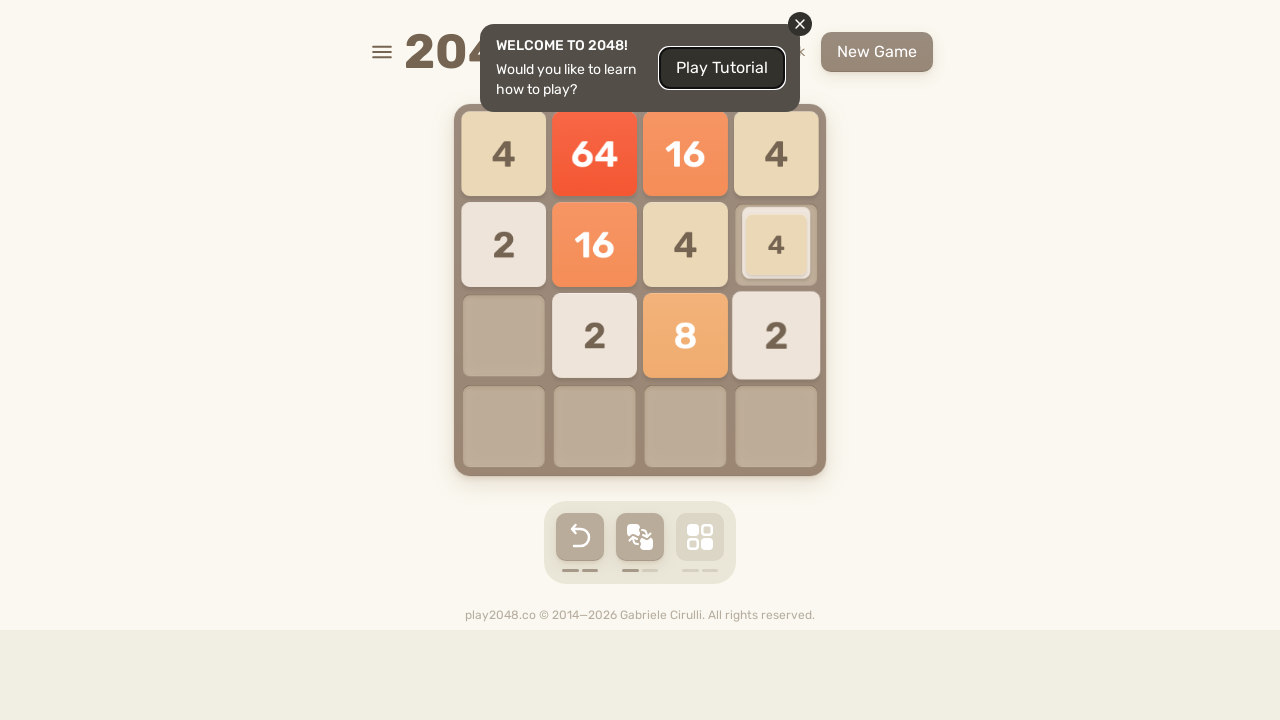

Pressed ArrowRight to move tiles in 2048 game (move 68/100)
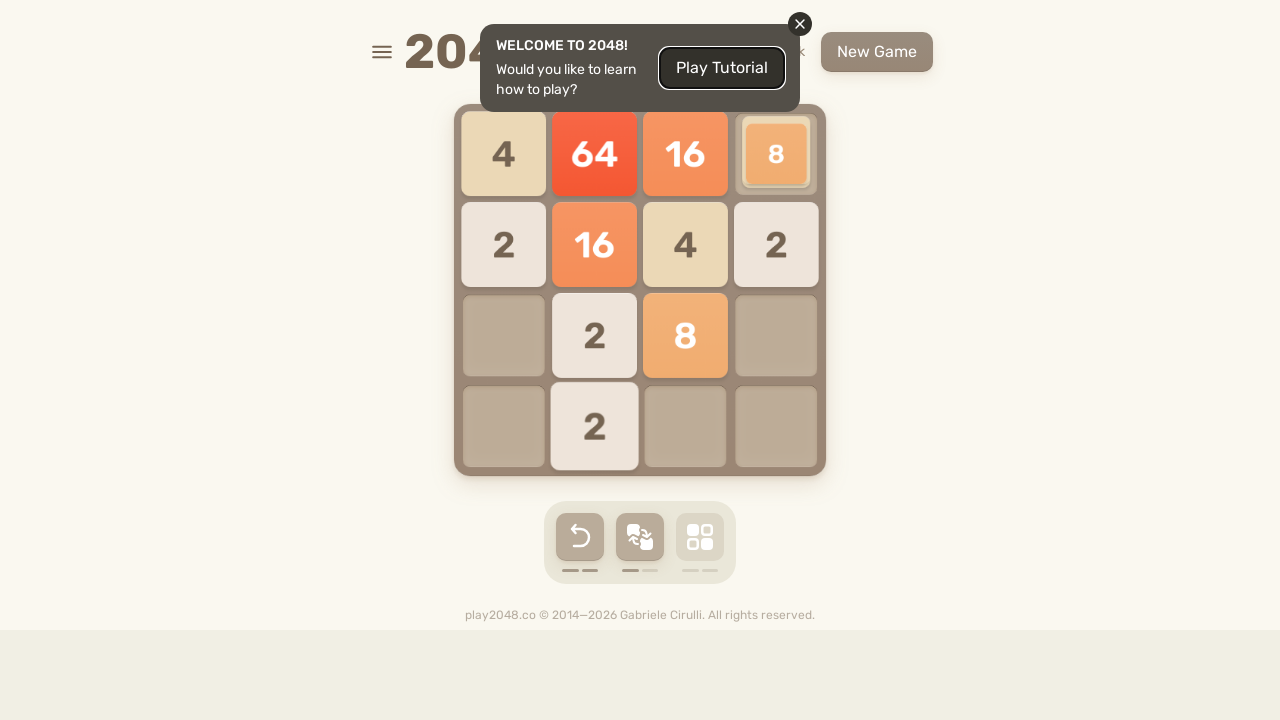

Pressed ArrowDown to move tiles in 2048 game (move 69/100)
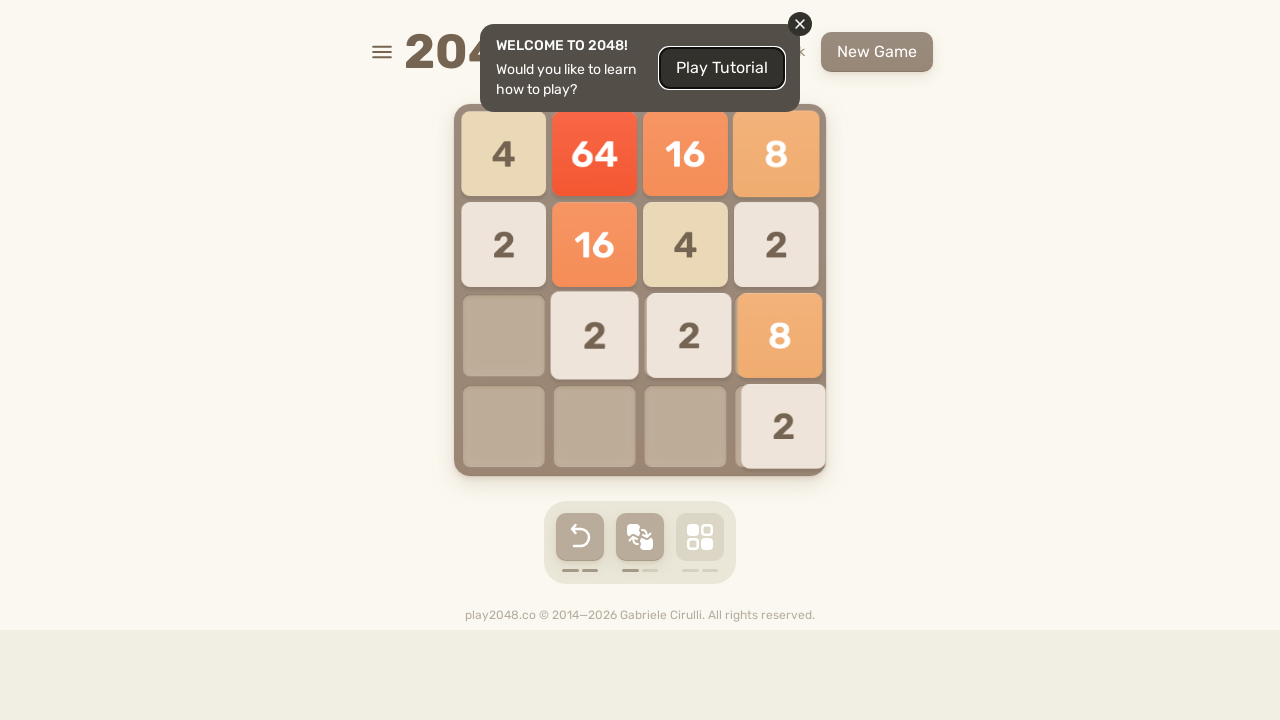

Pressed ArrowLeft to move tiles in 2048 game (move 70/100)
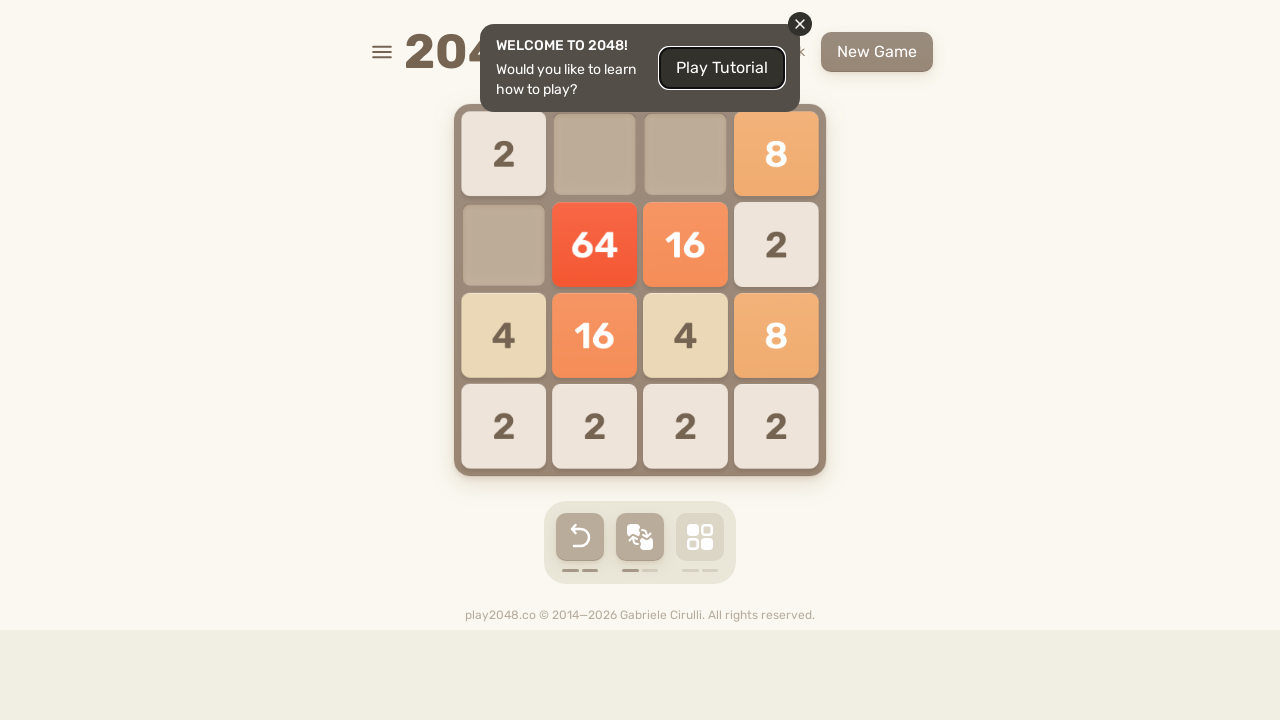

Pressed ArrowUp to move tiles in 2048 game (move 71/100)
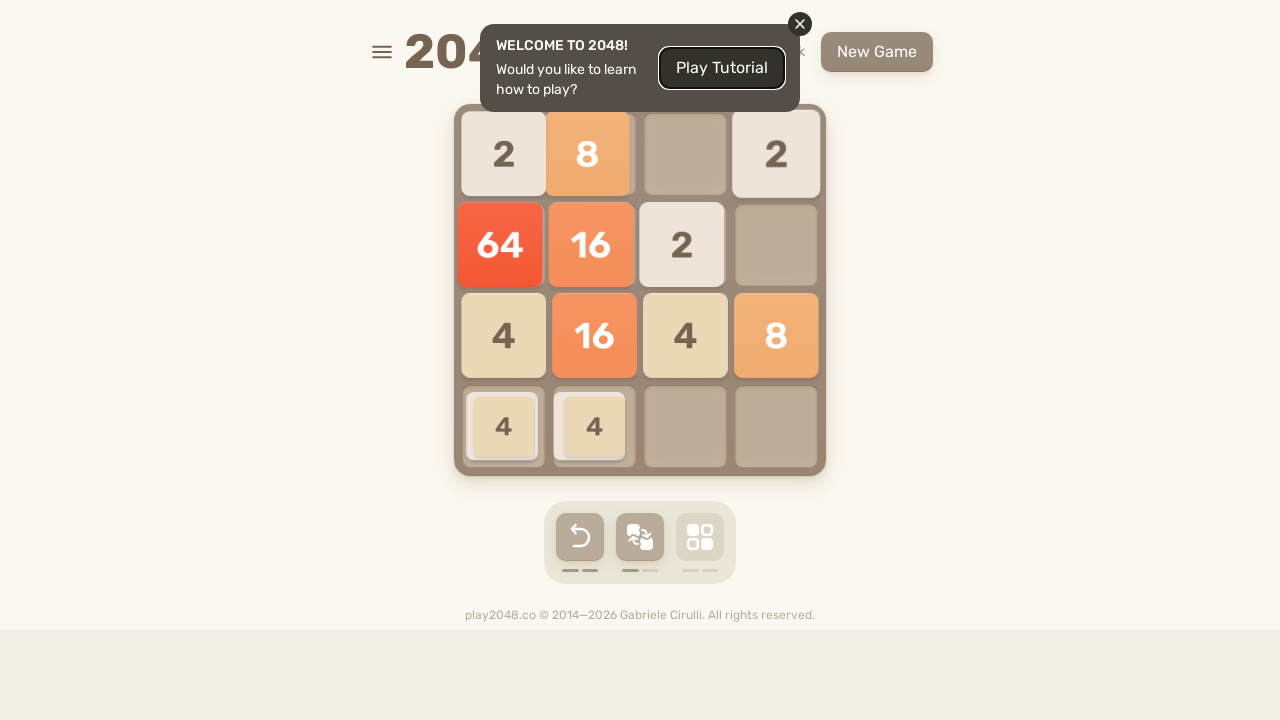

Pressed ArrowUp to move tiles in 2048 game (move 72/100)
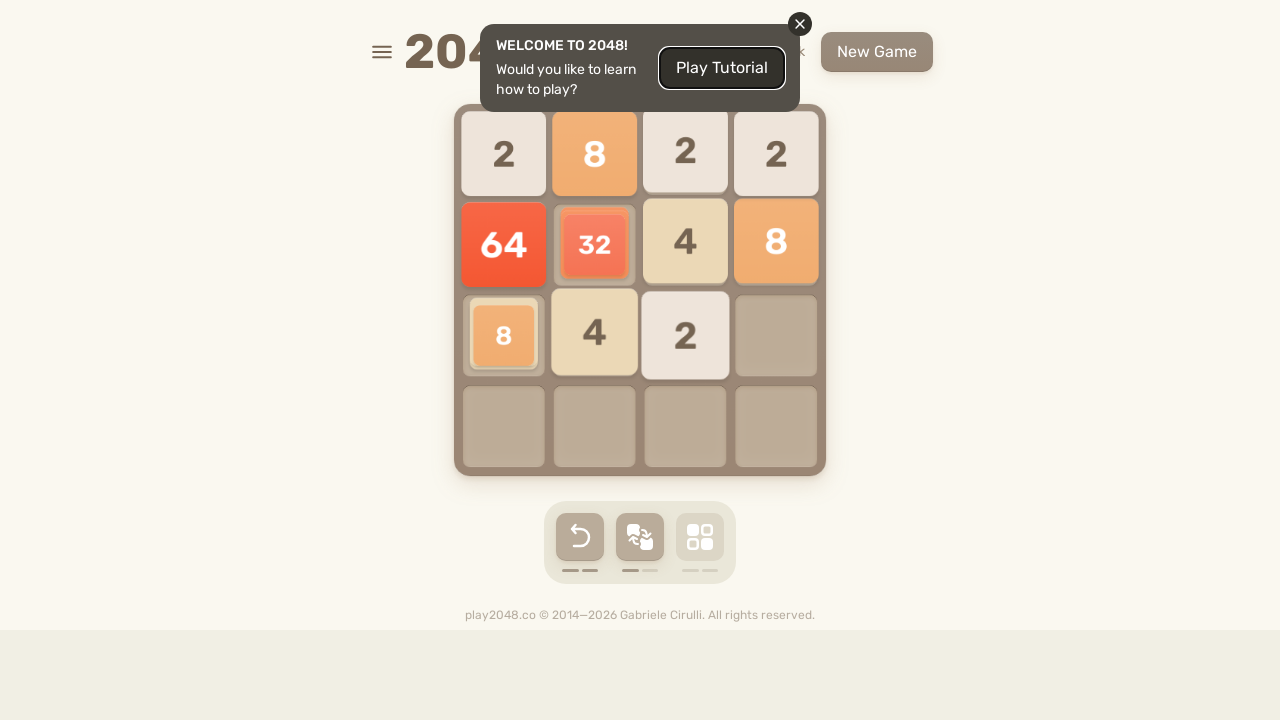

Pressed ArrowUp to move tiles in 2048 game (move 73/100)
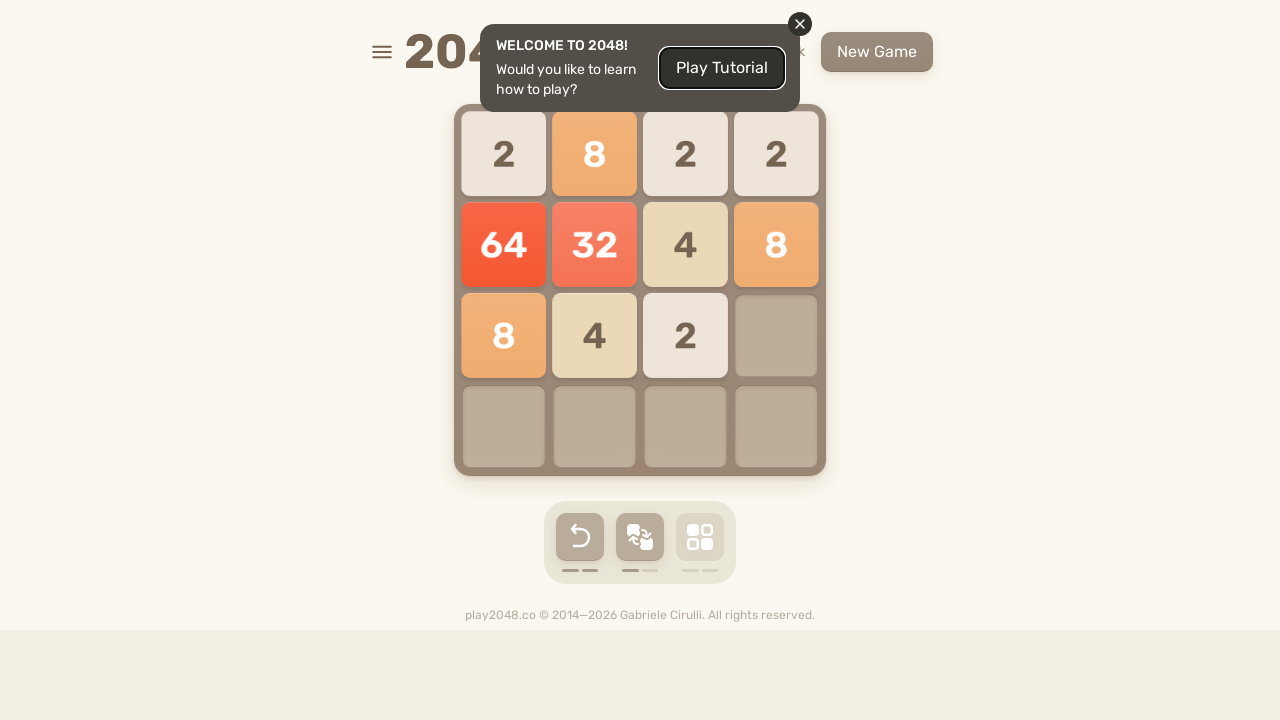

Pressed ArrowRight to move tiles in 2048 game (move 74/100)
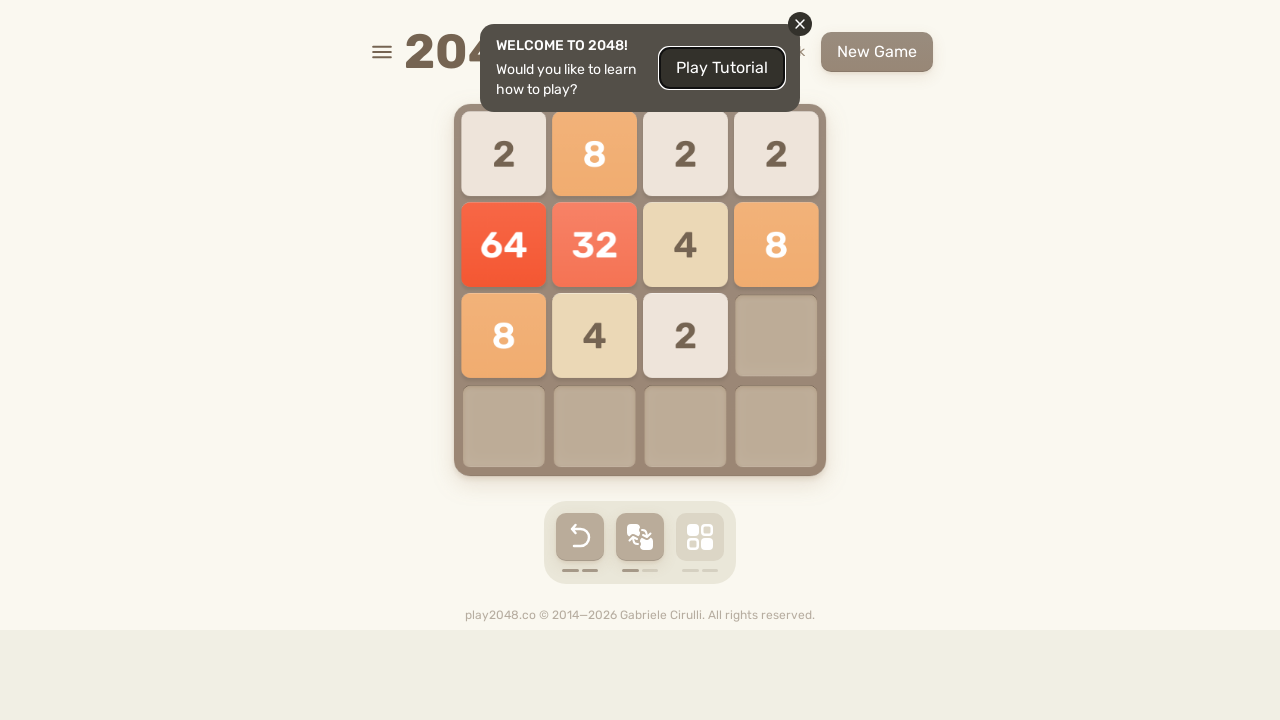

Pressed ArrowUp to move tiles in 2048 game (move 75/100)
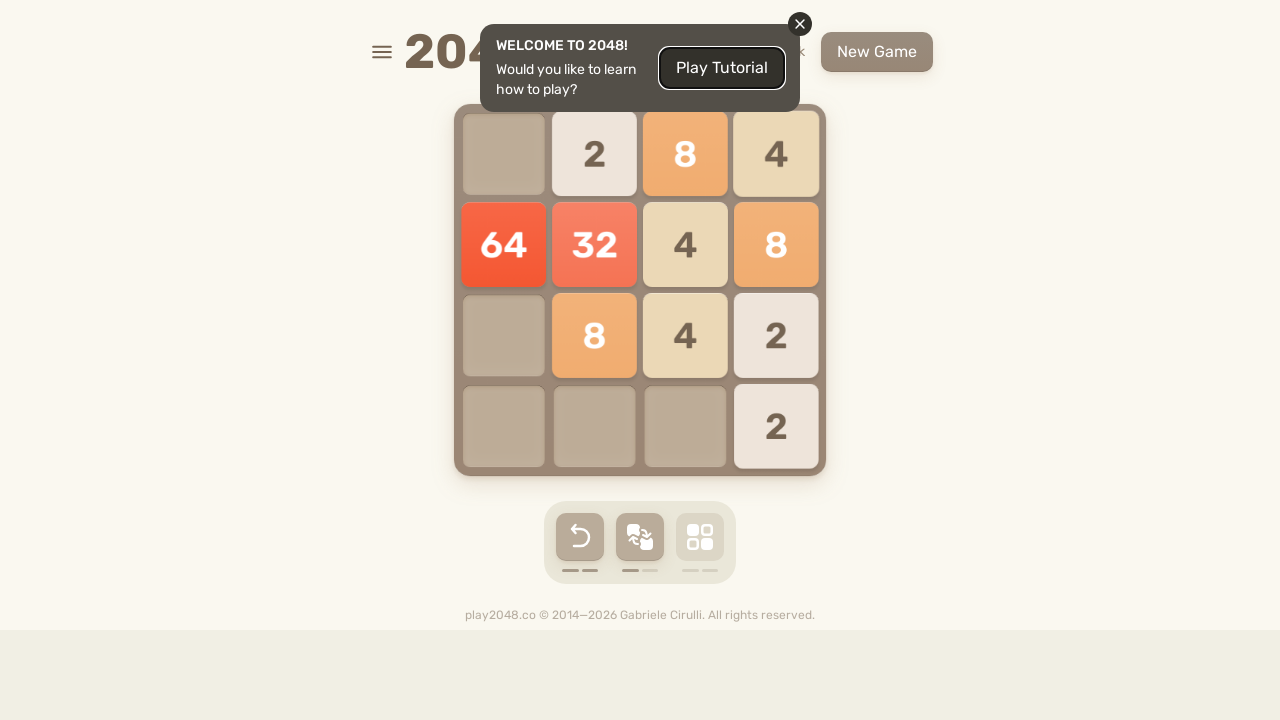

Pressed ArrowDown to move tiles in 2048 game (move 76/100)
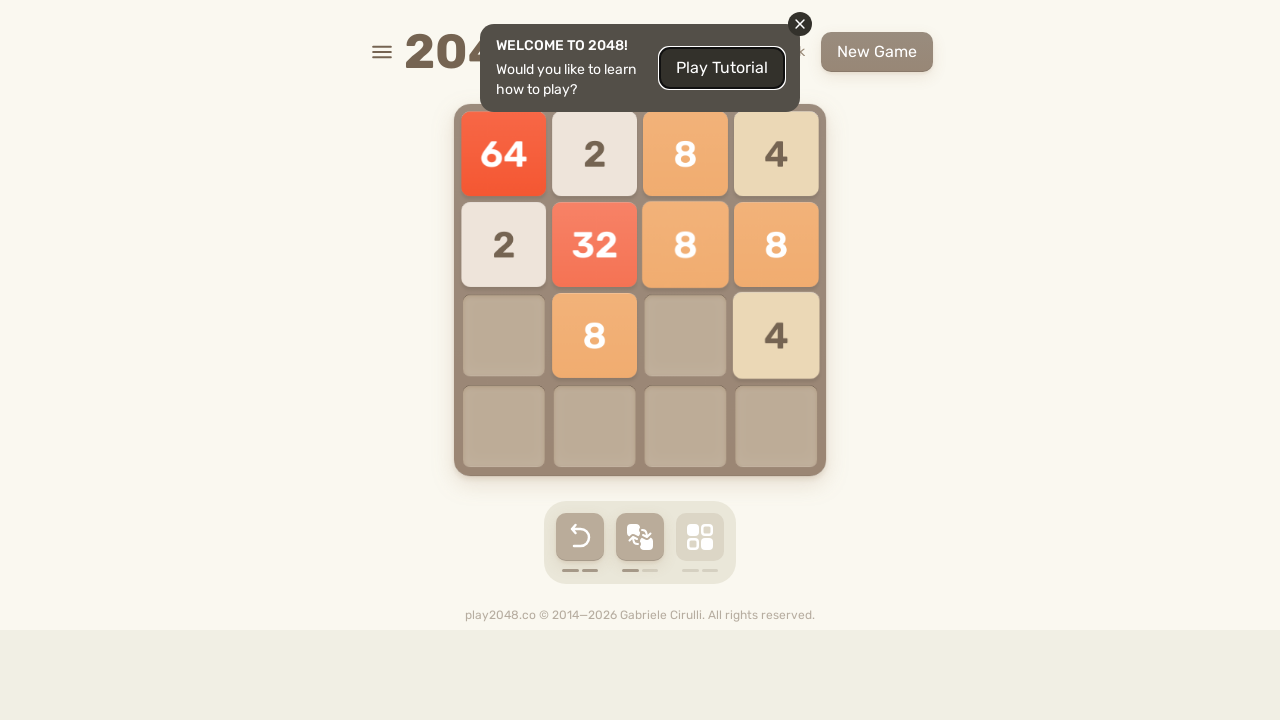

Pressed ArrowUp to move tiles in 2048 game (move 77/100)
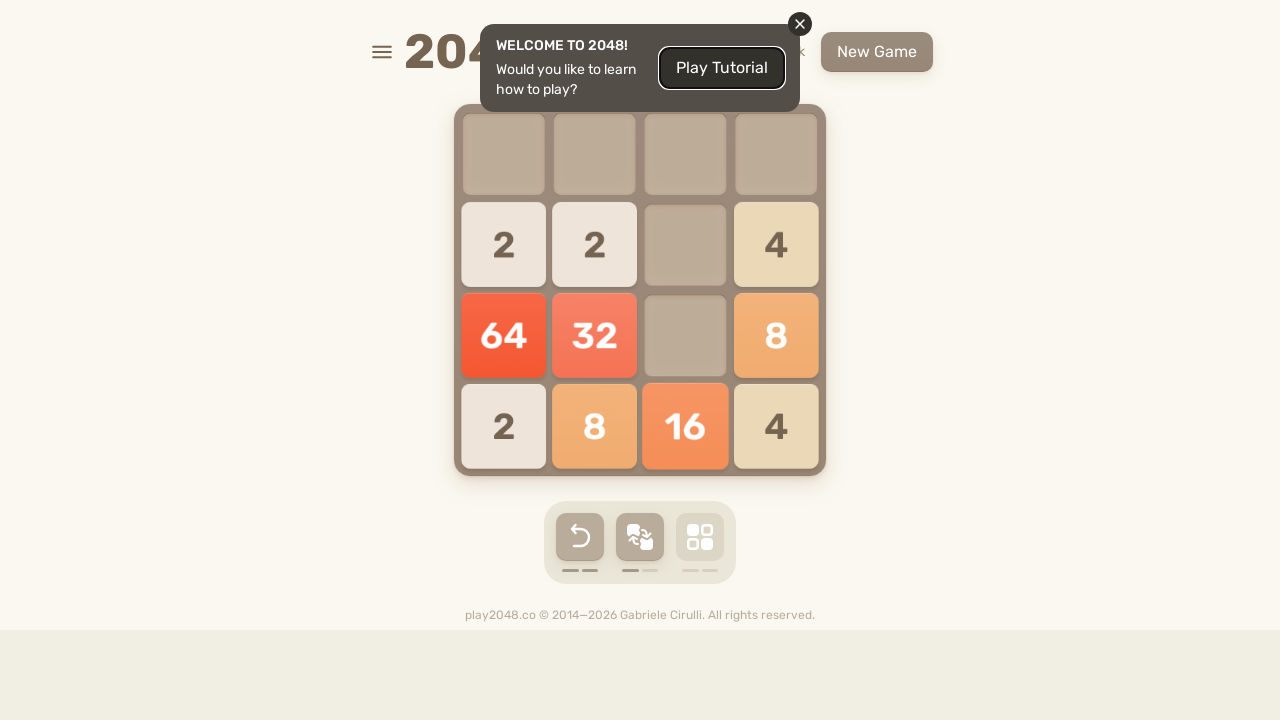

Pressed ArrowLeft to move tiles in 2048 game (move 78/100)
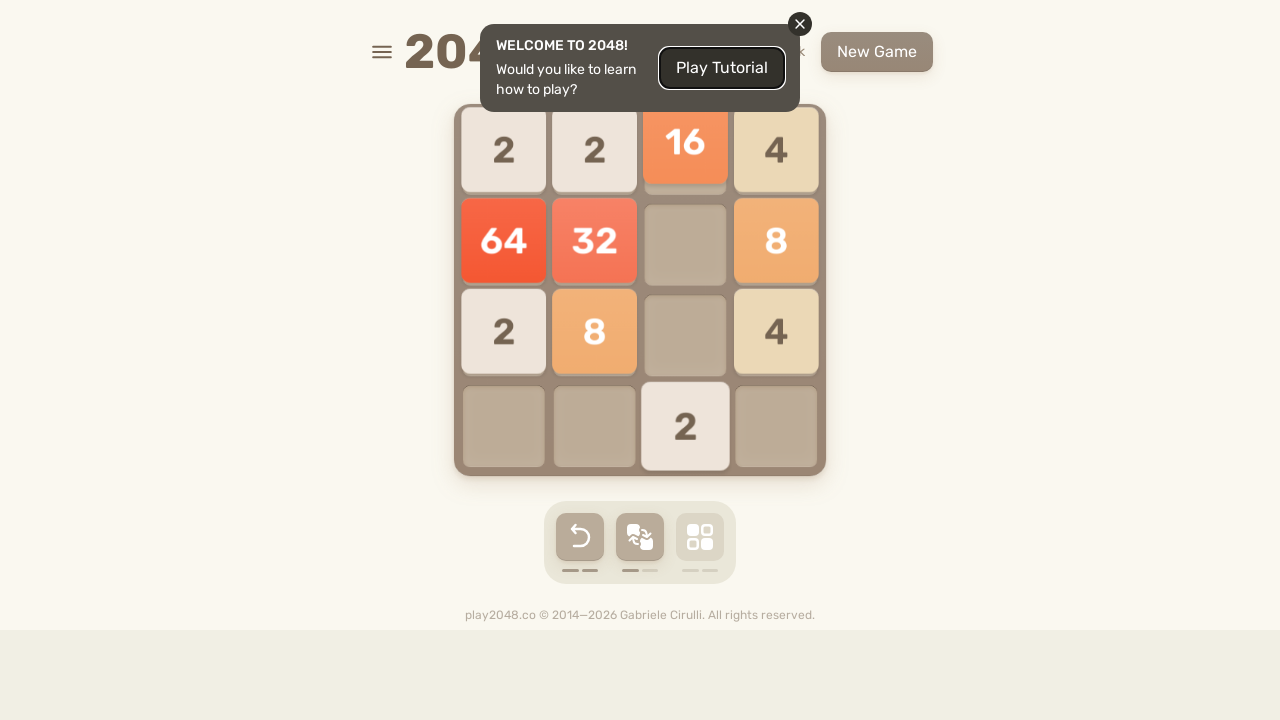

Pressed ArrowDown to move tiles in 2048 game (move 79/100)
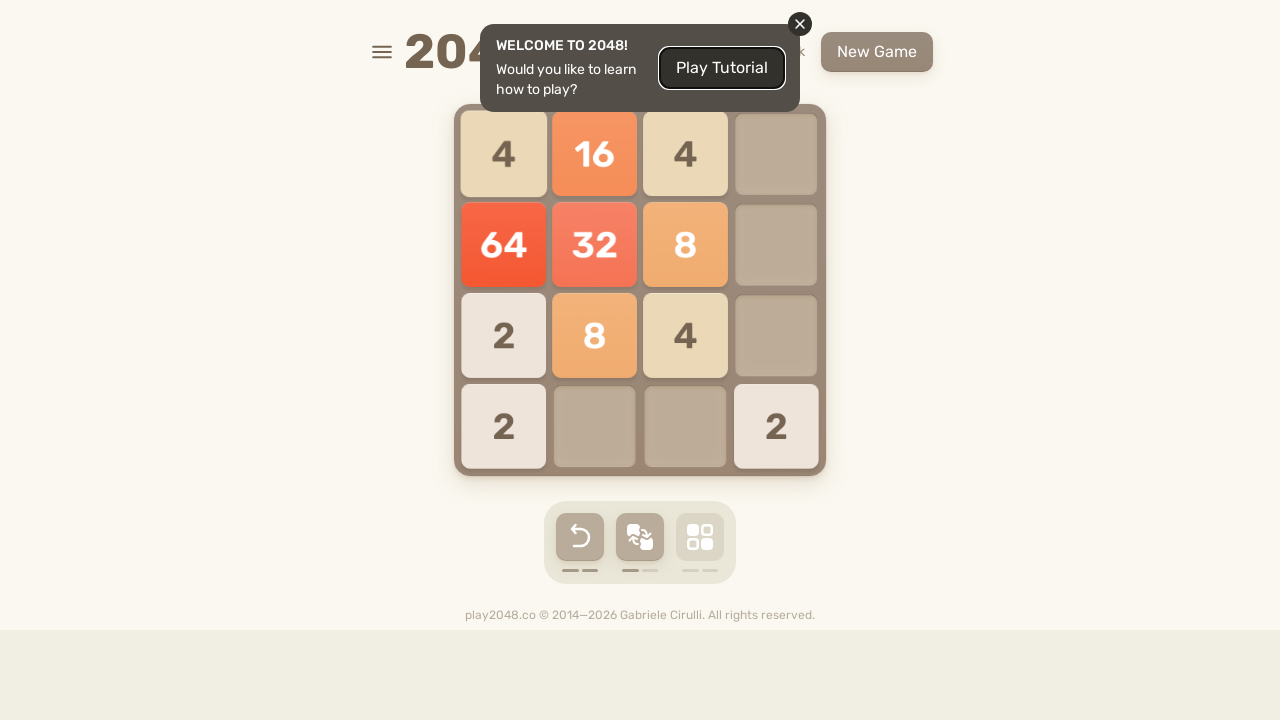

Pressed ArrowDown to move tiles in 2048 game (move 80/100)
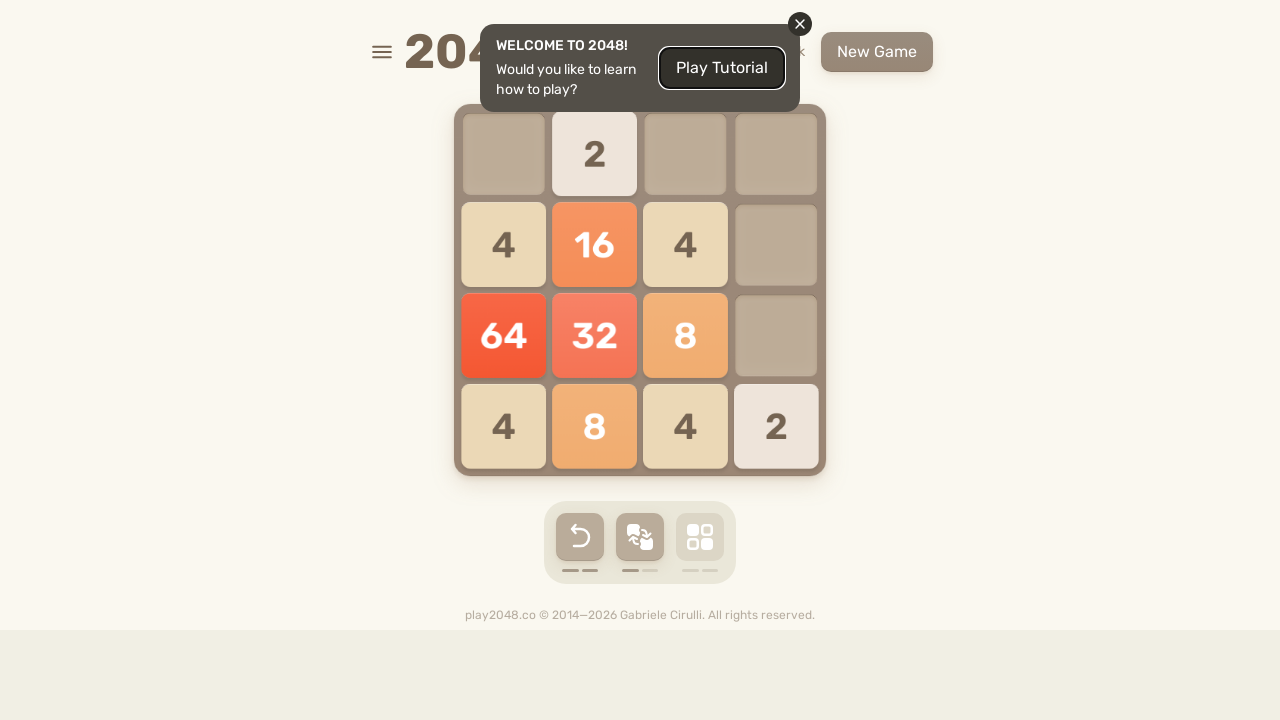

Pressed ArrowRight to move tiles in 2048 game (move 81/100)
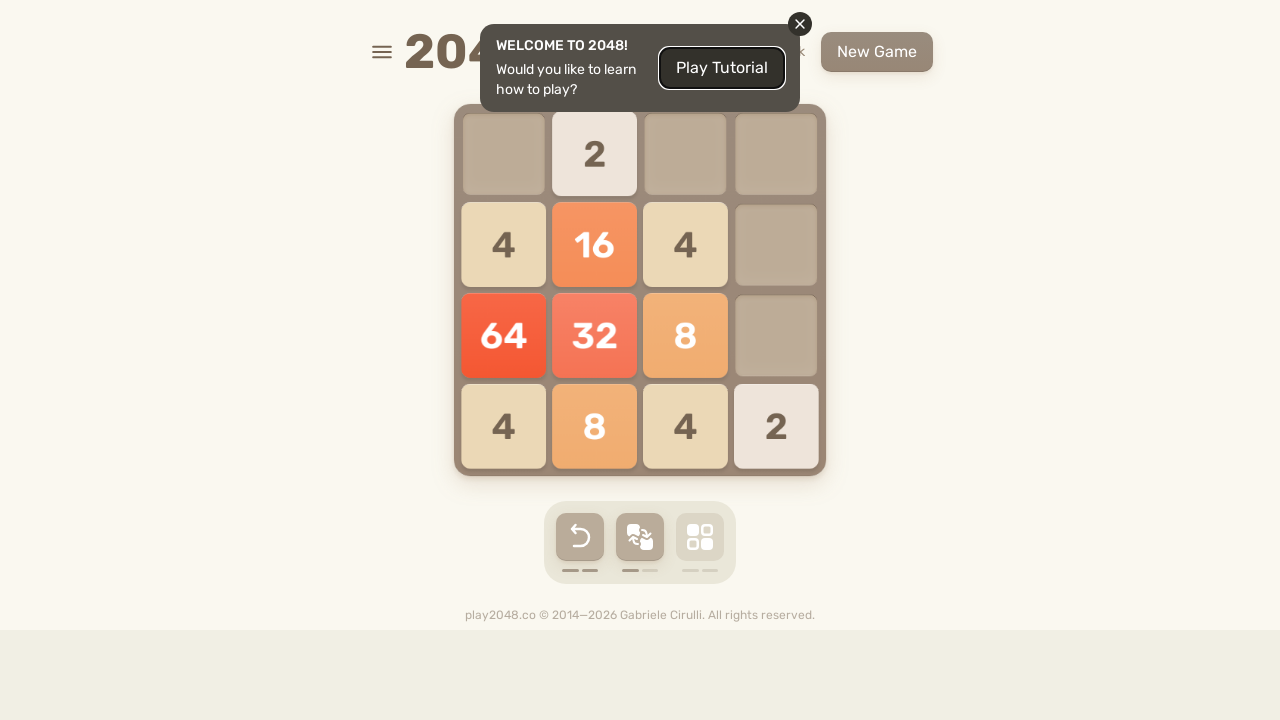

Pressed ArrowRight to move tiles in 2048 game (move 82/100)
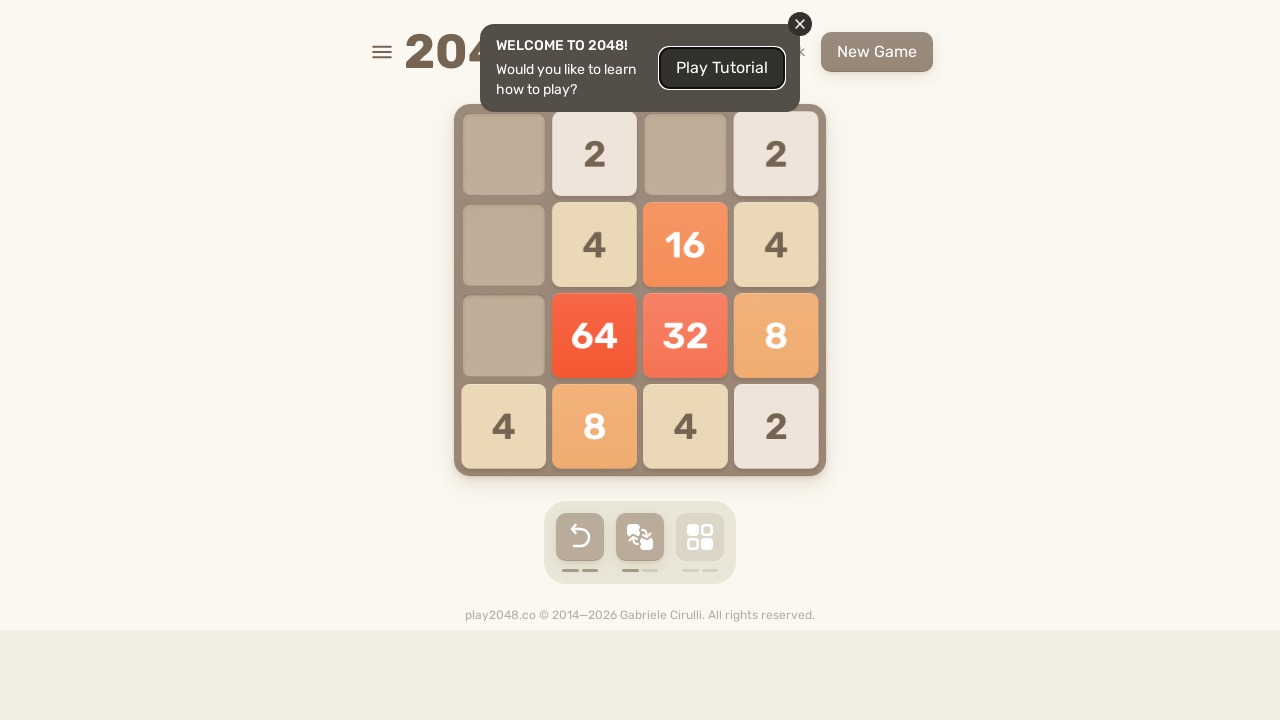

Pressed ArrowUp to move tiles in 2048 game (move 83/100)
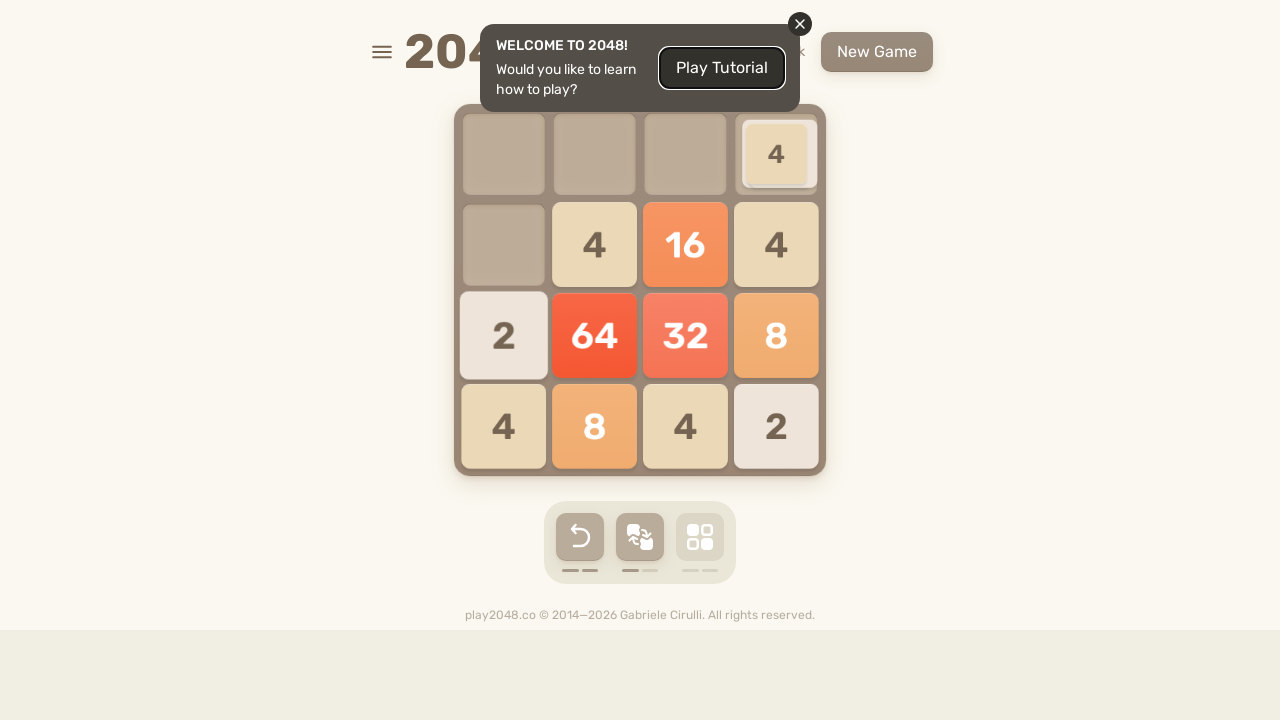

Pressed ArrowUp to move tiles in 2048 game (move 84/100)
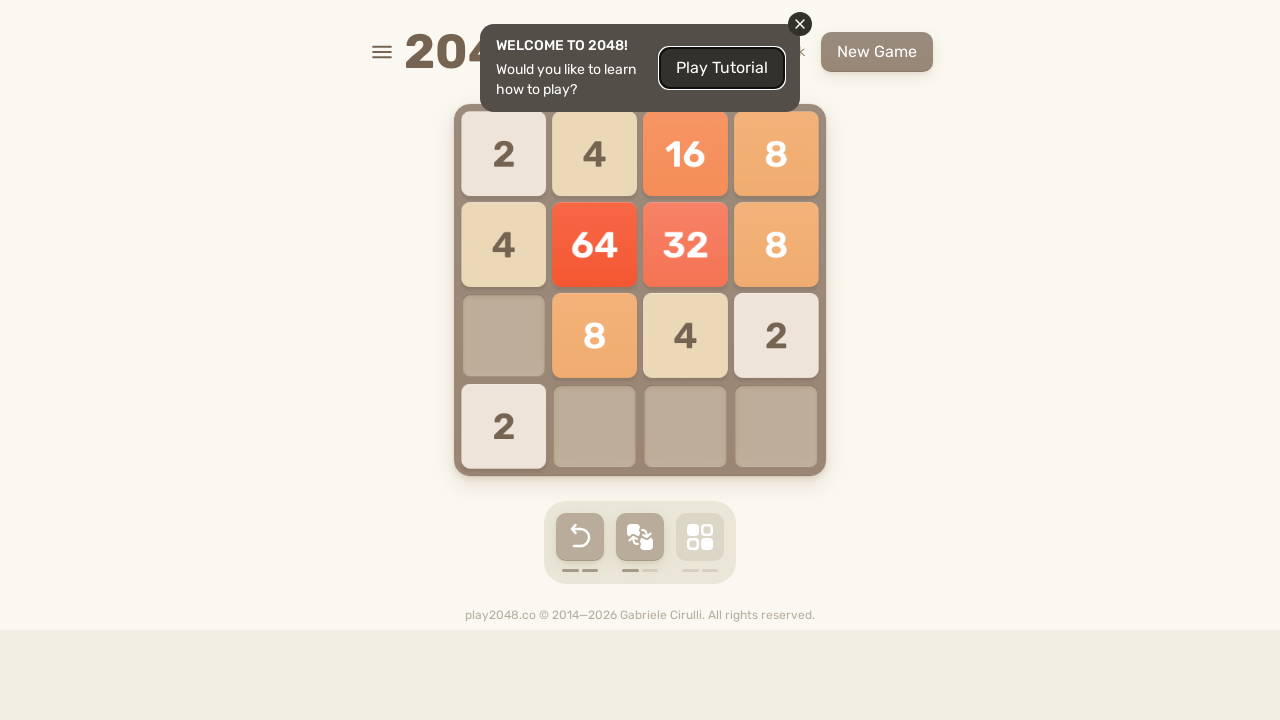

Pressed ArrowRight to move tiles in 2048 game (move 85/100)
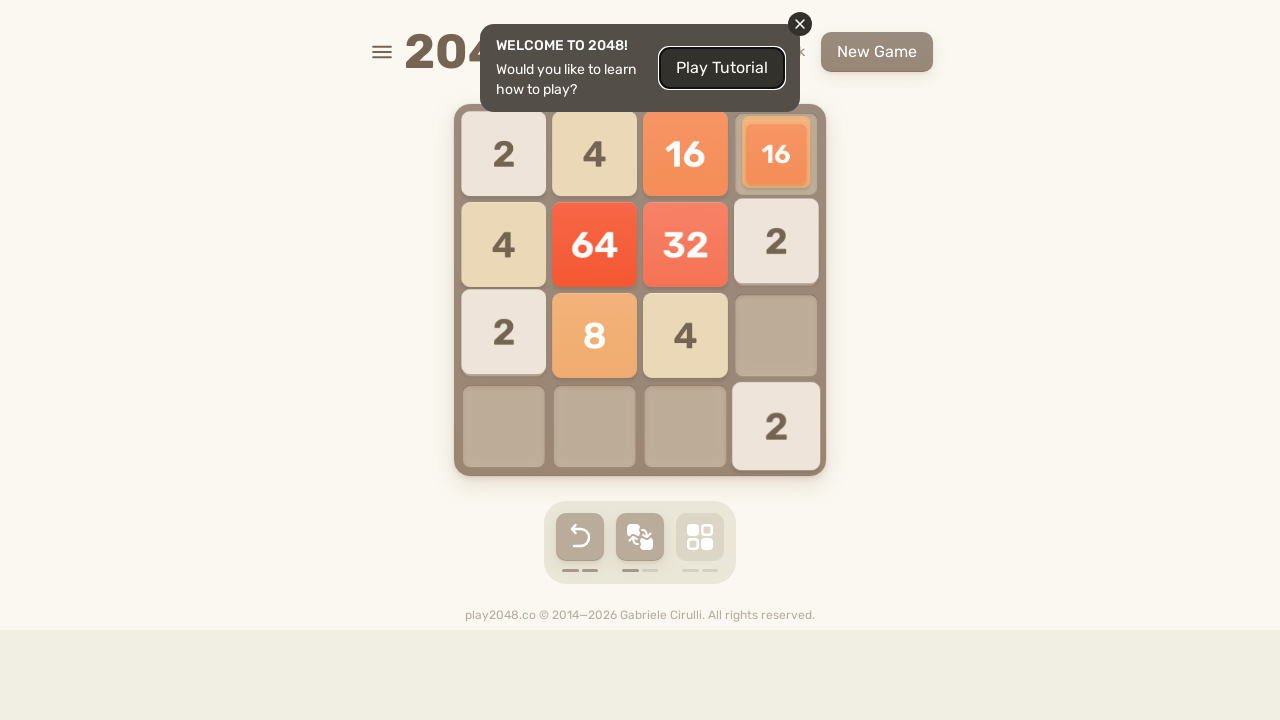

Pressed ArrowUp to move tiles in 2048 game (move 86/100)
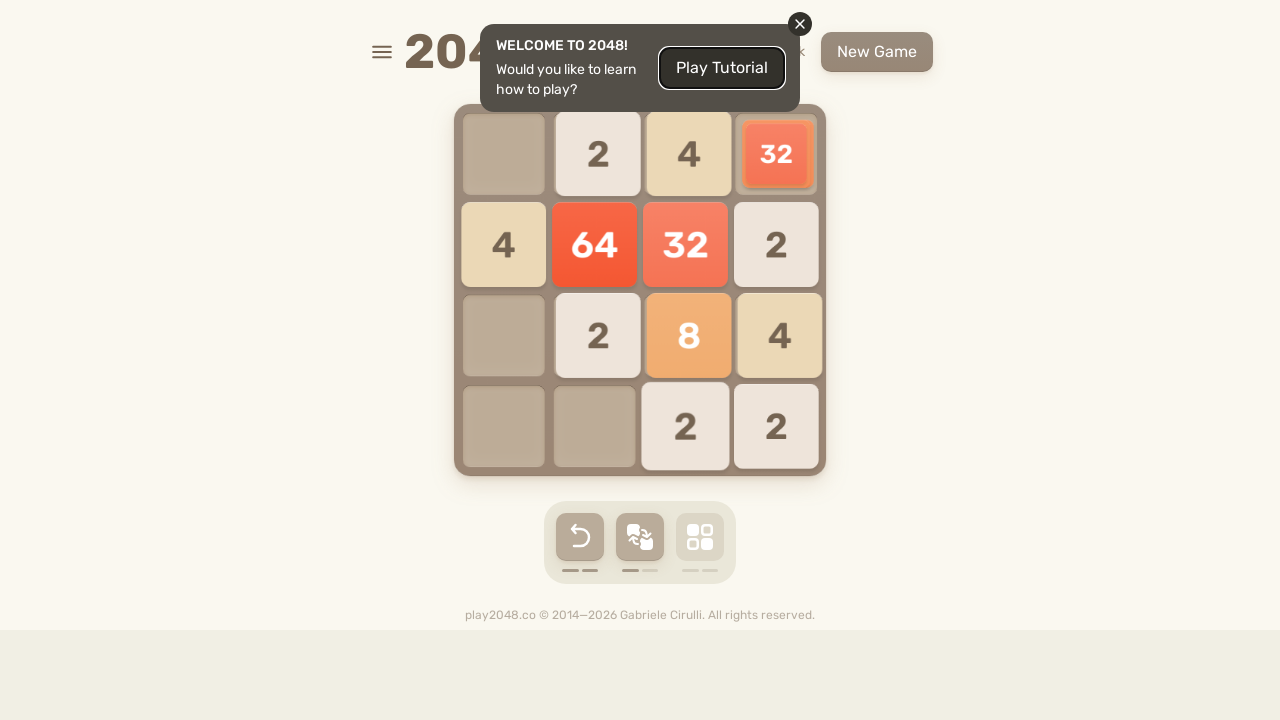

Pressed ArrowRight to move tiles in 2048 game (move 87/100)
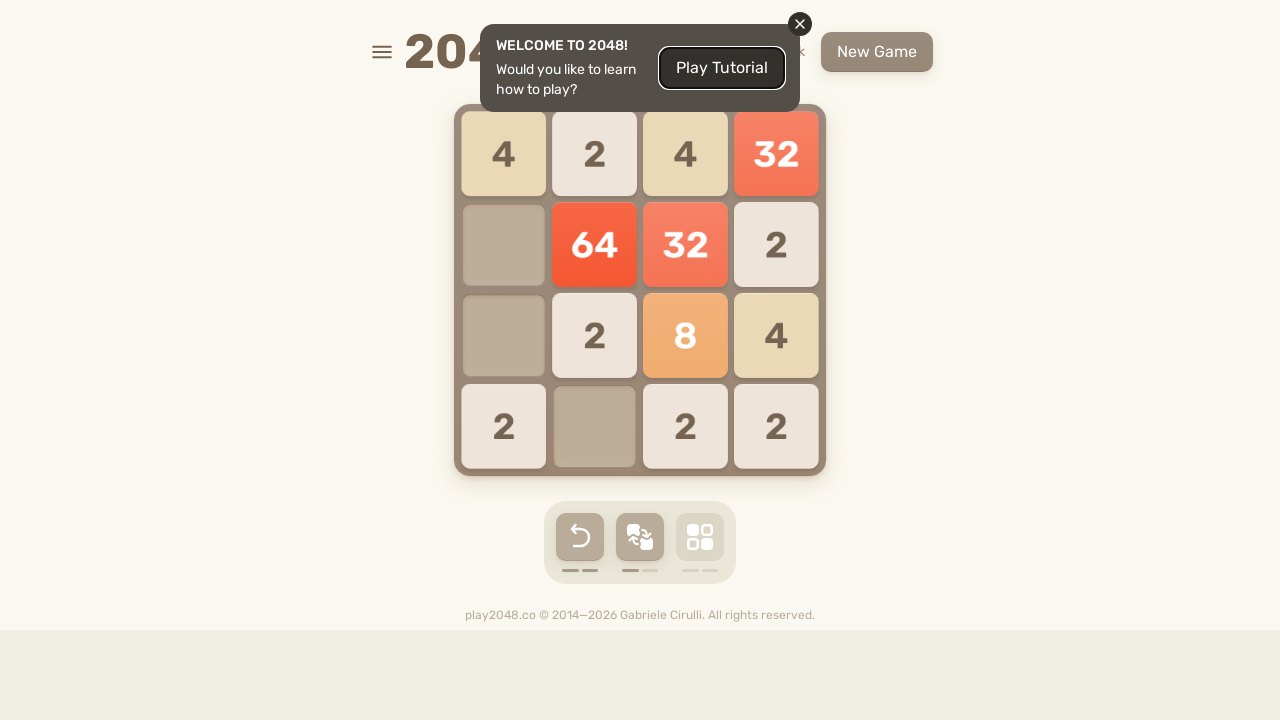

Pressed ArrowRight to move tiles in 2048 game (move 88/100)
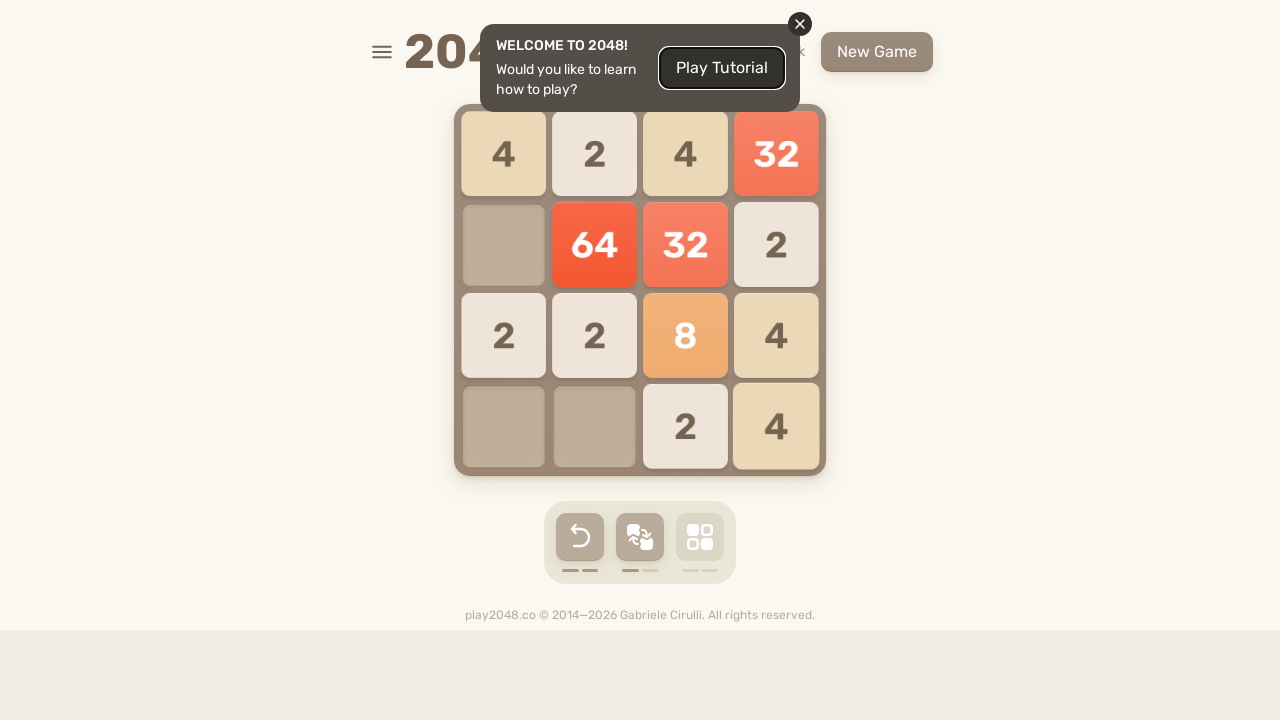

Pressed ArrowLeft to move tiles in 2048 game (move 89/100)
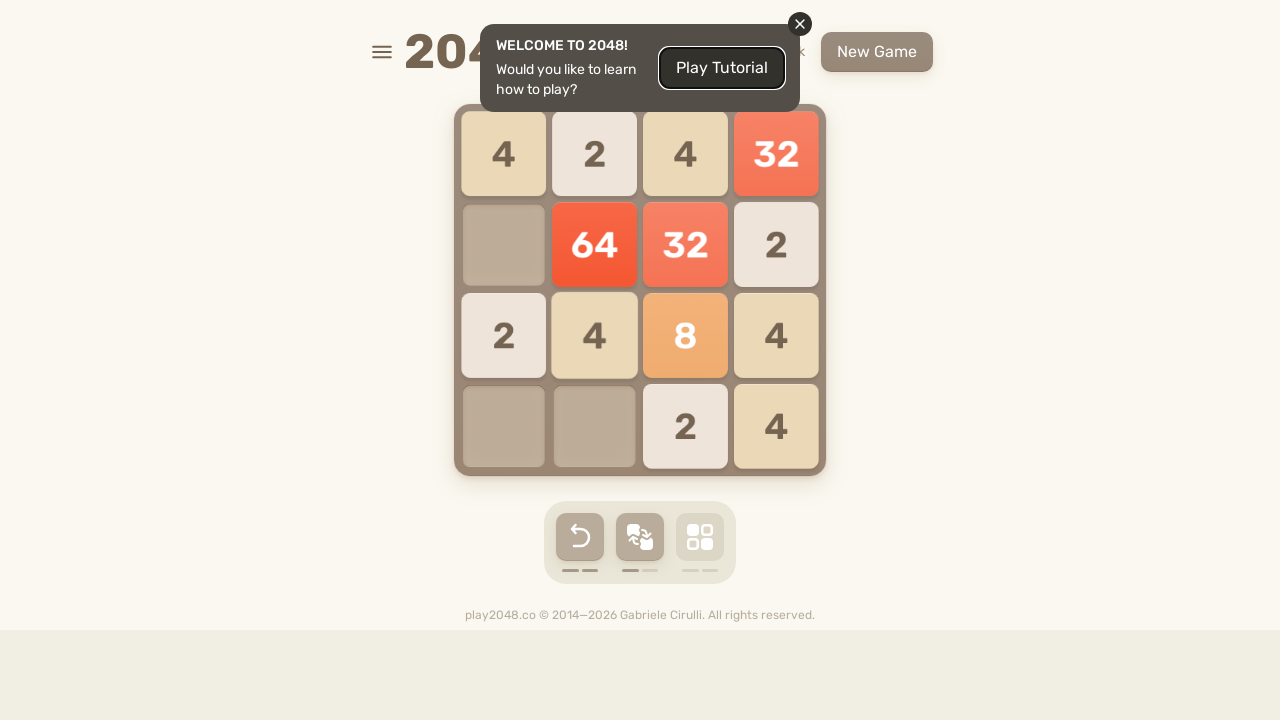

Pressed ArrowUp to move tiles in 2048 game (move 90/100)
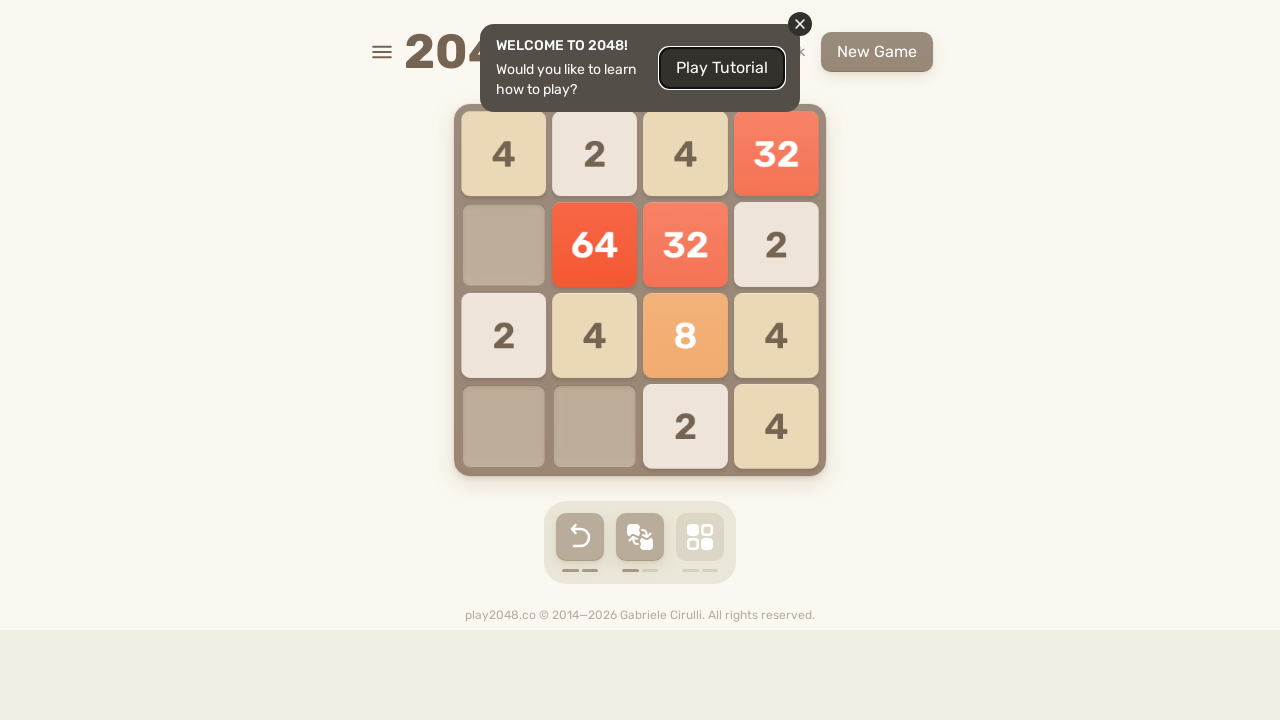

Pressed ArrowDown to move tiles in 2048 game (move 91/100)
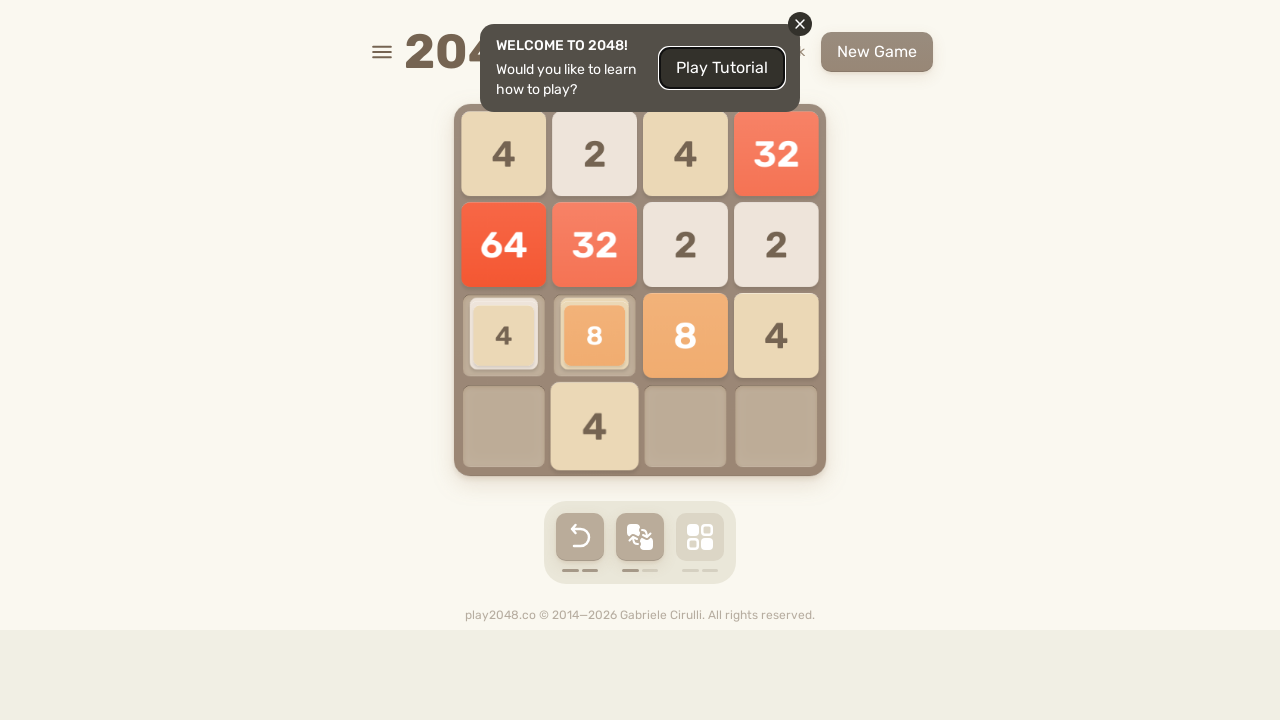

Pressed ArrowRight to move tiles in 2048 game (move 92/100)
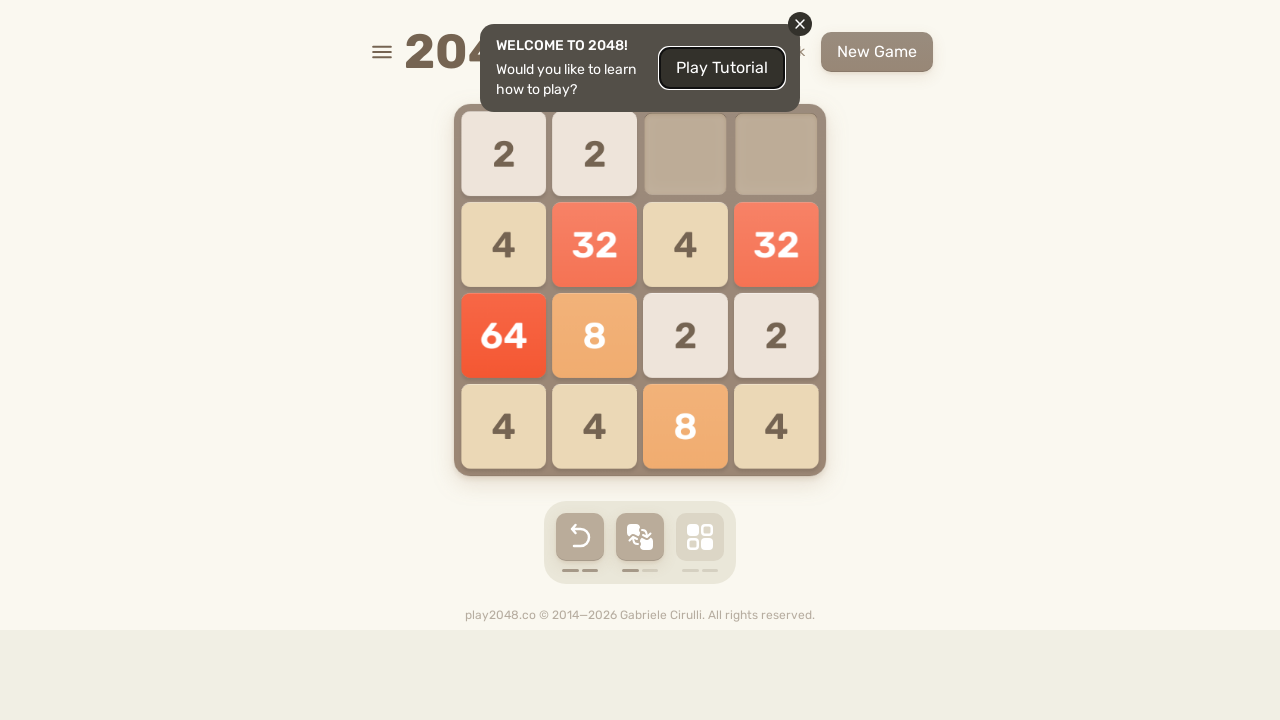

Pressed ArrowUp to move tiles in 2048 game (move 93/100)
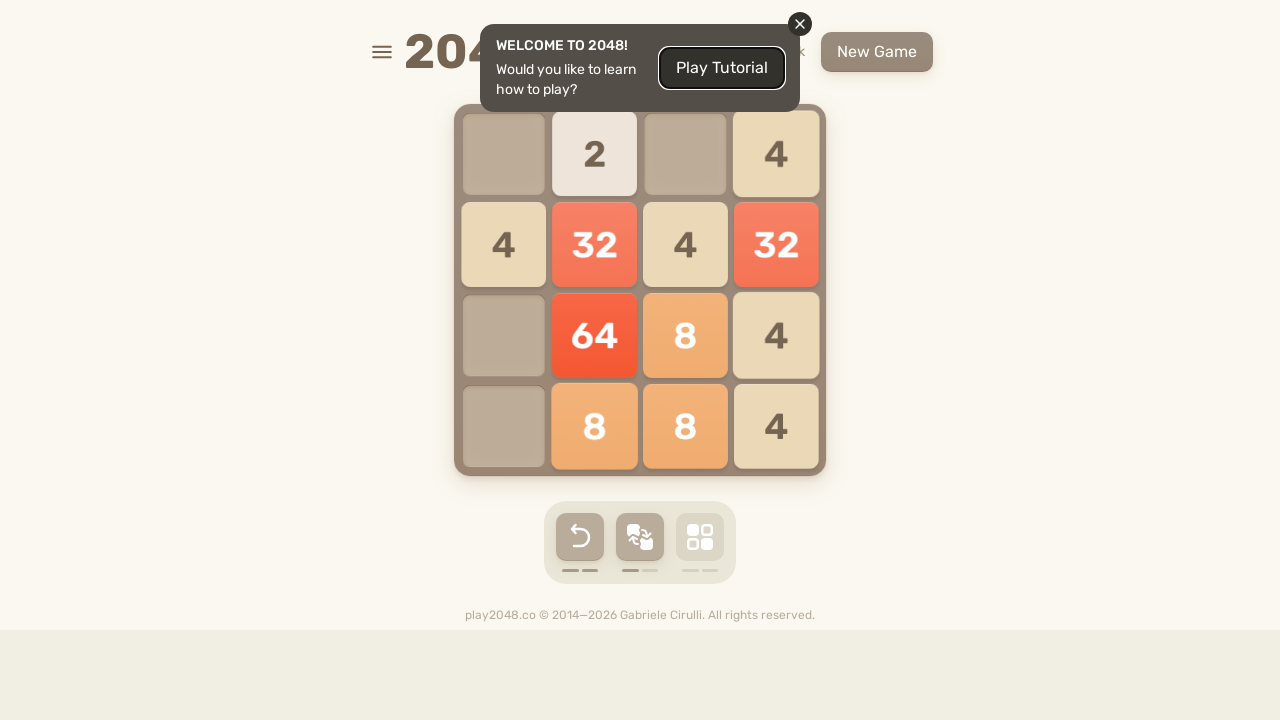

Pressed ArrowUp to move tiles in 2048 game (move 94/100)
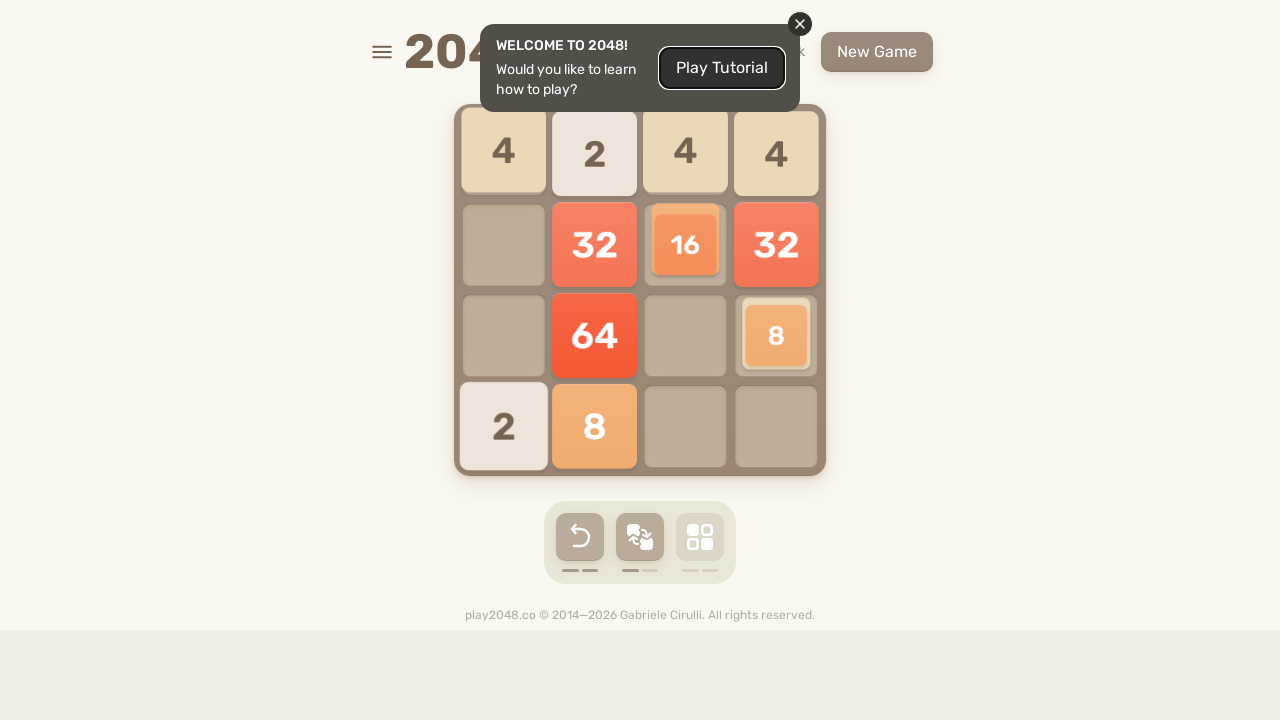

Pressed ArrowUp to move tiles in 2048 game (move 95/100)
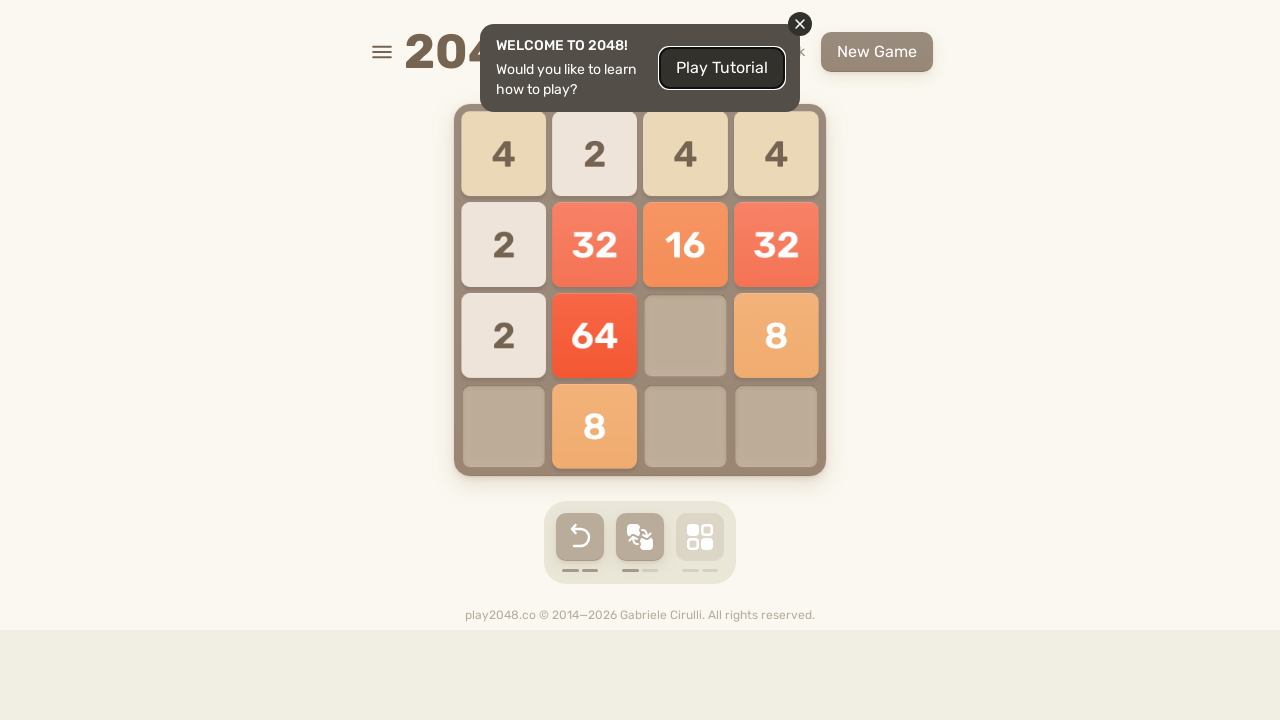

Pressed ArrowRight to move tiles in 2048 game (move 96/100)
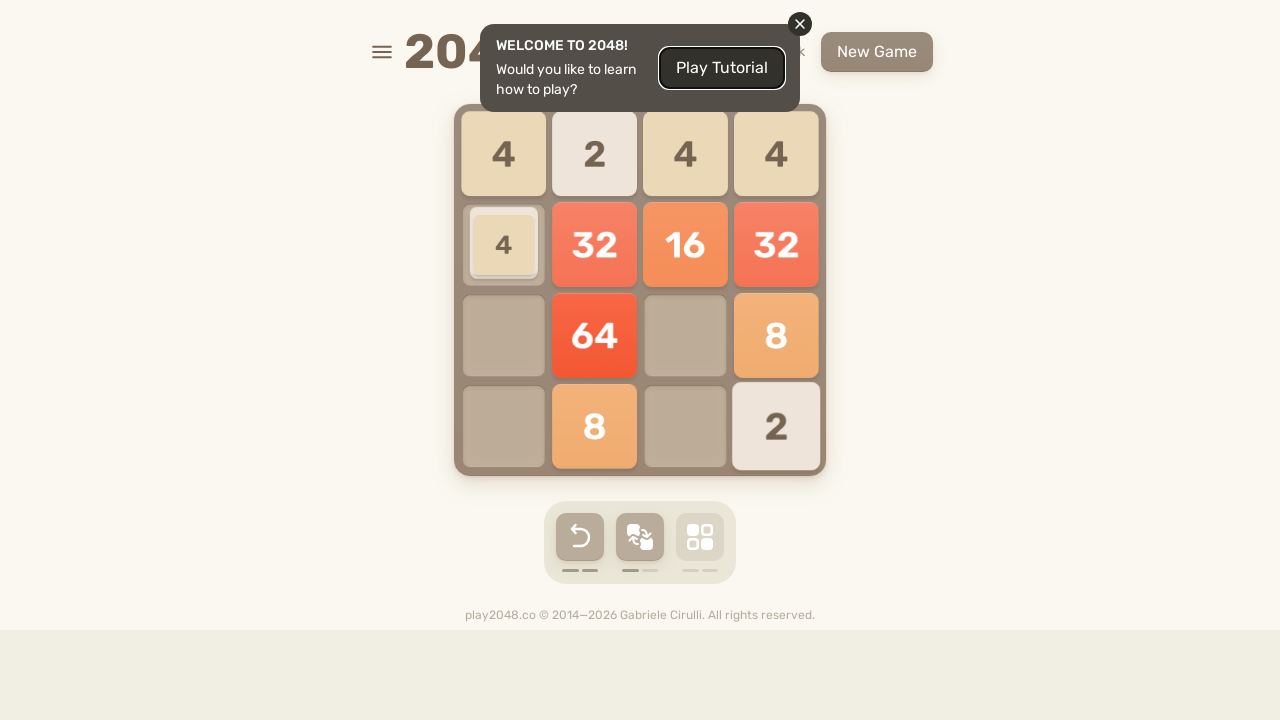

Pressed ArrowDown to move tiles in 2048 game (move 97/100)
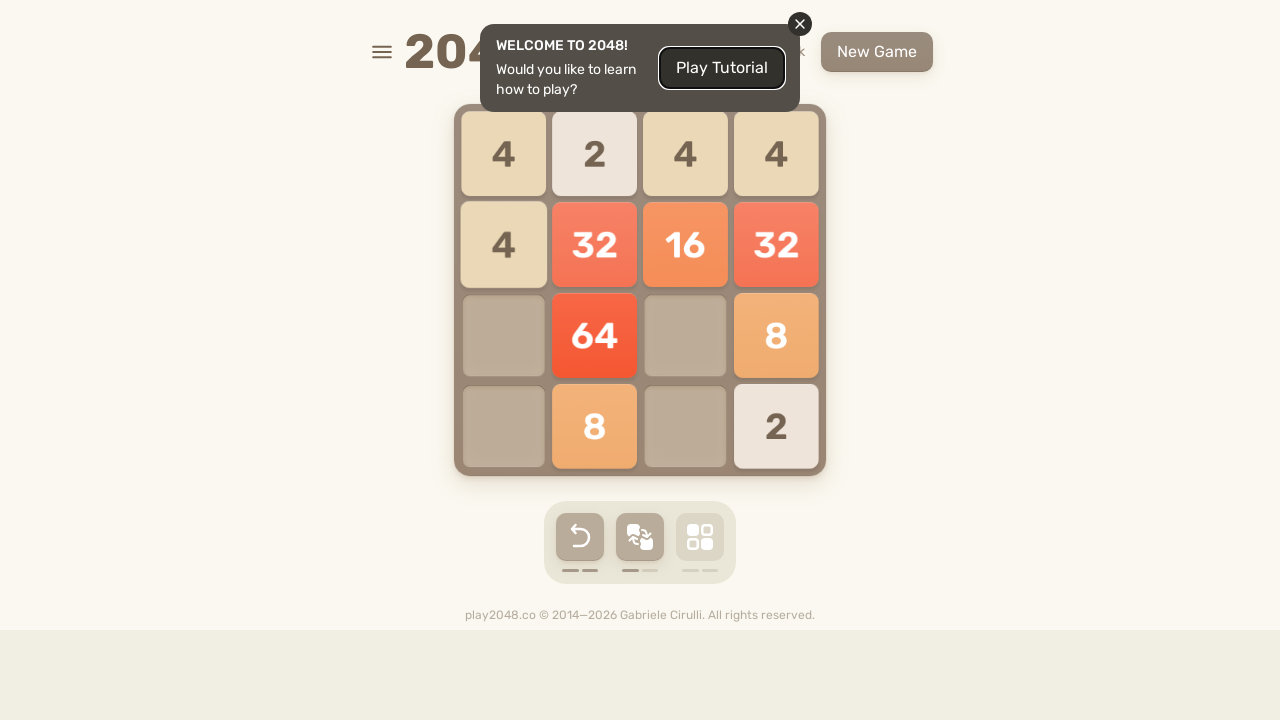

Pressed ArrowLeft to move tiles in 2048 game (move 98/100)
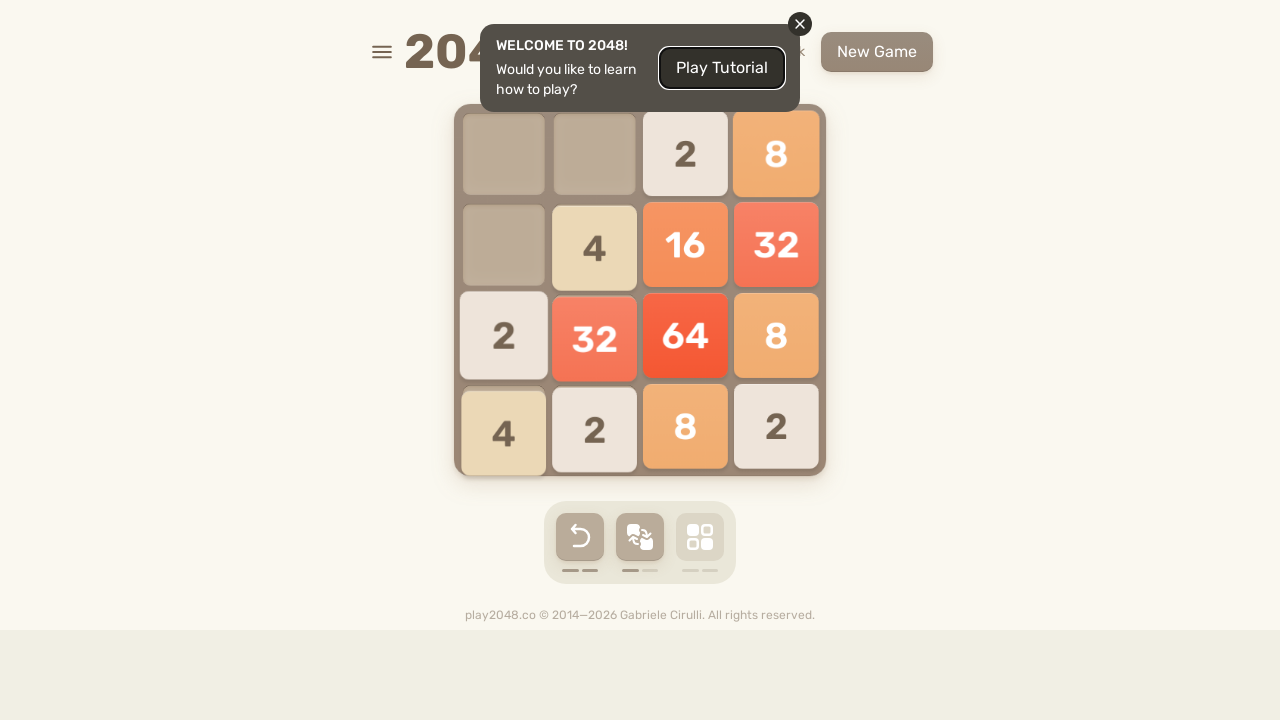

Pressed ArrowUp to move tiles in 2048 game (move 99/100)
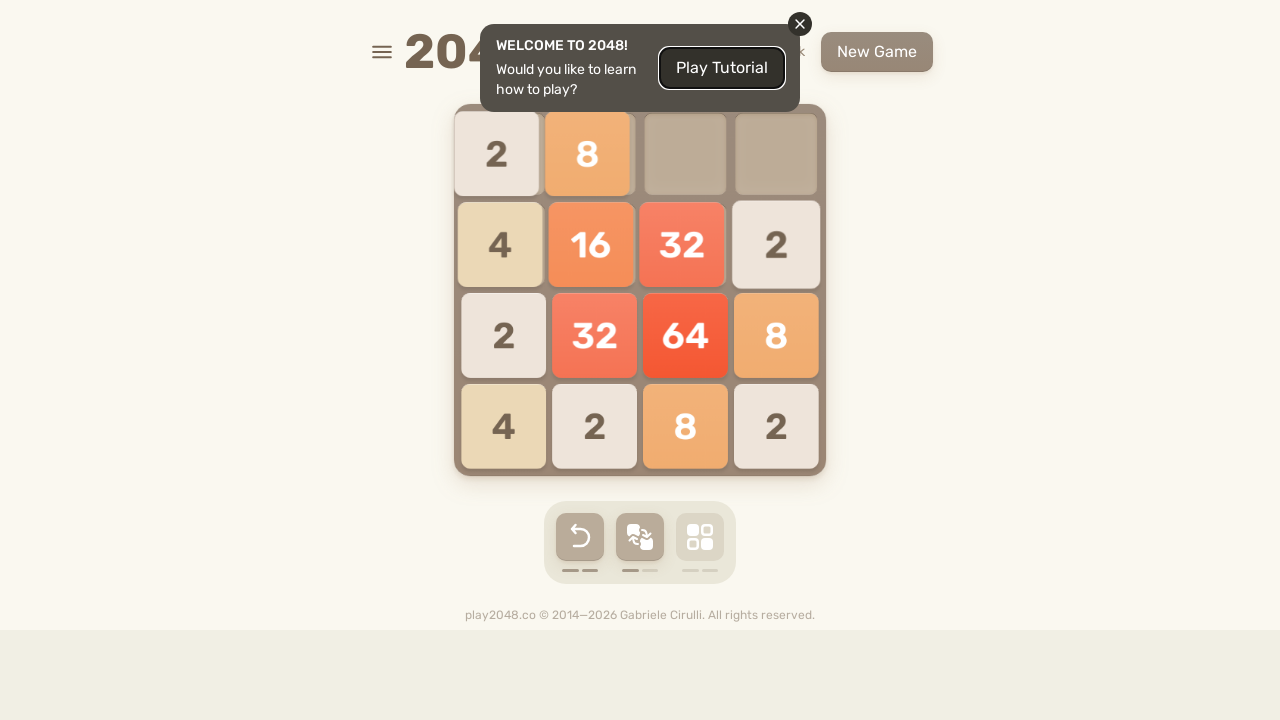

Pressed ArrowUp to move tiles in 2048 game (move 100/100)
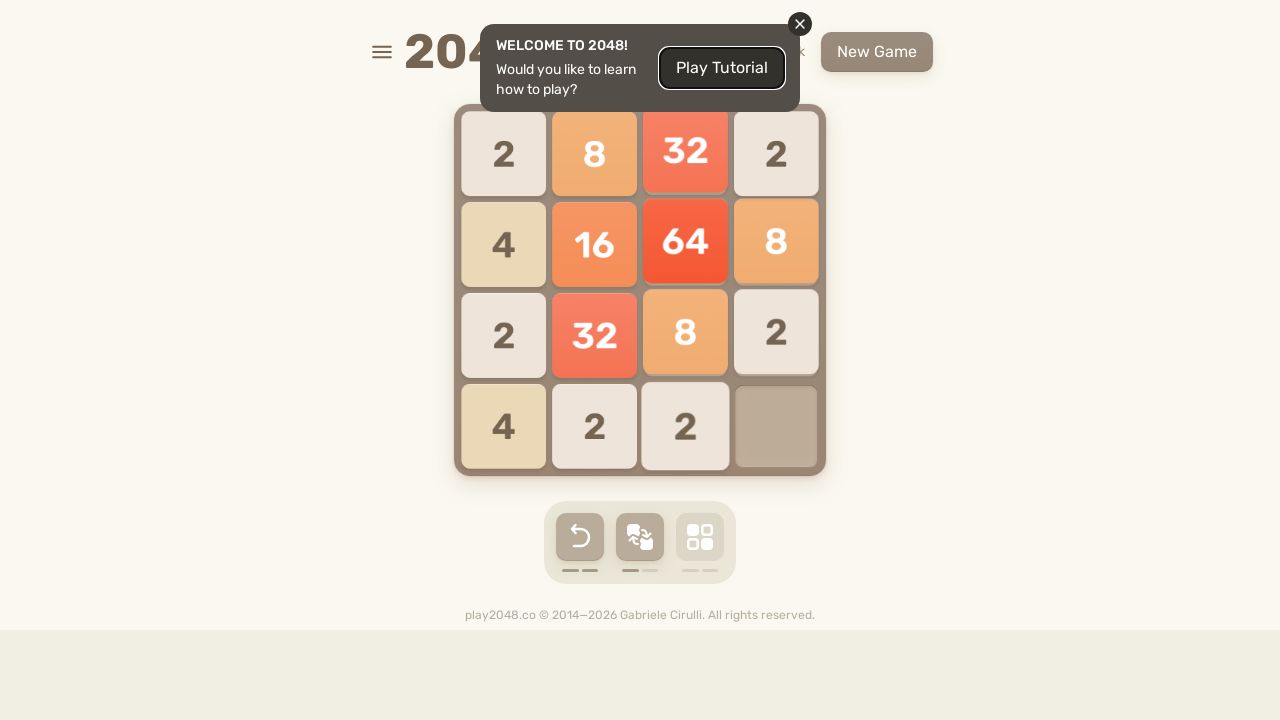

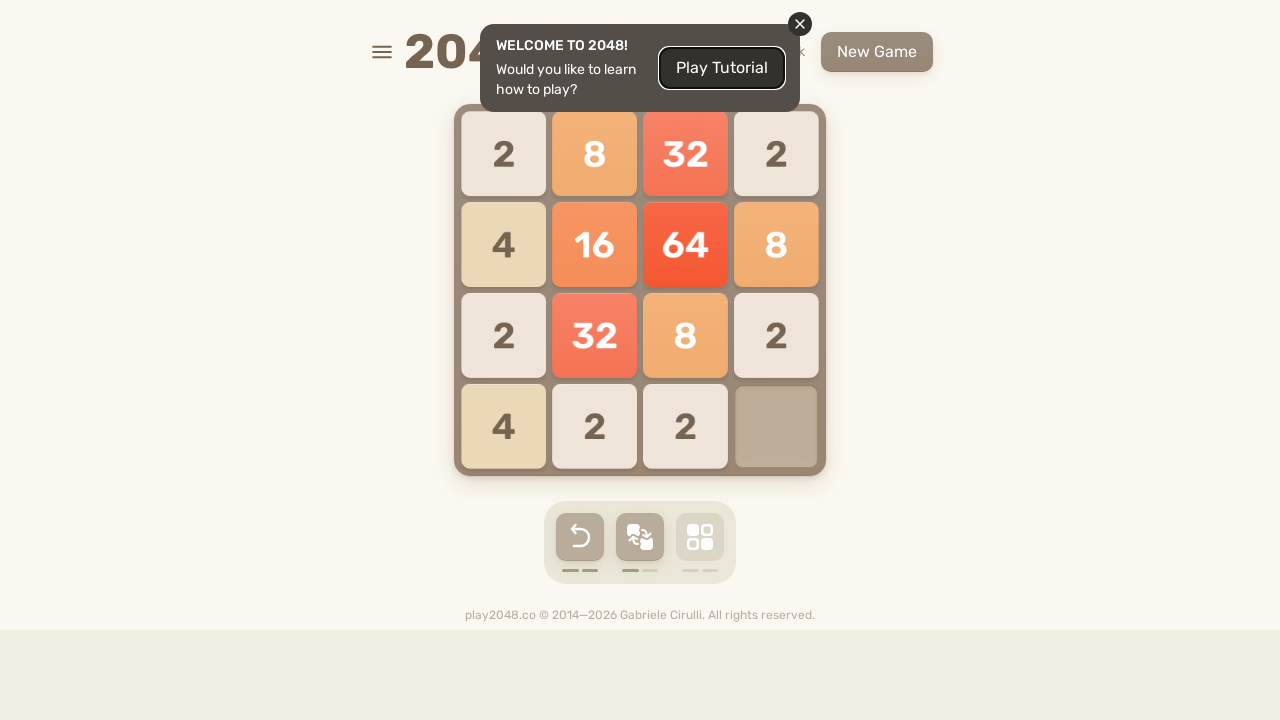